Tests selecting all checkboxes in a medical history form, then refreshes and deselects all, and finally selects only a specific checkbox (Heart Attack).

Starting URL: https://automationfc.github.io/multiple-fields/

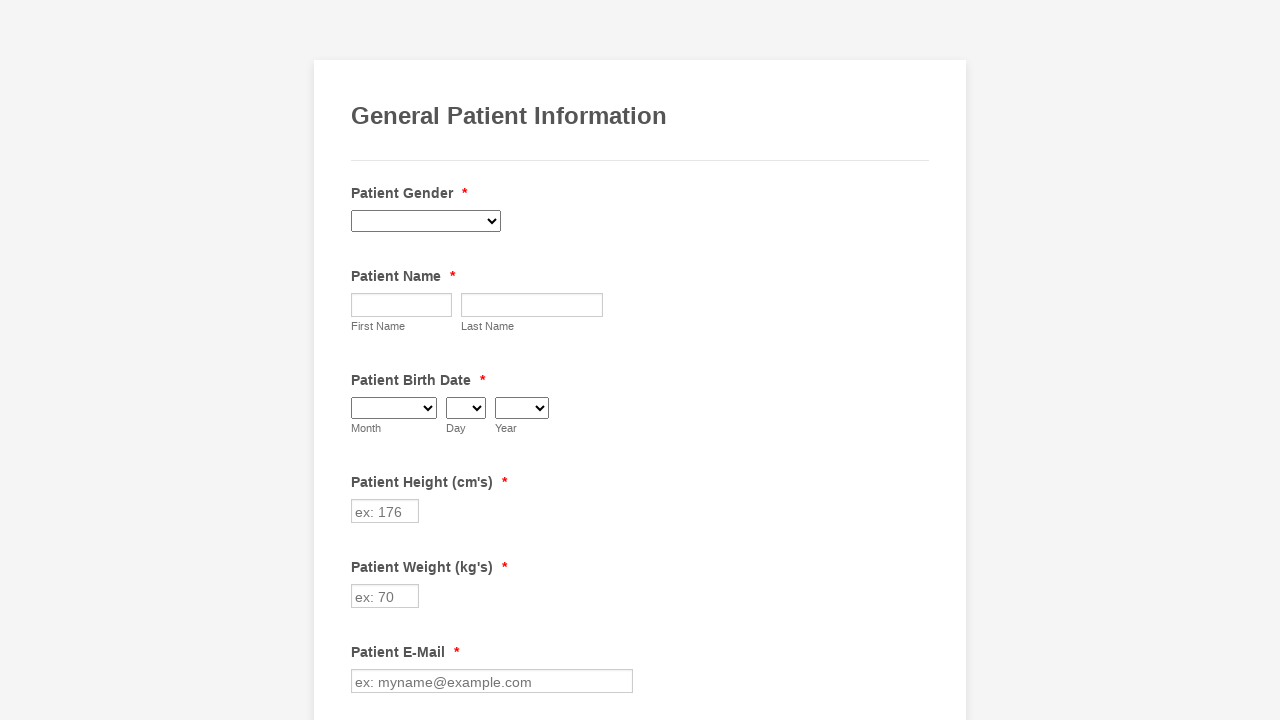

Located all medical history checkboxes
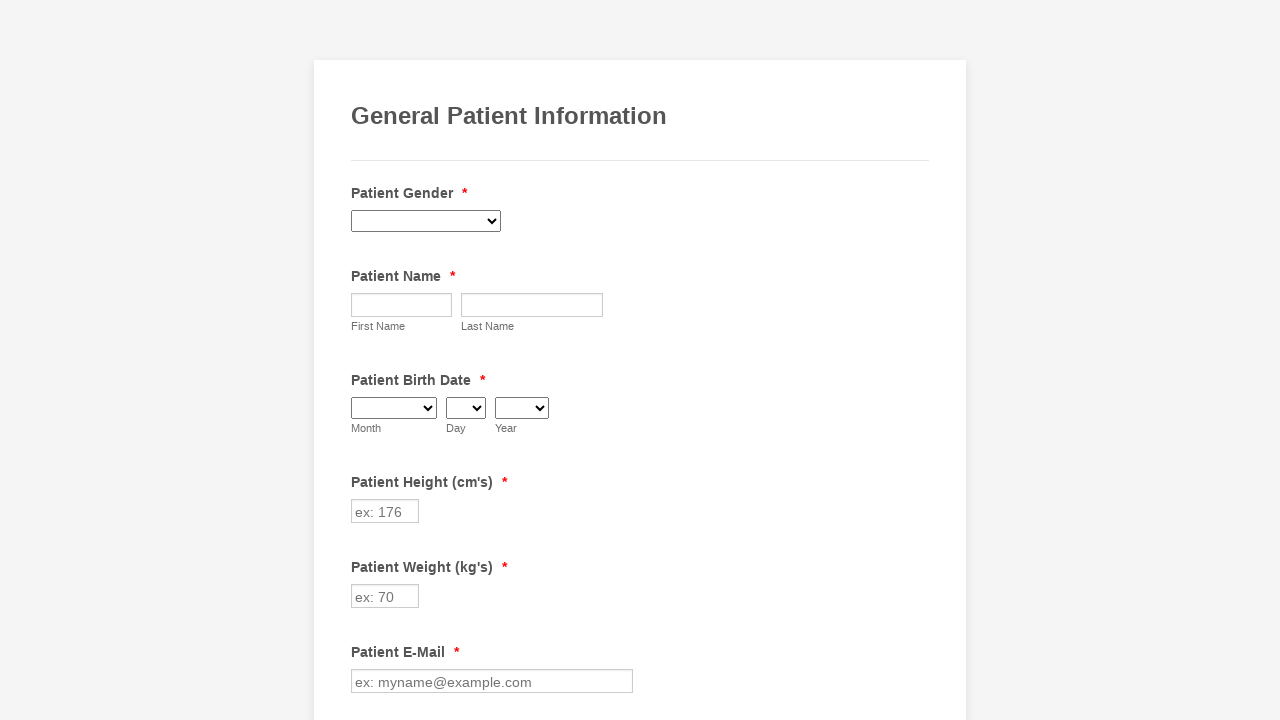

Found 29 checkboxes in medical history form
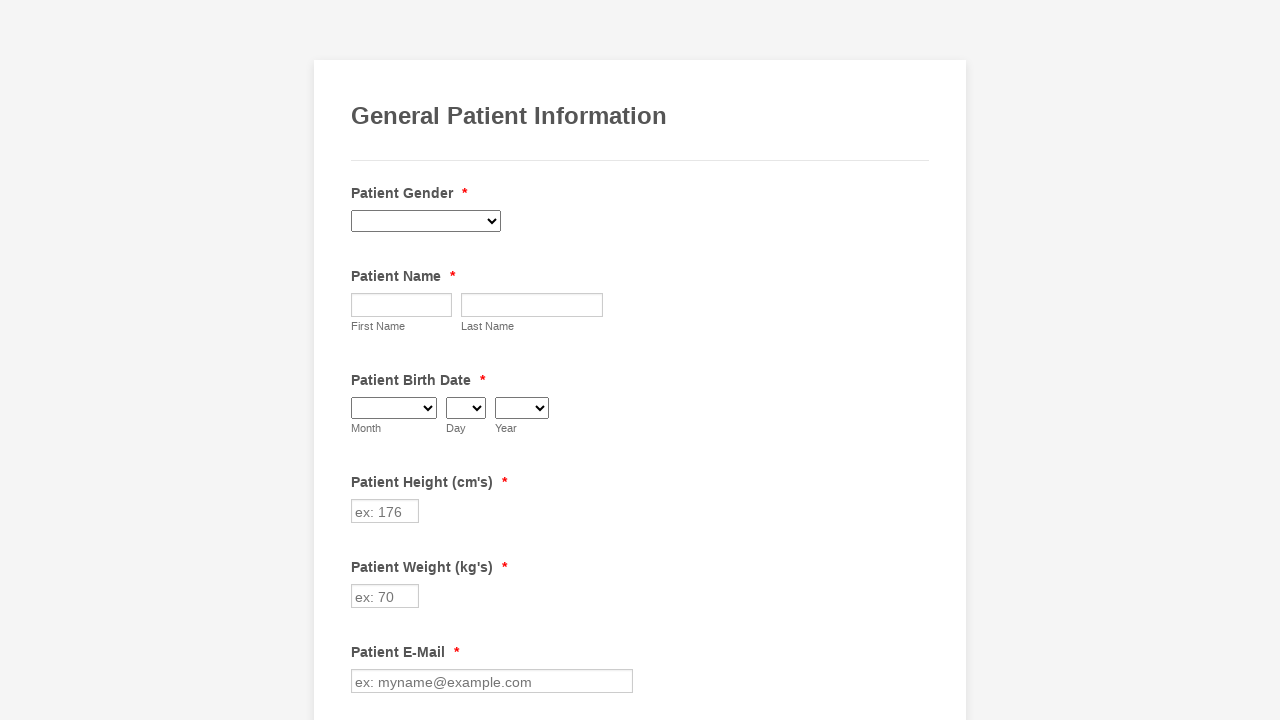

Selected checkbox 1 of 29 at (362, 360) on xpath=//label[text()=' Have you ever had (Please check all that apply) ']/follow
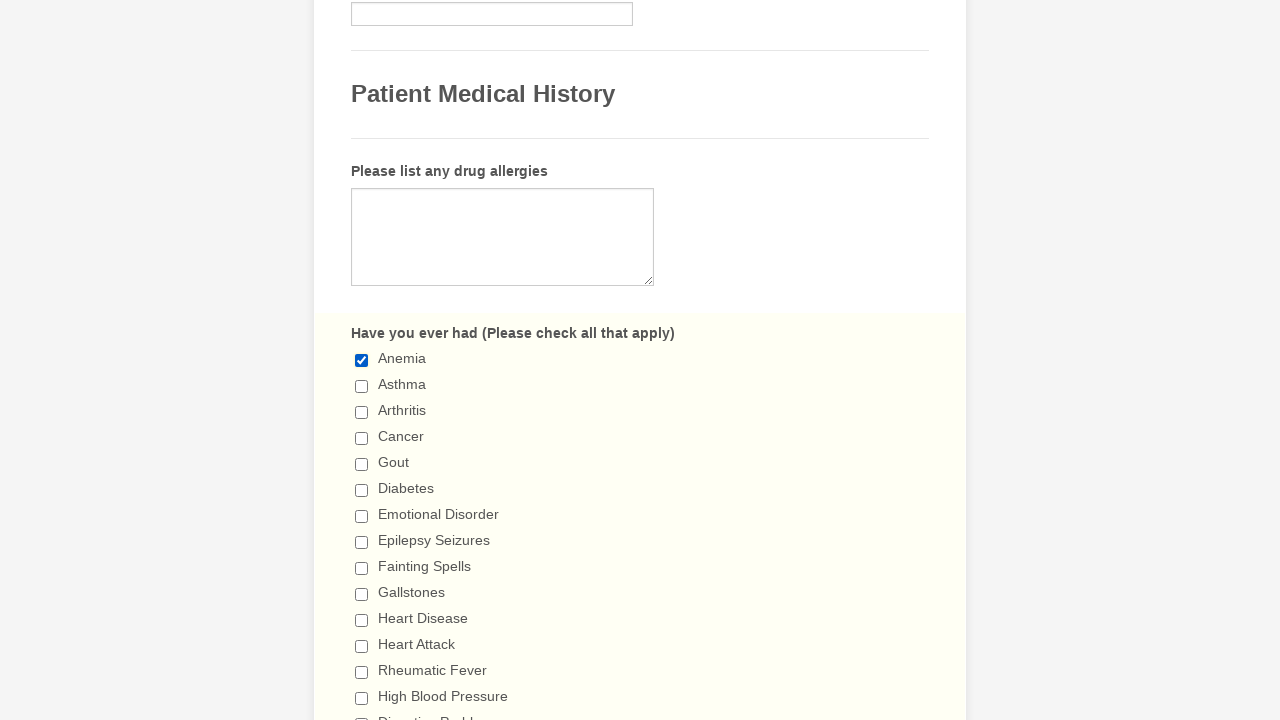

Selected checkbox 2 of 29 at (362, 386) on xpath=//label[text()=' Have you ever had (Please check all that apply) ']/follow
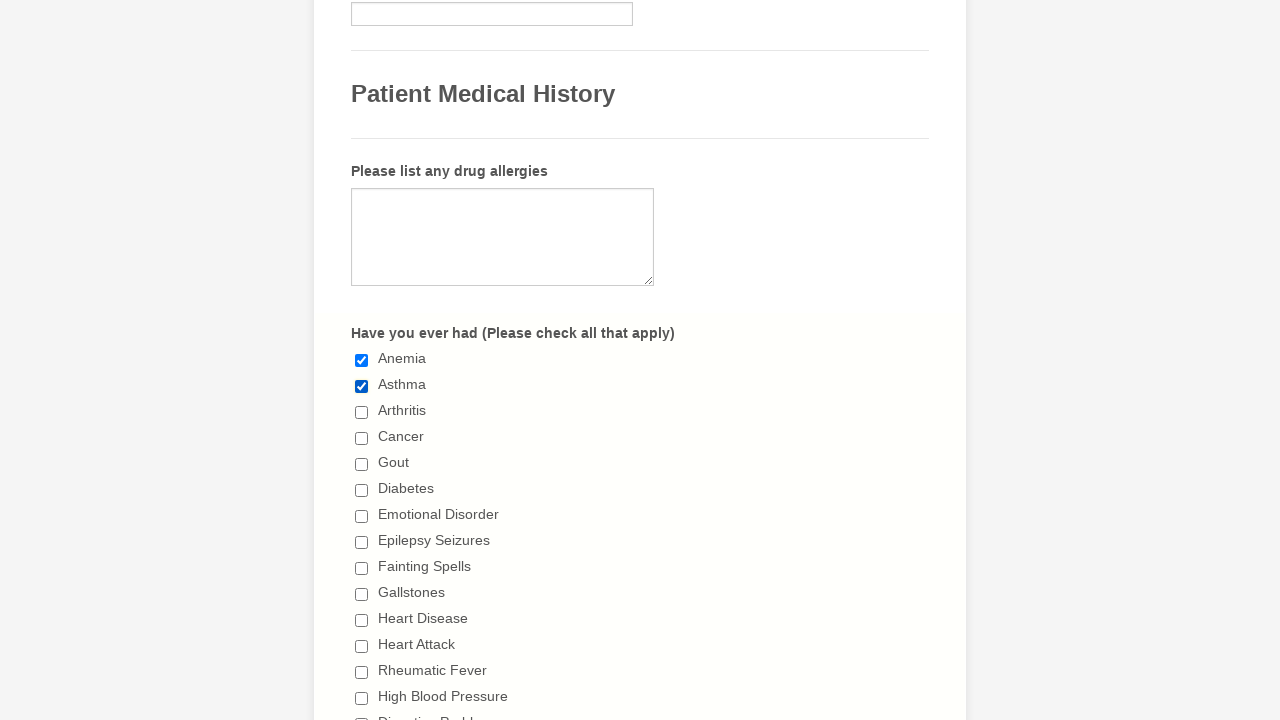

Selected checkbox 3 of 29 at (362, 412) on xpath=//label[text()=' Have you ever had (Please check all that apply) ']/follow
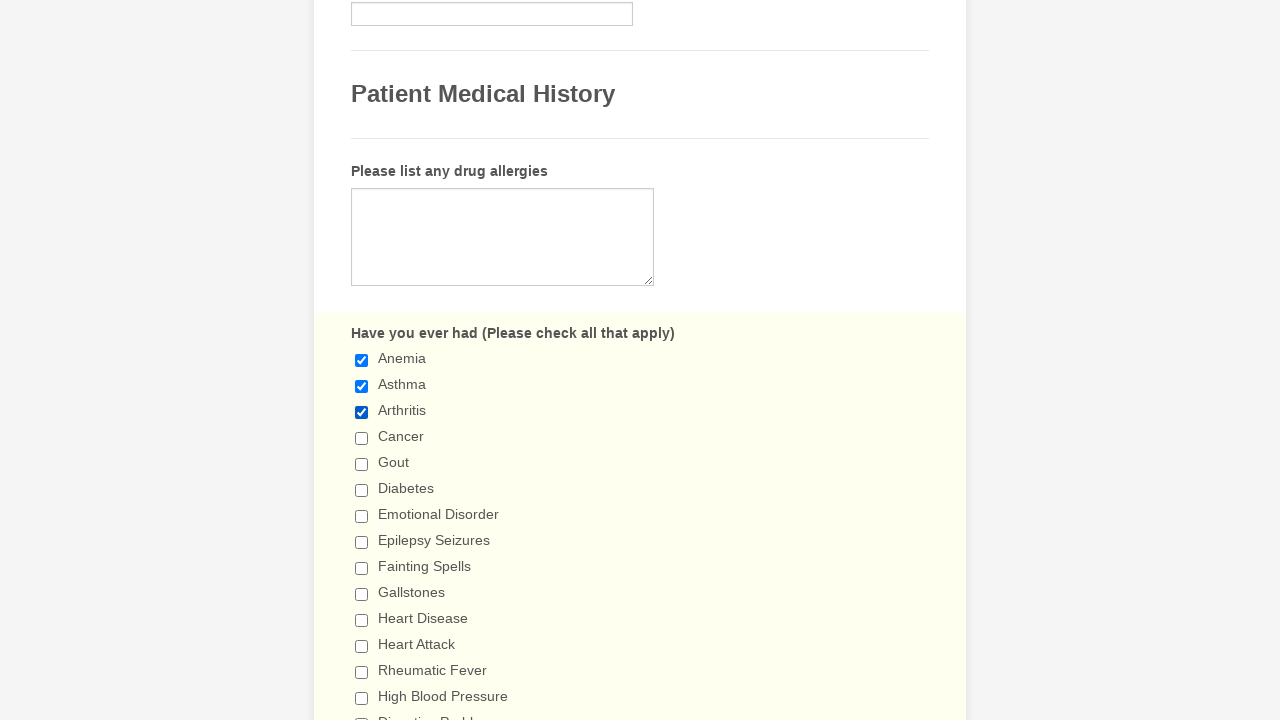

Selected checkbox 4 of 29 at (362, 438) on xpath=//label[text()=' Have you ever had (Please check all that apply) ']/follow
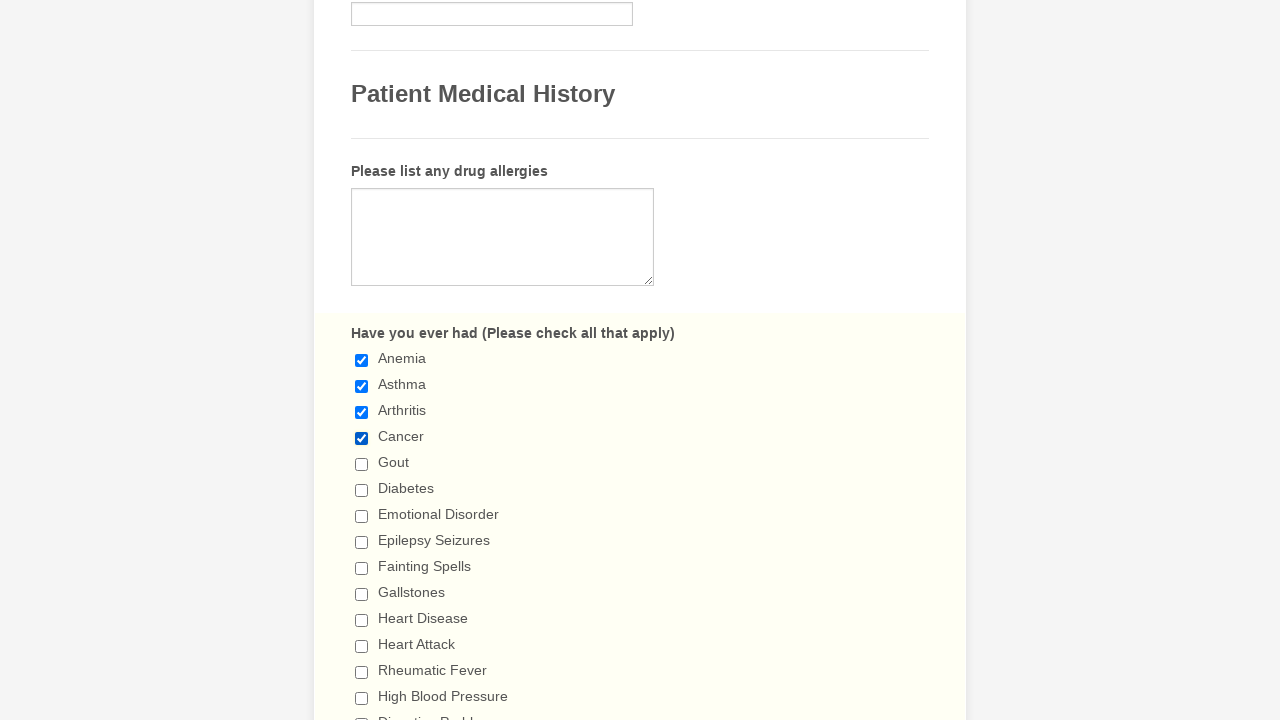

Selected checkbox 5 of 29 at (362, 464) on xpath=//label[text()=' Have you ever had (Please check all that apply) ']/follow
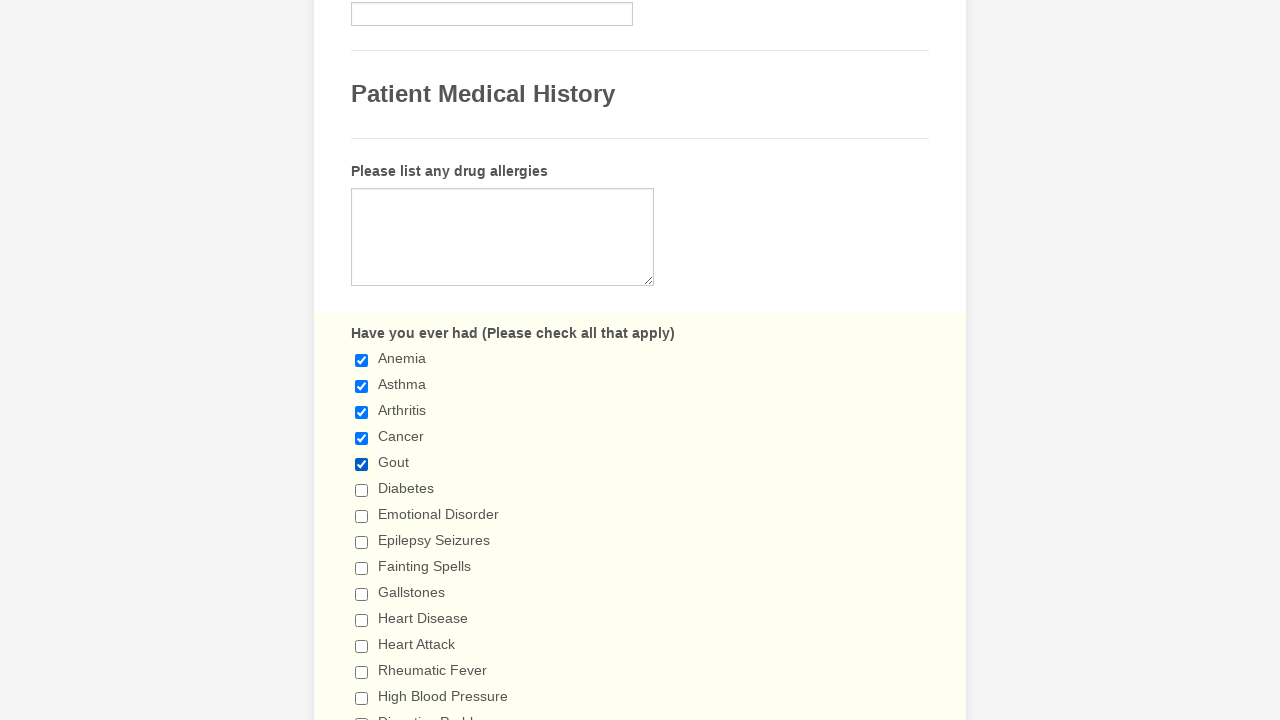

Selected checkbox 6 of 29 at (362, 490) on xpath=//label[text()=' Have you ever had (Please check all that apply) ']/follow
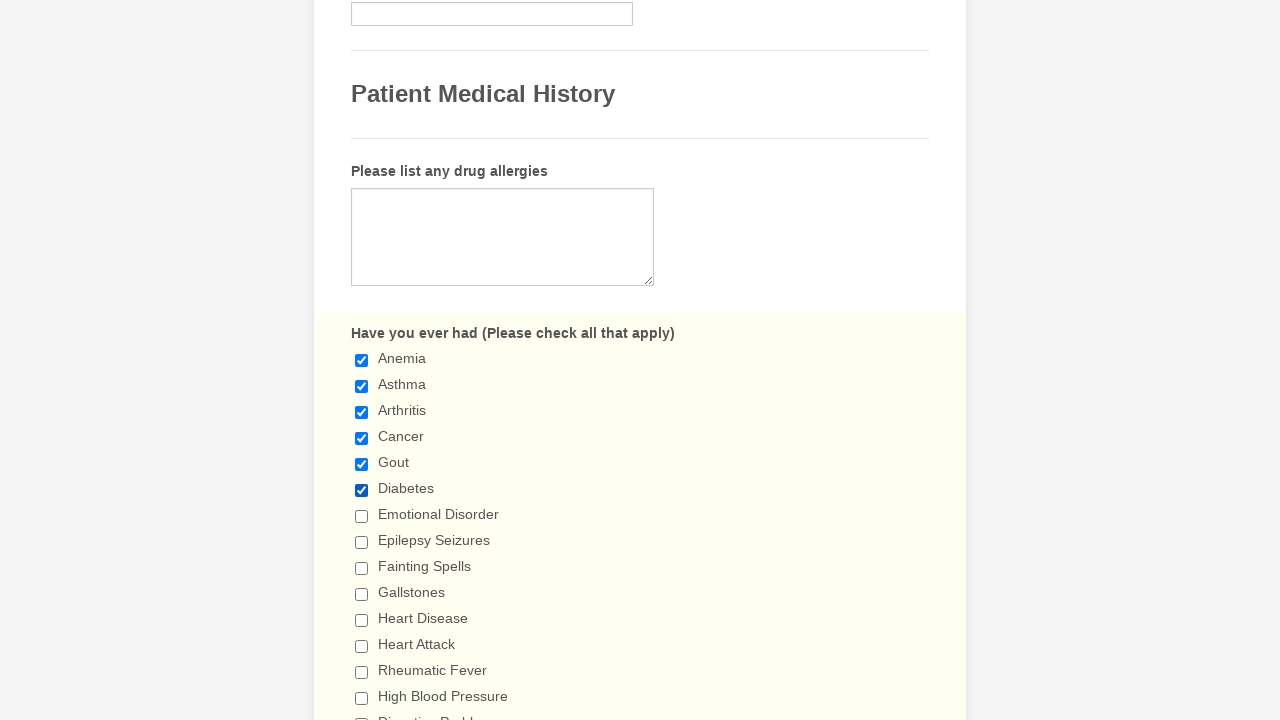

Selected checkbox 7 of 29 at (362, 516) on xpath=//label[text()=' Have you ever had (Please check all that apply) ']/follow
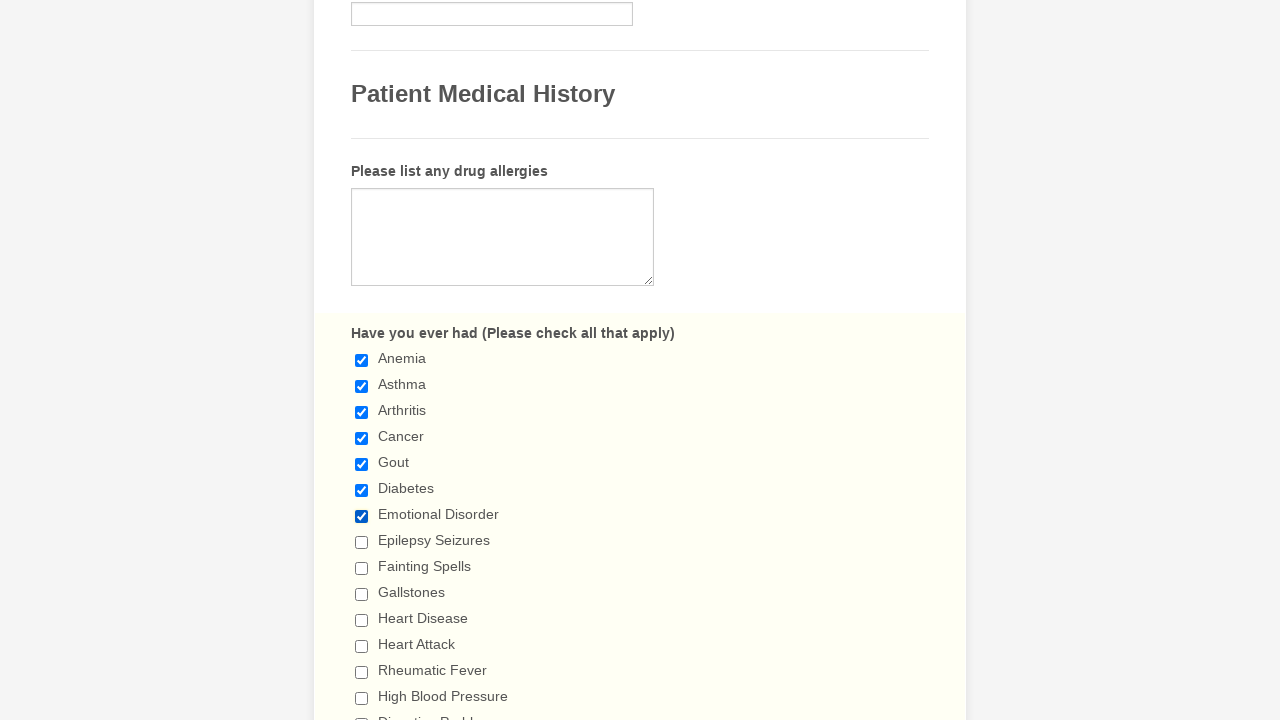

Selected checkbox 8 of 29 at (362, 542) on xpath=//label[text()=' Have you ever had (Please check all that apply) ']/follow
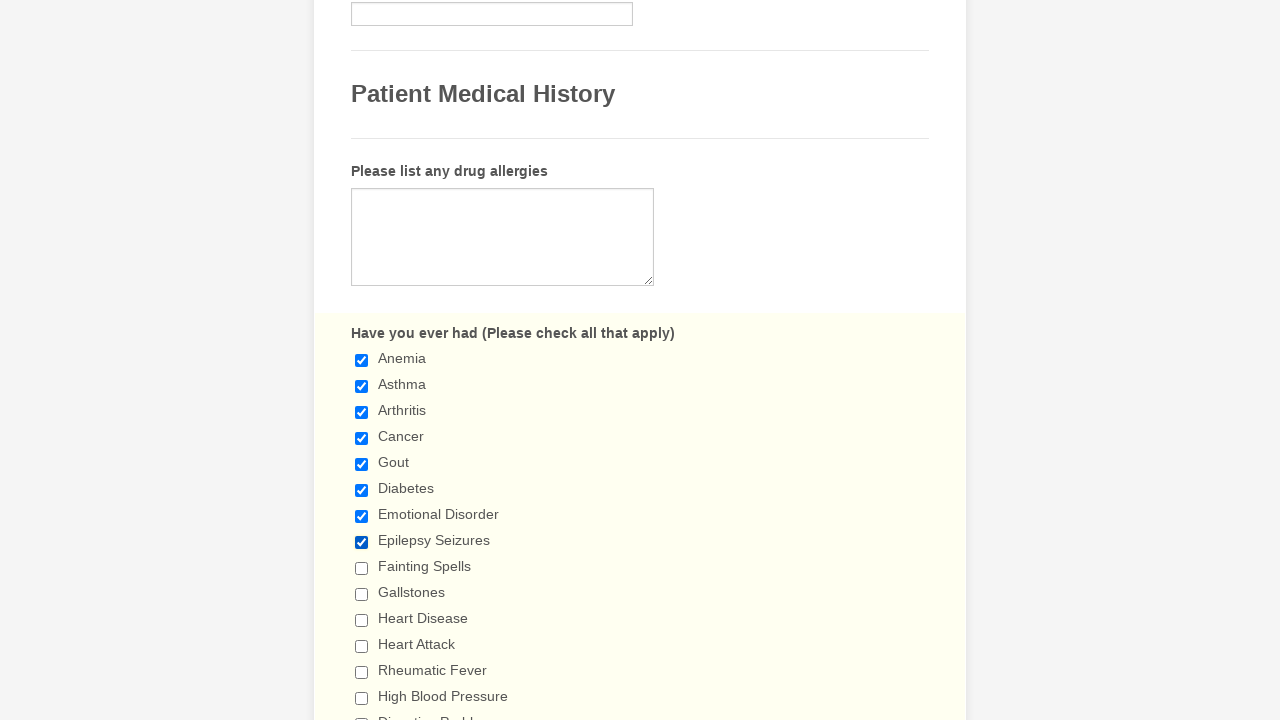

Selected checkbox 9 of 29 at (362, 568) on xpath=//label[text()=' Have you ever had (Please check all that apply) ']/follow
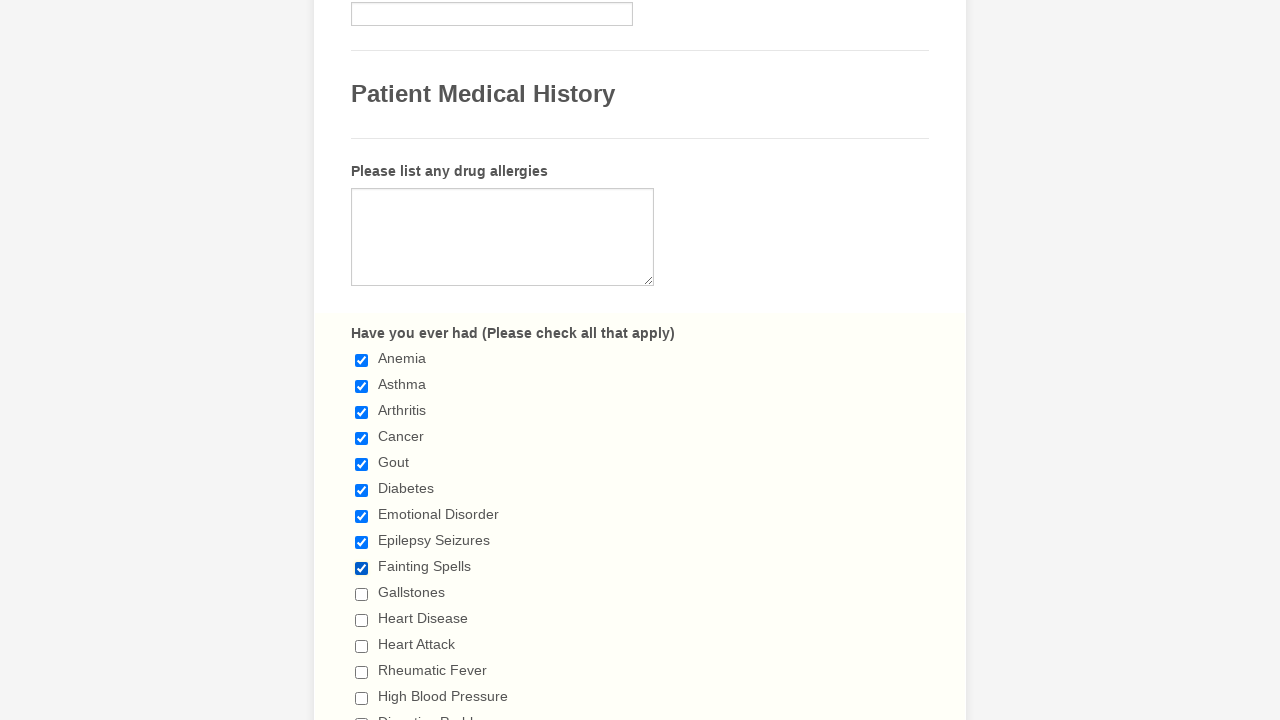

Selected checkbox 10 of 29 at (362, 594) on xpath=//label[text()=' Have you ever had (Please check all that apply) ']/follow
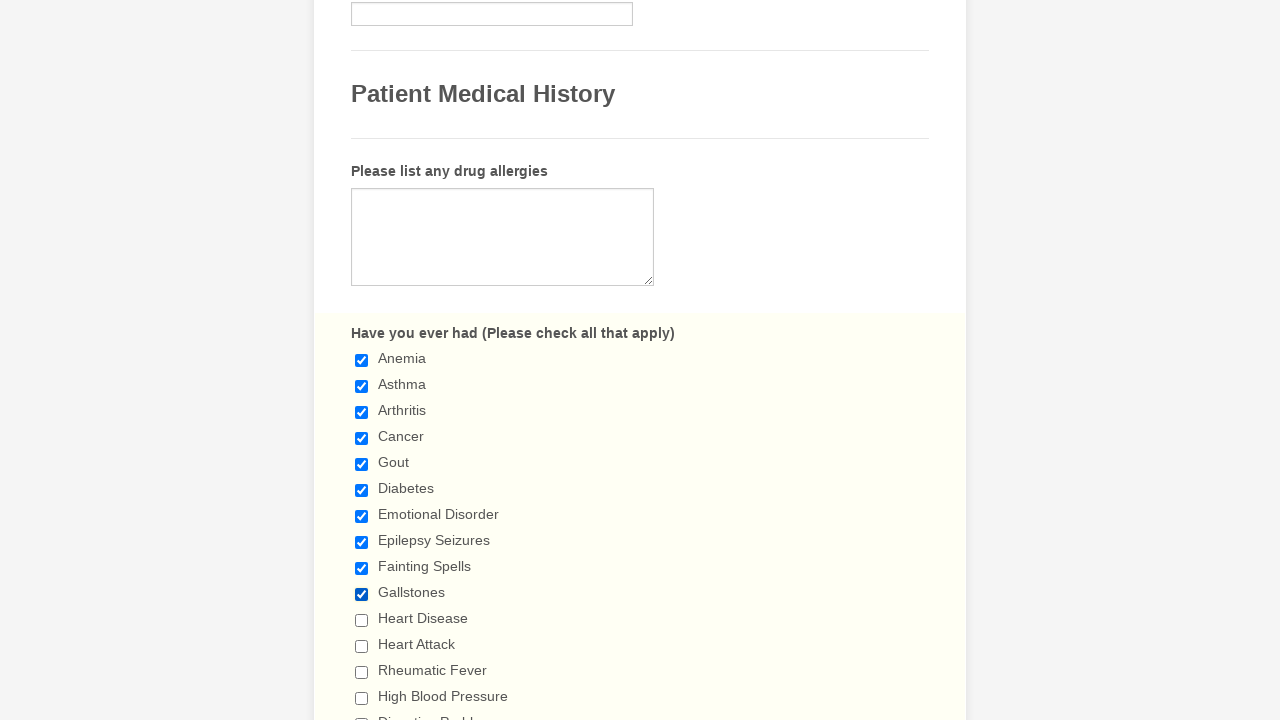

Selected checkbox 11 of 29 at (362, 620) on xpath=//label[text()=' Have you ever had (Please check all that apply) ']/follow
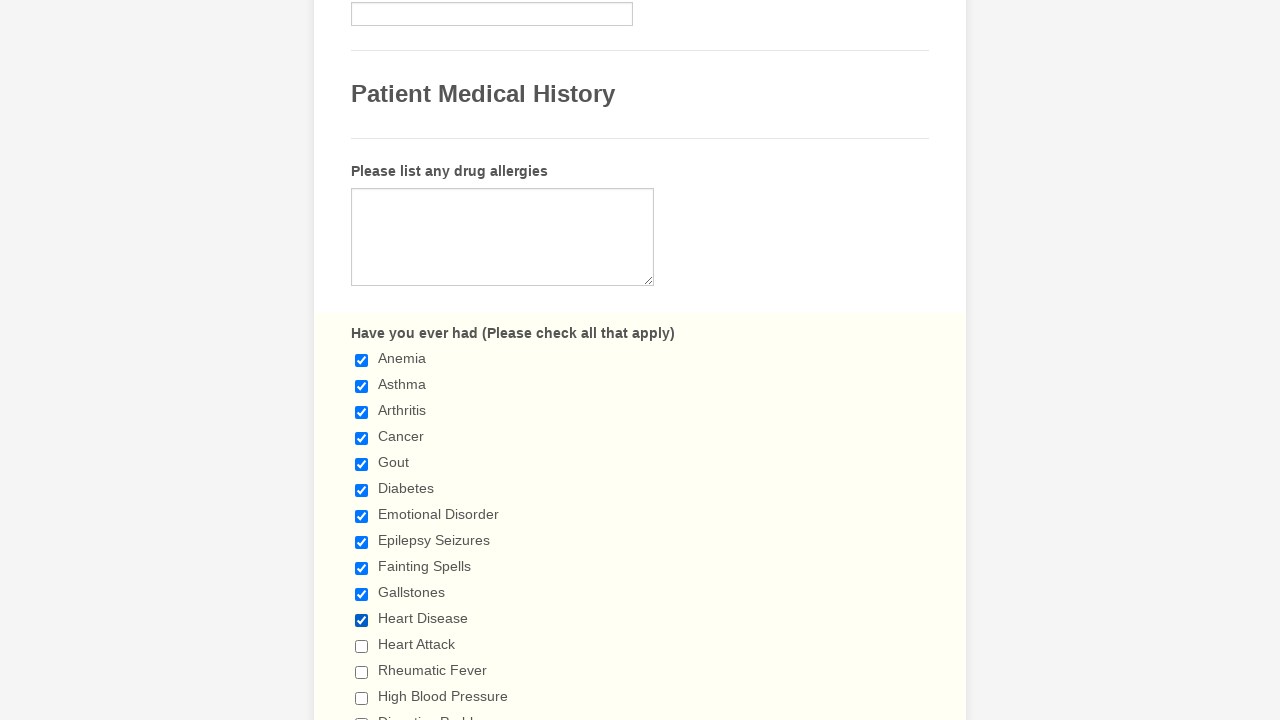

Selected checkbox 12 of 29 at (362, 646) on xpath=//label[text()=' Have you ever had (Please check all that apply) ']/follow
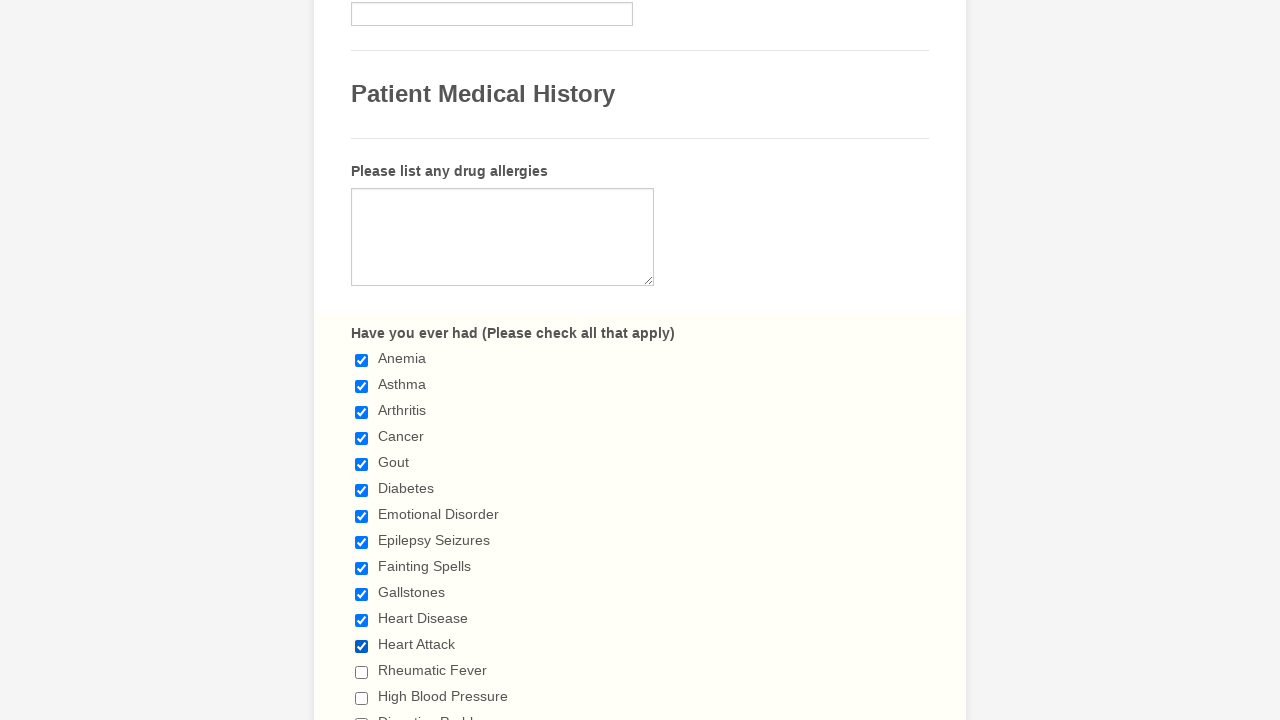

Selected checkbox 13 of 29 at (362, 672) on xpath=//label[text()=' Have you ever had (Please check all that apply) ']/follow
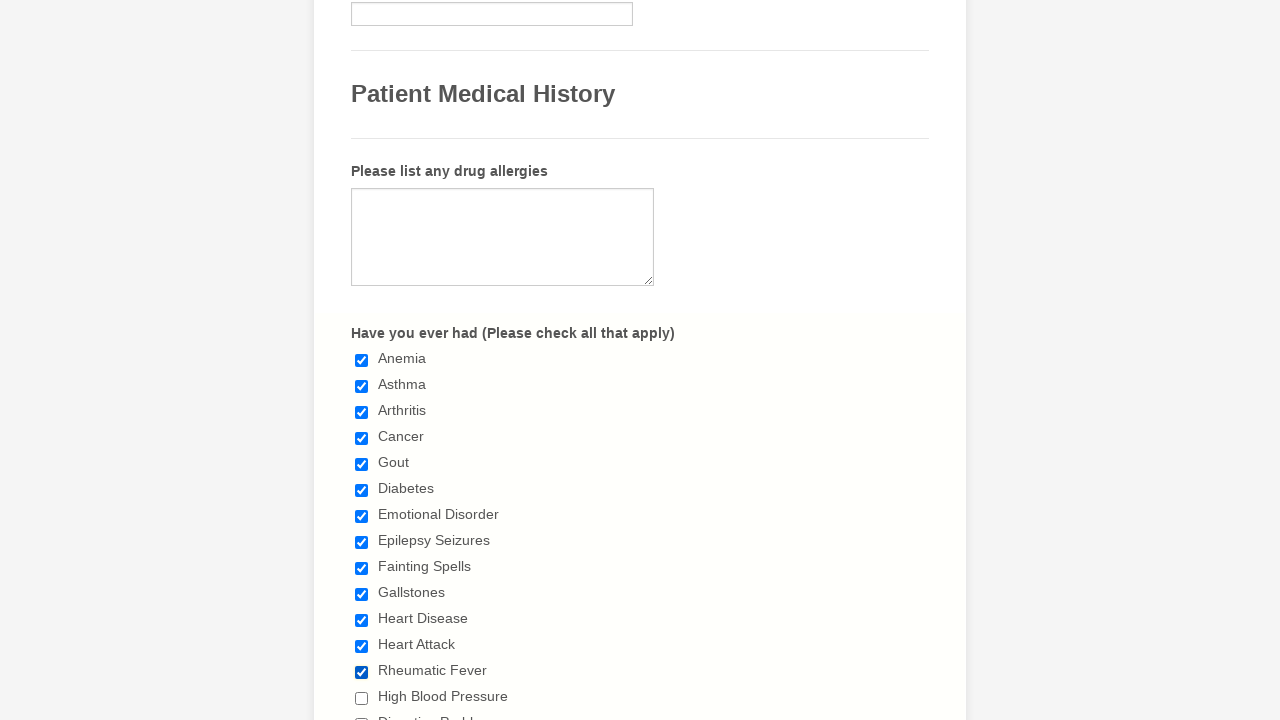

Selected checkbox 14 of 29 at (362, 698) on xpath=//label[text()=' Have you ever had (Please check all that apply) ']/follow
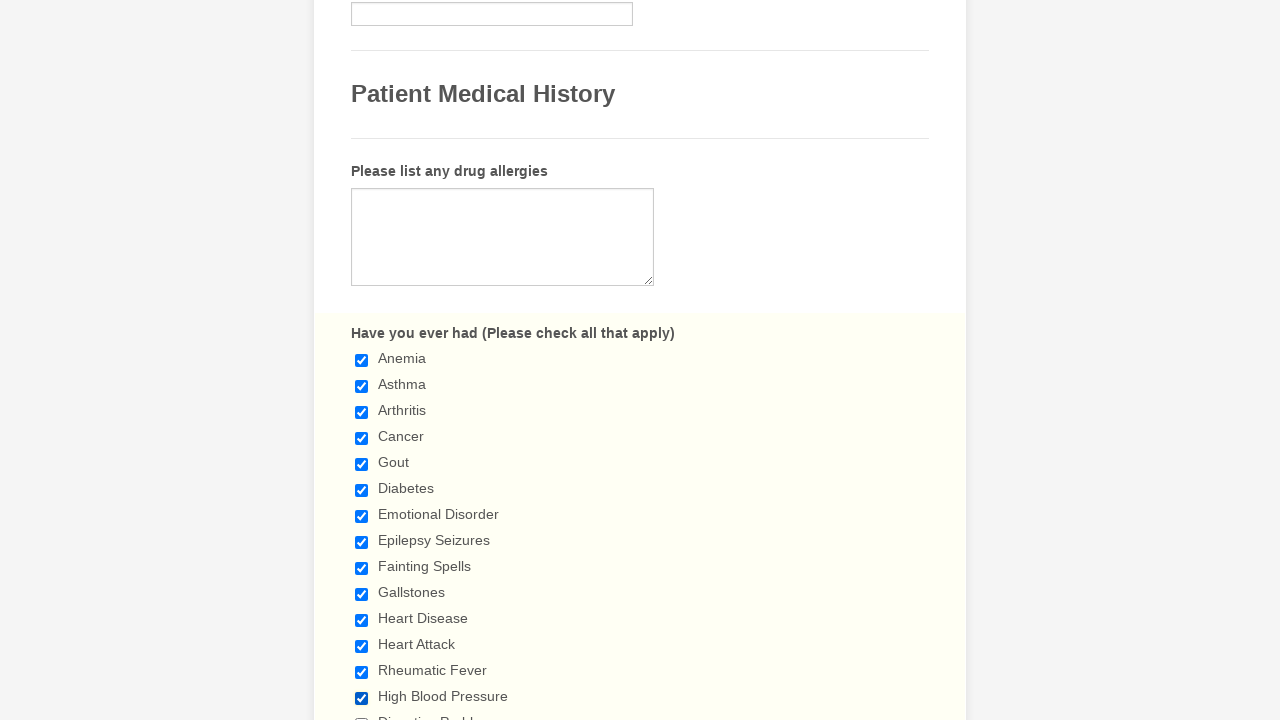

Selected checkbox 15 of 29 at (362, 714) on xpath=//label[text()=' Have you ever had (Please check all that apply) ']/follow
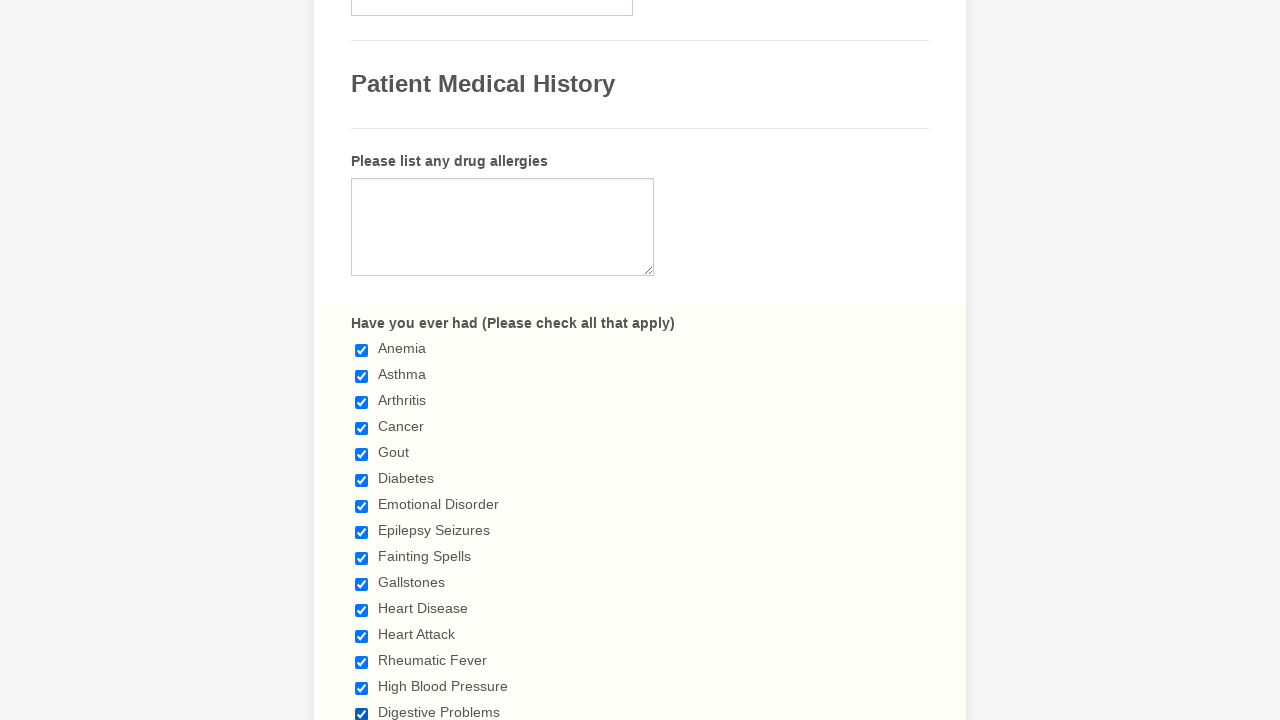

Selected checkbox 16 of 29 at (362, 360) on xpath=//label[text()=' Have you ever had (Please check all that apply) ']/follow
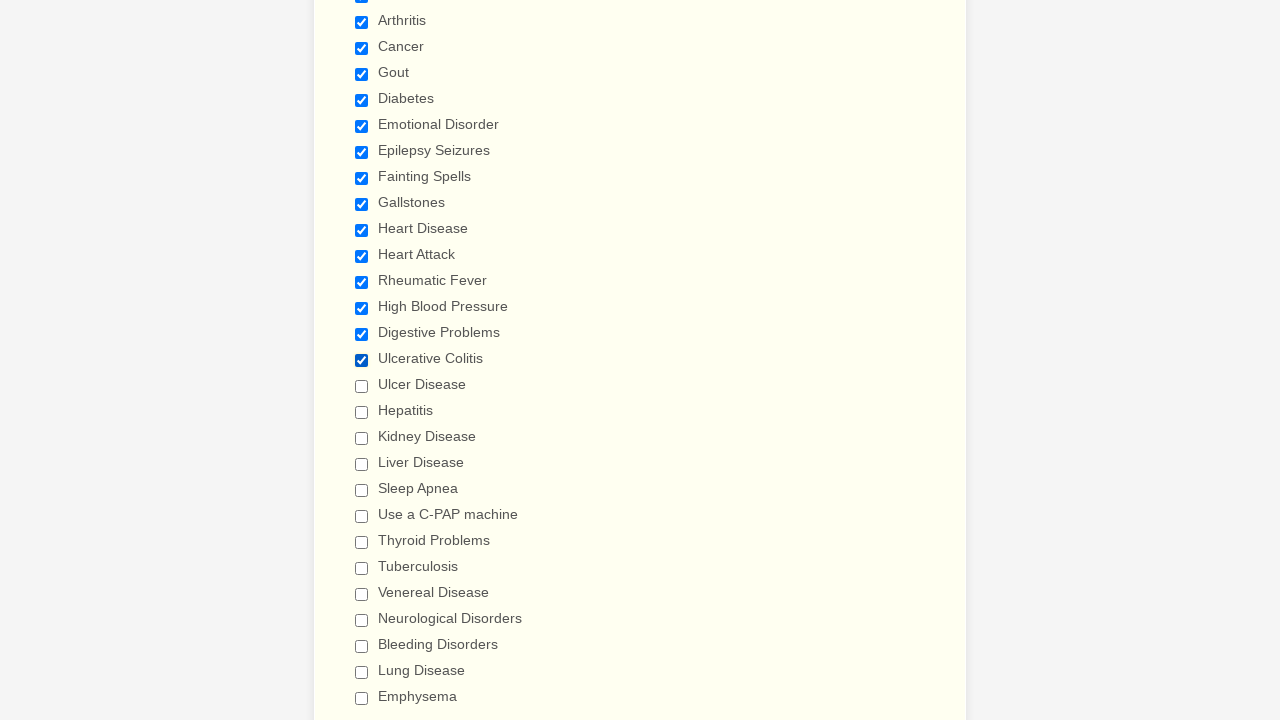

Selected checkbox 17 of 29 at (362, 386) on xpath=//label[text()=' Have you ever had (Please check all that apply) ']/follow
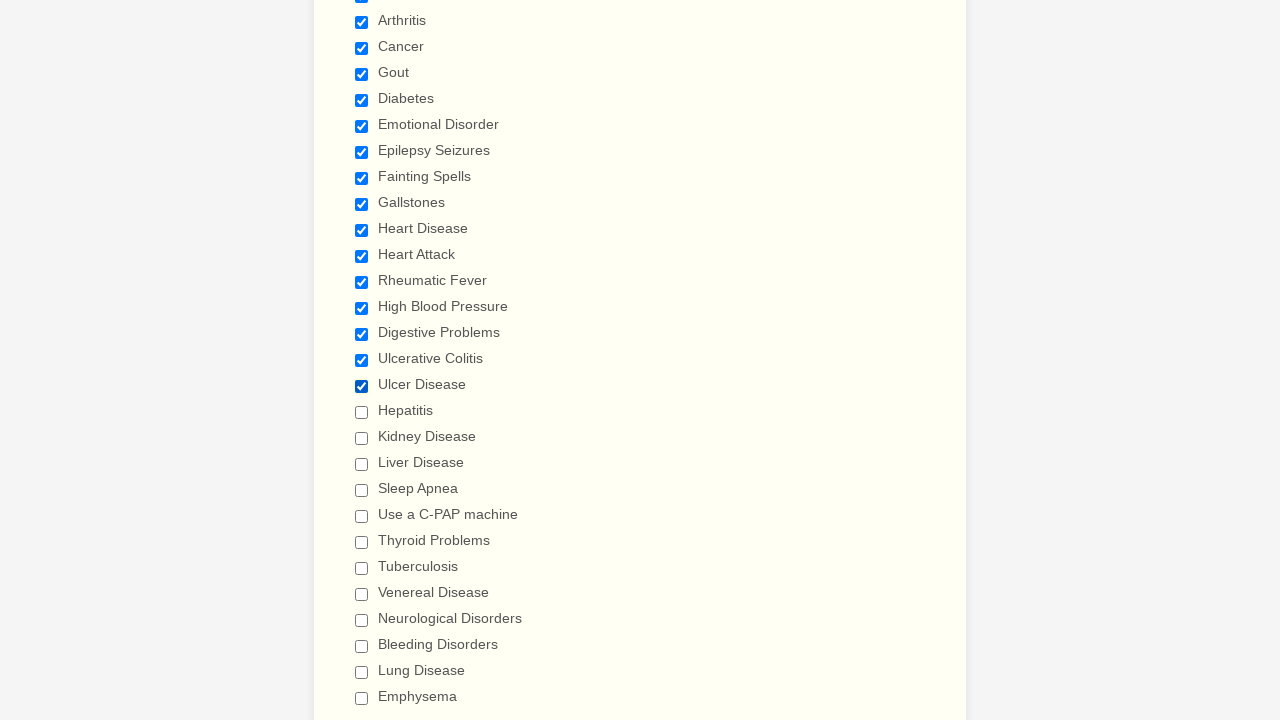

Selected checkbox 18 of 29 at (362, 412) on xpath=//label[text()=' Have you ever had (Please check all that apply) ']/follow
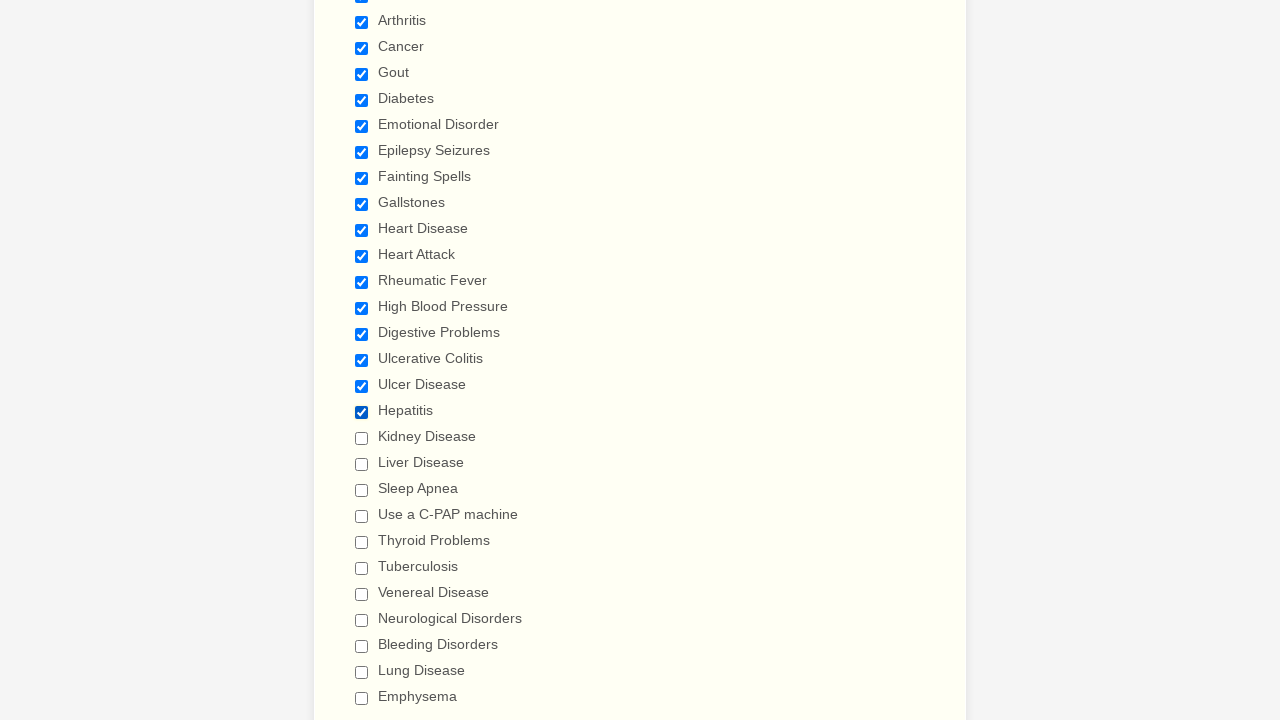

Selected checkbox 19 of 29 at (362, 438) on xpath=//label[text()=' Have you ever had (Please check all that apply) ']/follow
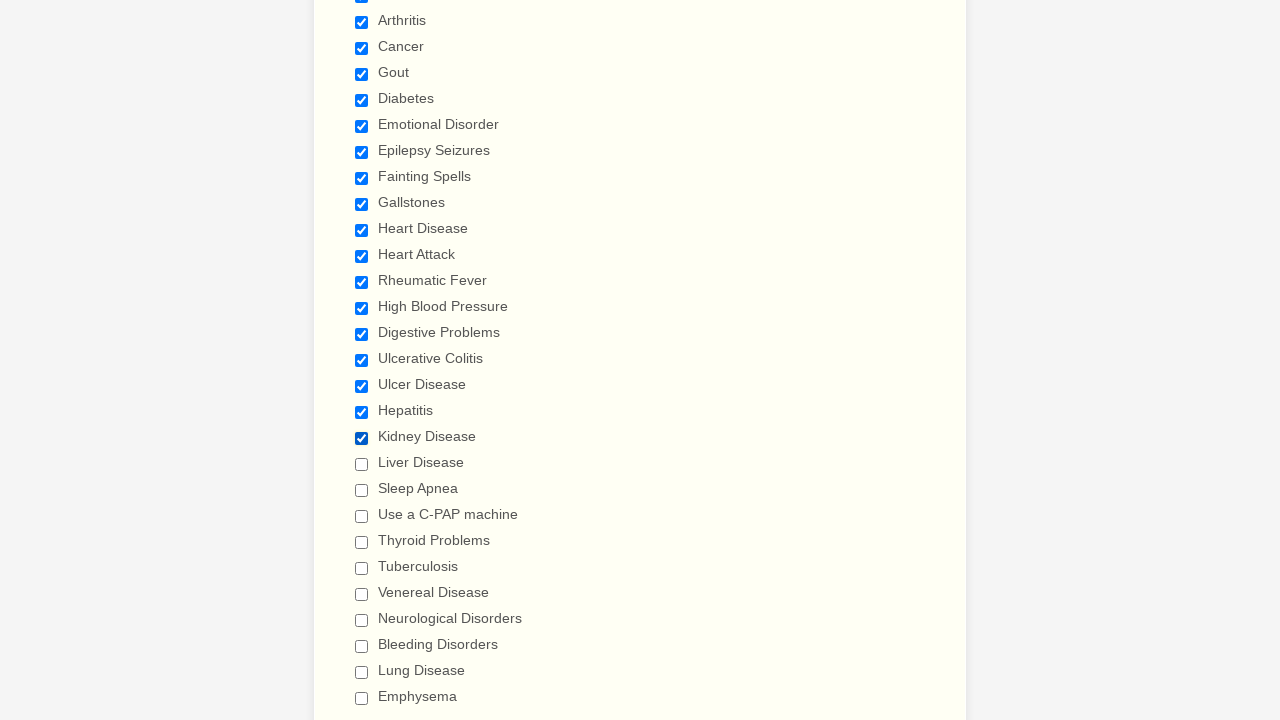

Selected checkbox 20 of 29 at (362, 464) on xpath=//label[text()=' Have you ever had (Please check all that apply) ']/follow
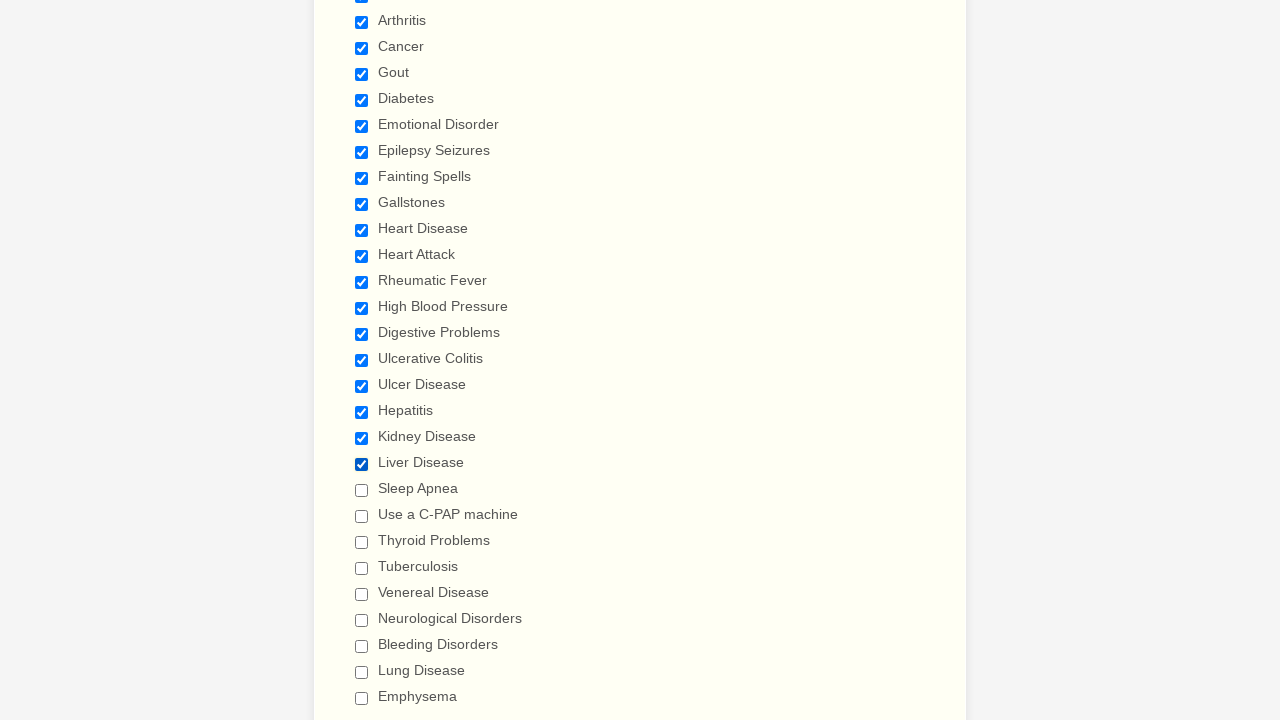

Selected checkbox 21 of 29 at (362, 490) on xpath=//label[text()=' Have you ever had (Please check all that apply) ']/follow
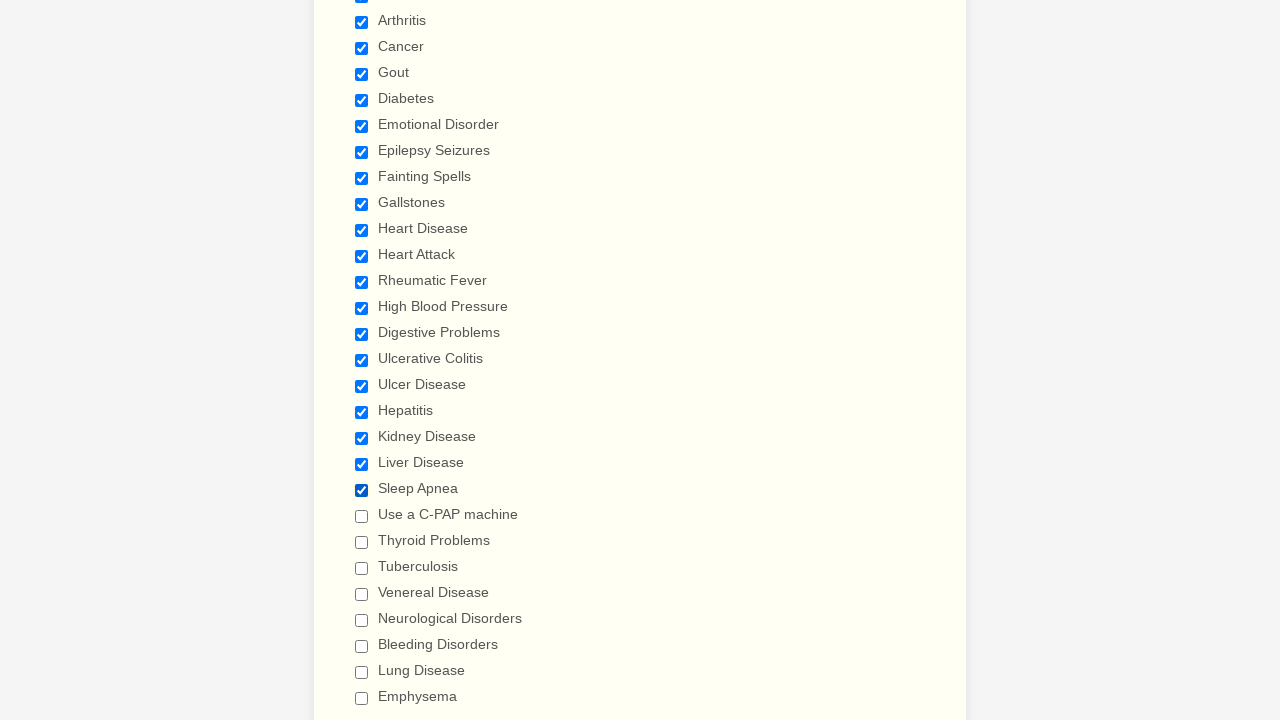

Selected checkbox 22 of 29 at (362, 516) on xpath=//label[text()=' Have you ever had (Please check all that apply) ']/follow
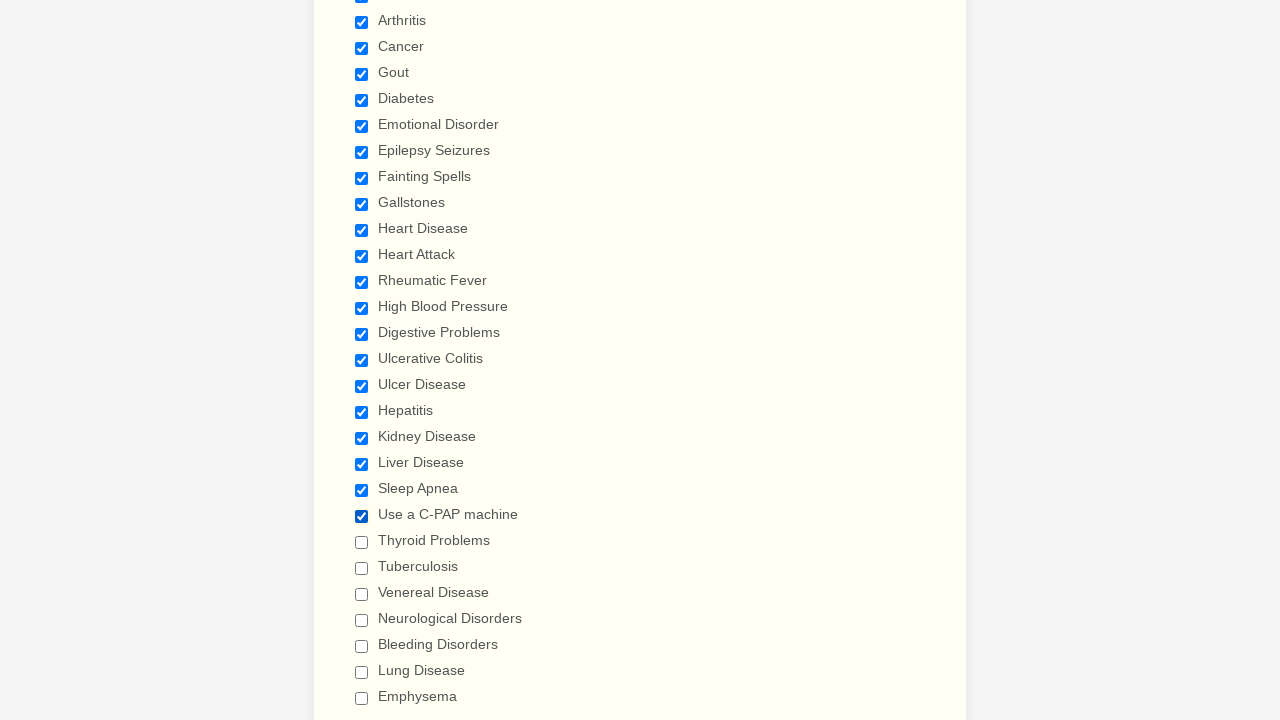

Selected checkbox 23 of 29 at (362, 542) on xpath=//label[text()=' Have you ever had (Please check all that apply) ']/follow
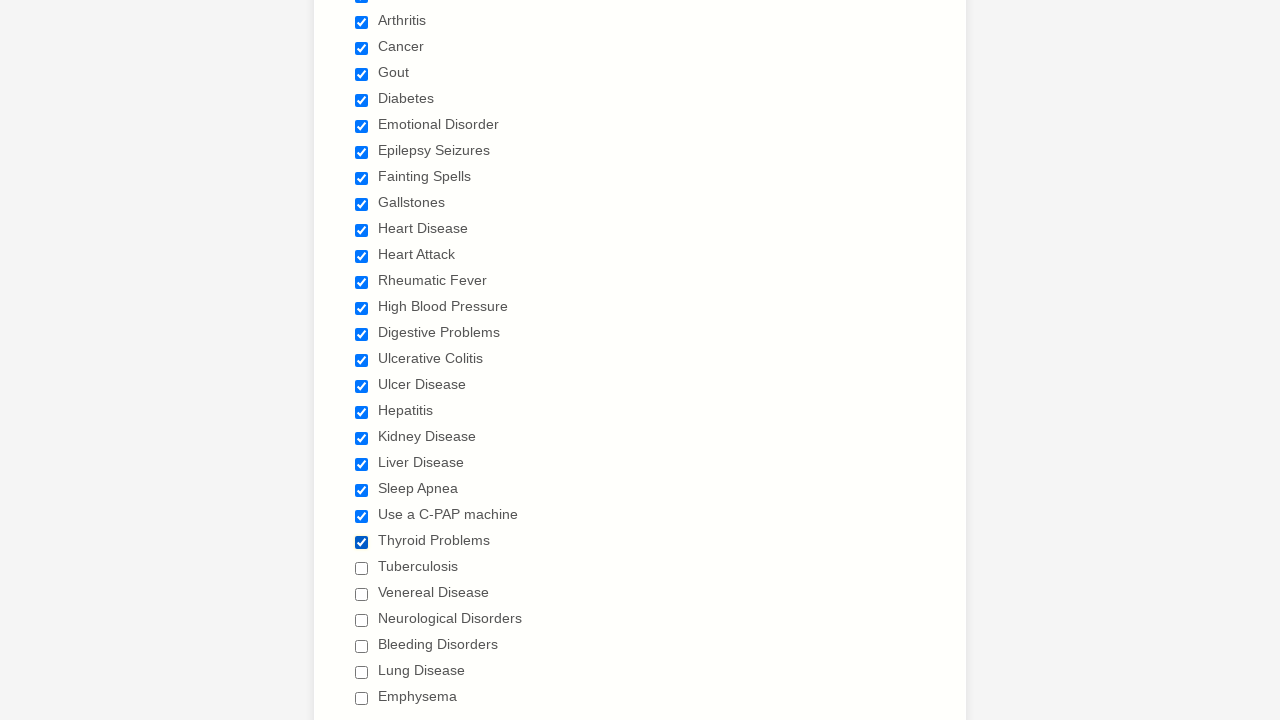

Selected checkbox 24 of 29 at (362, 568) on xpath=//label[text()=' Have you ever had (Please check all that apply) ']/follow
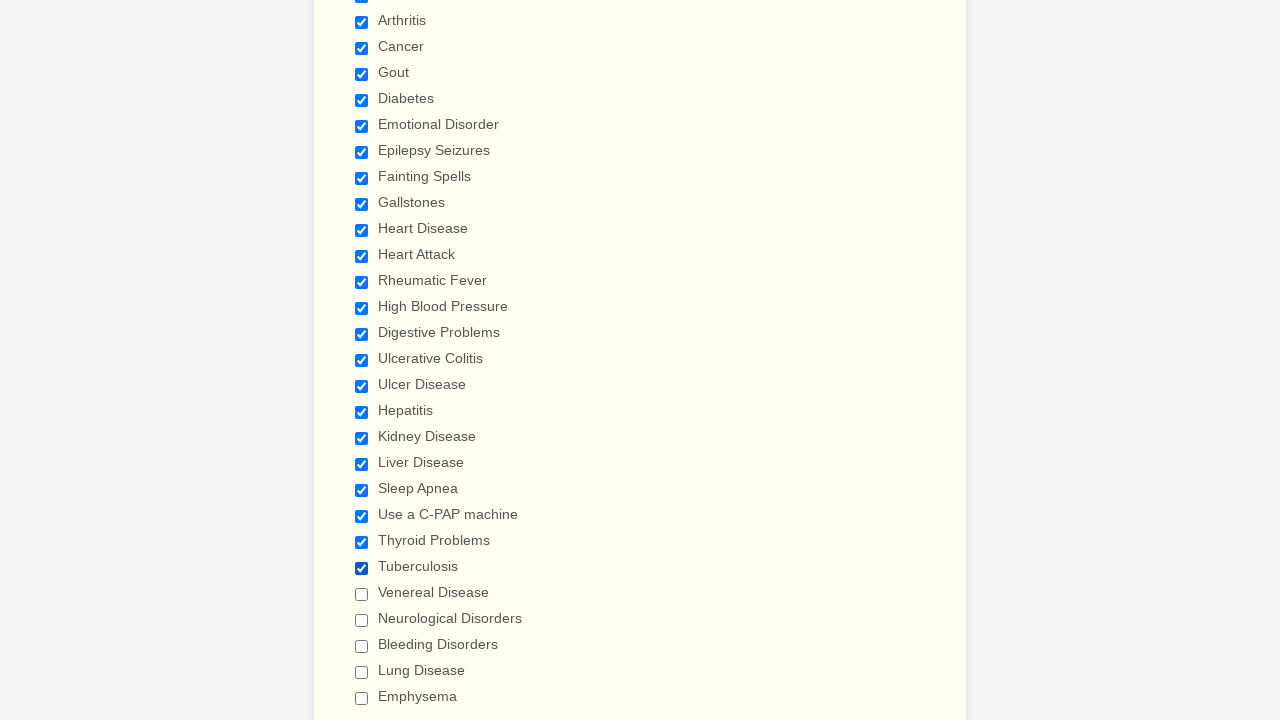

Selected checkbox 25 of 29 at (362, 594) on xpath=//label[text()=' Have you ever had (Please check all that apply) ']/follow
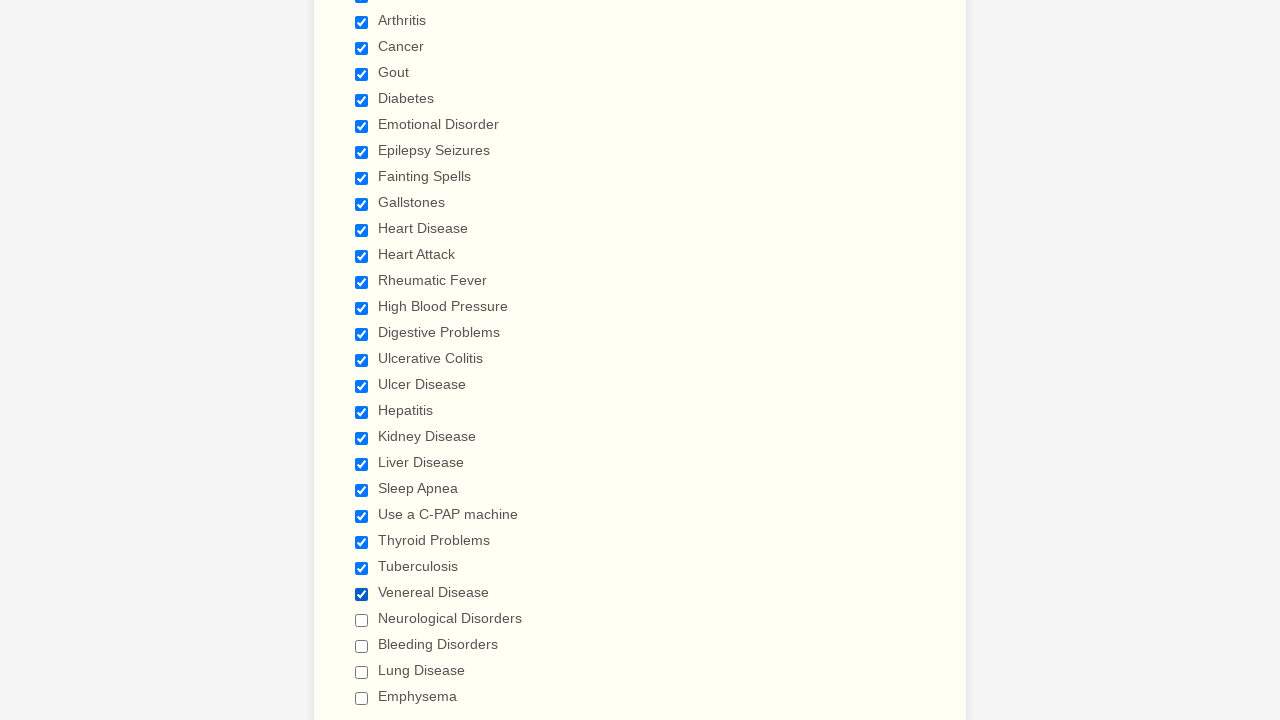

Selected checkbox 26 of 29 at (362, 620) on xpath=//label[text()=' Have you ever had (Please check all that apply) ']/follow
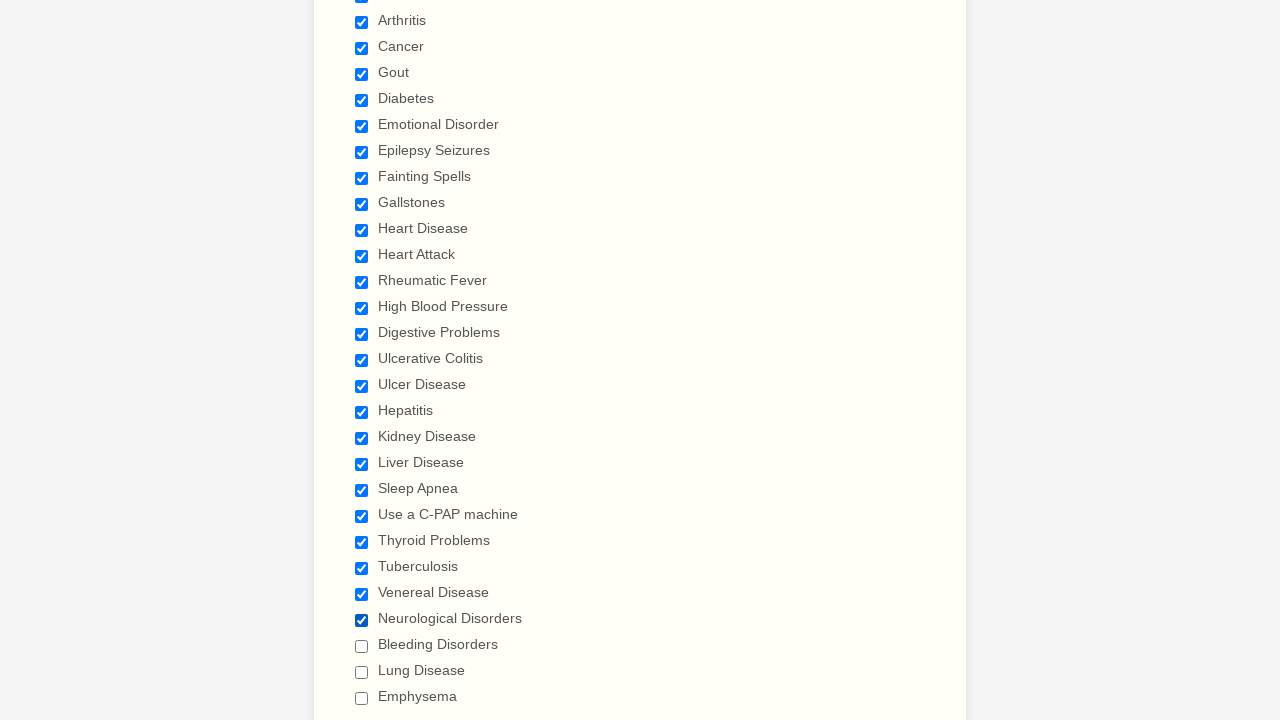

Selected checkbox 27 of 29 at (362, 646) on xpath=//label[text()=' Have you ever had (Please check all that apply) ']/follow
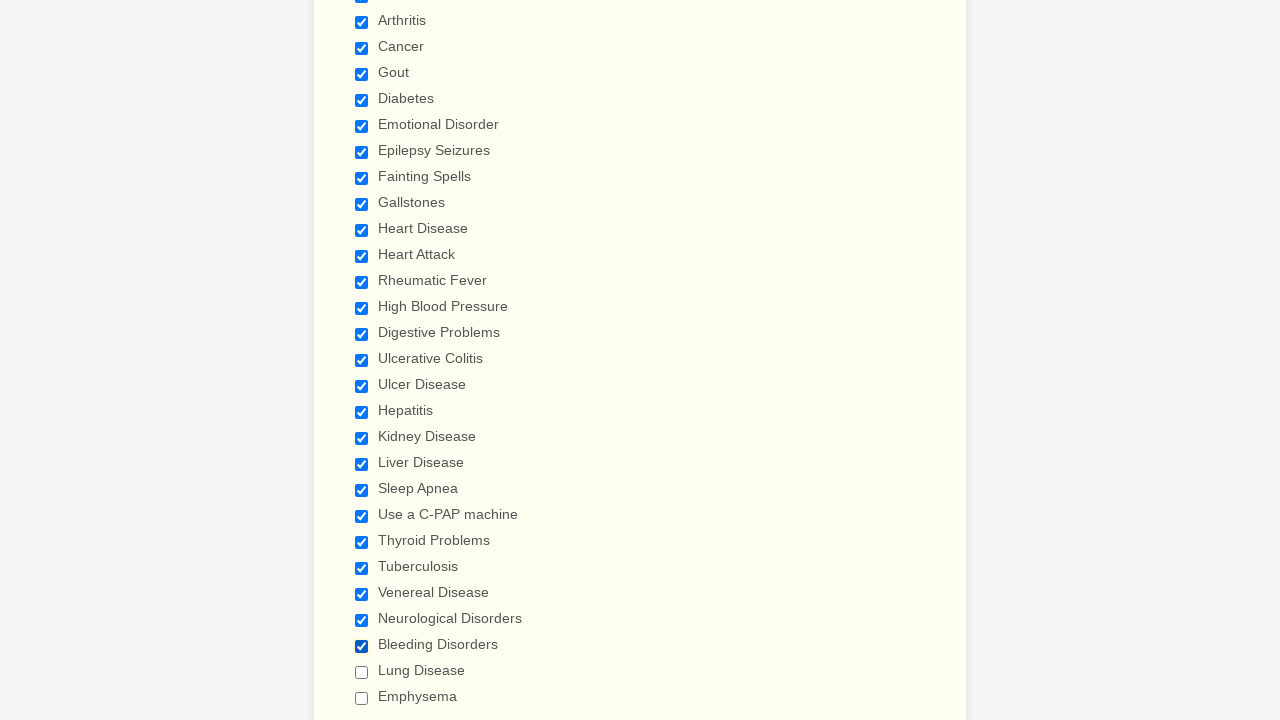

Selected checkbox 28 of 29 at (362, 672) on xpath=//label[text()=' Have you ever had (Please check all that apply) ']/follow
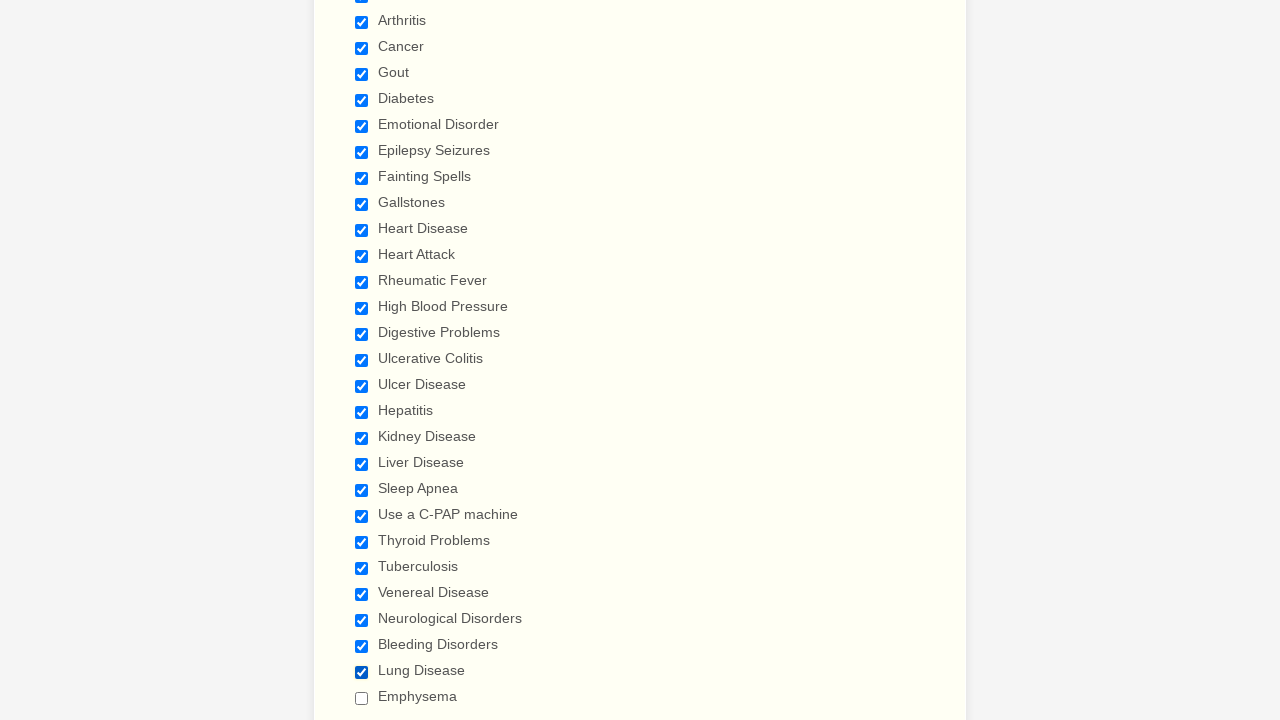

Selected checkbox 29 of 29 at (362, 698) on xpath=//label[text()=' Have you ever had (Please check all that apply) ']/follow
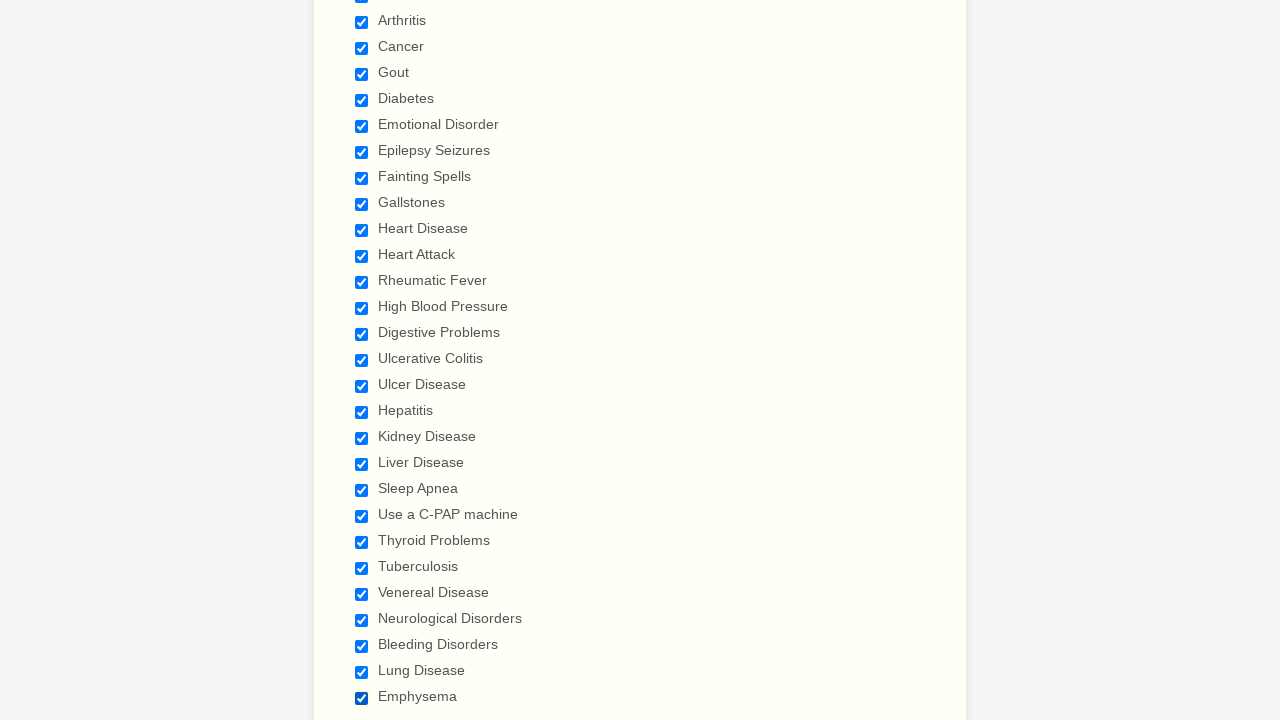

Verified checkbox 1 of 29 is selected
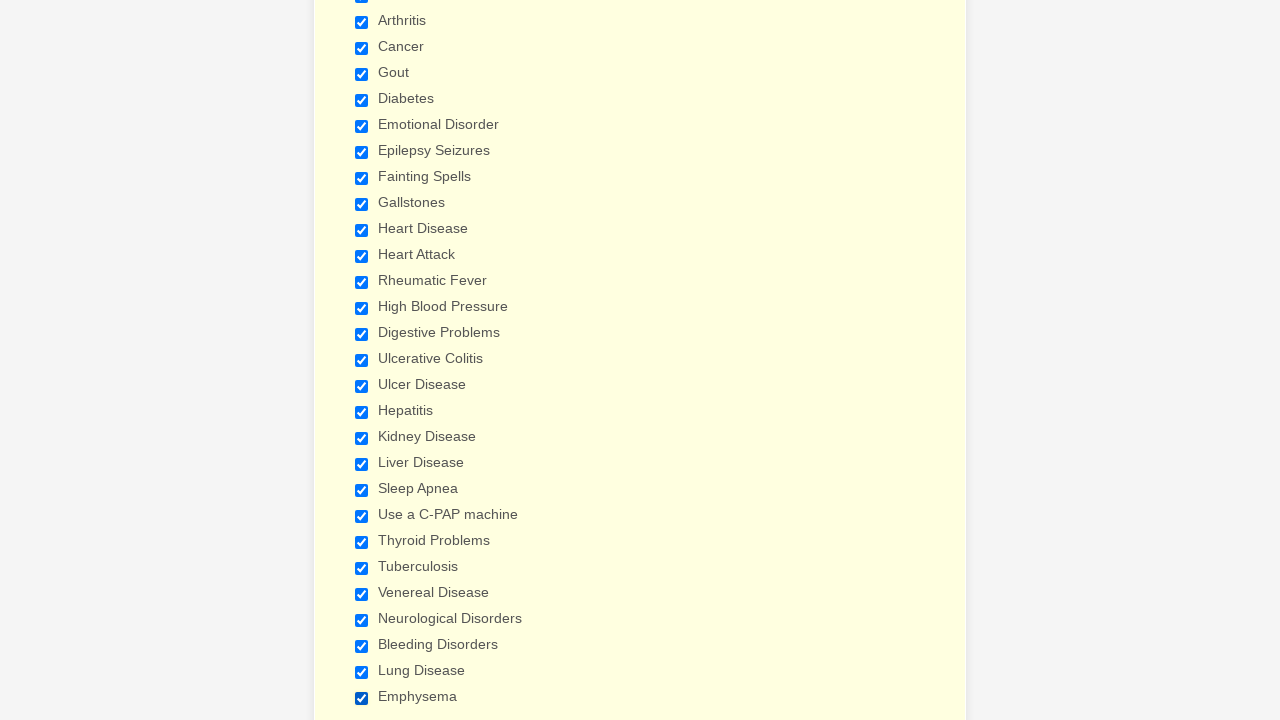

Verified checkbox 2 of 29 is selected
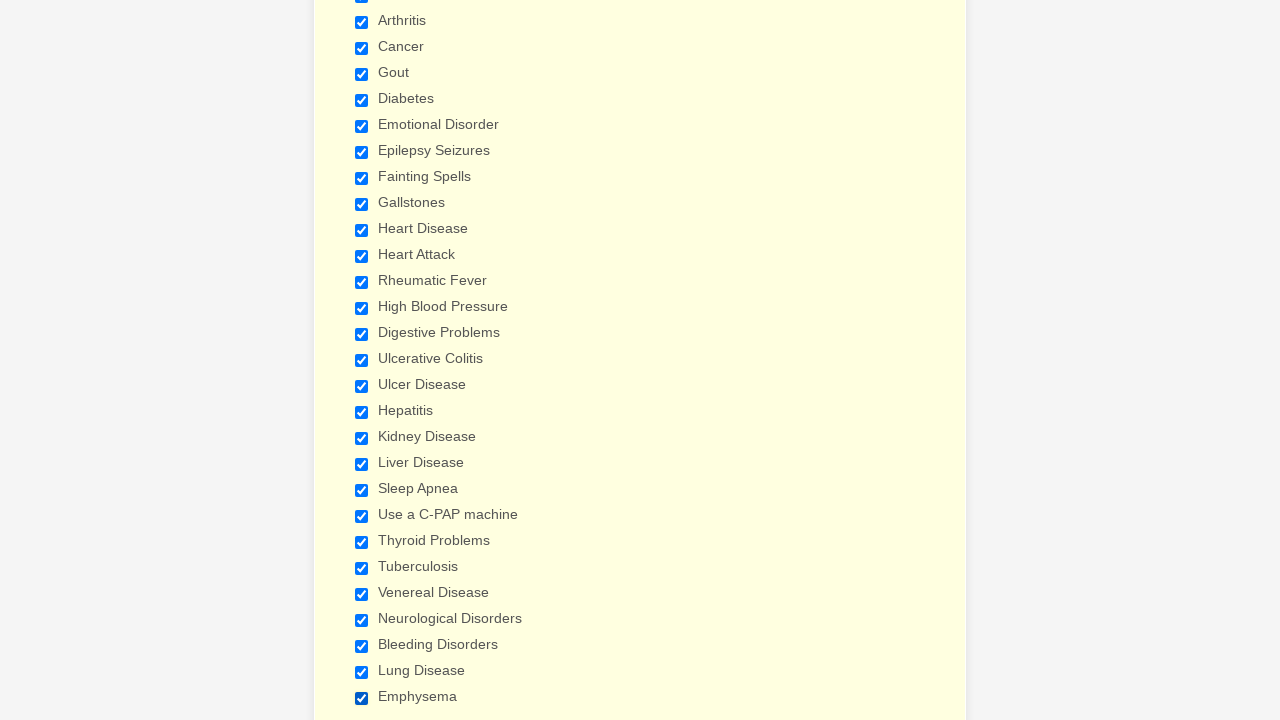

Verified checkbox 3 of 29 is selected
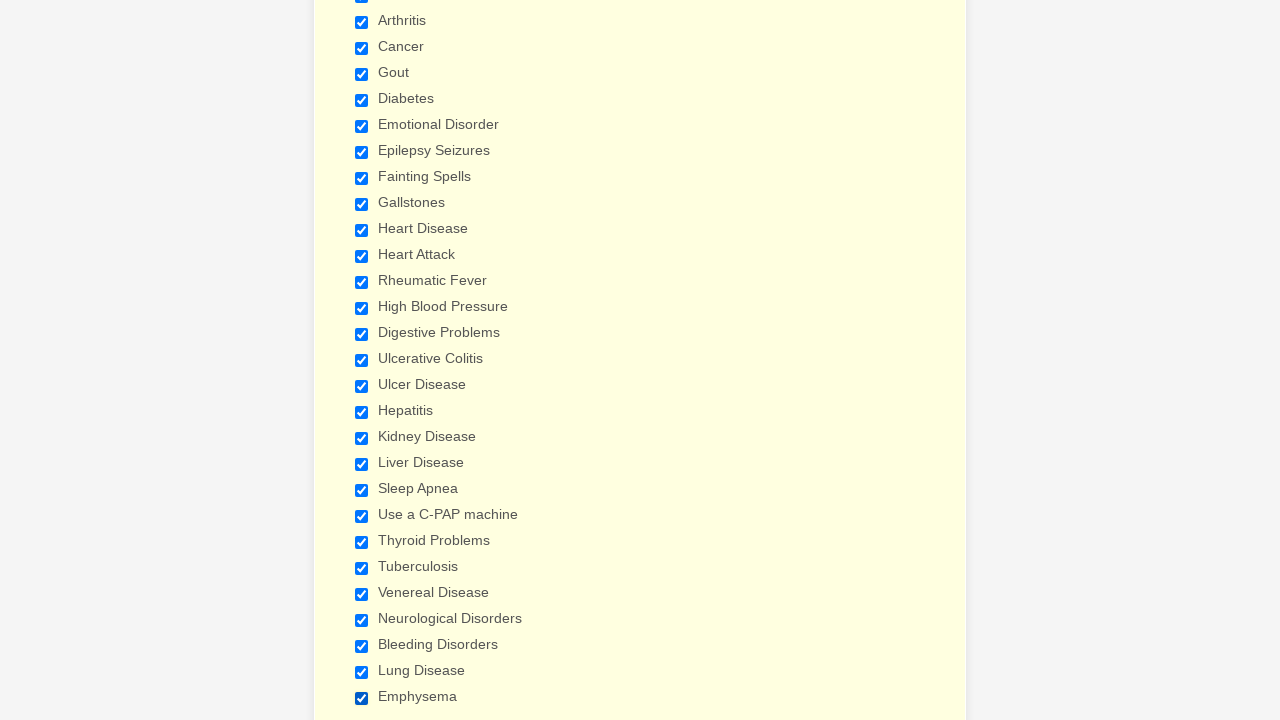

Verified checkbox 4 of 29 is selected
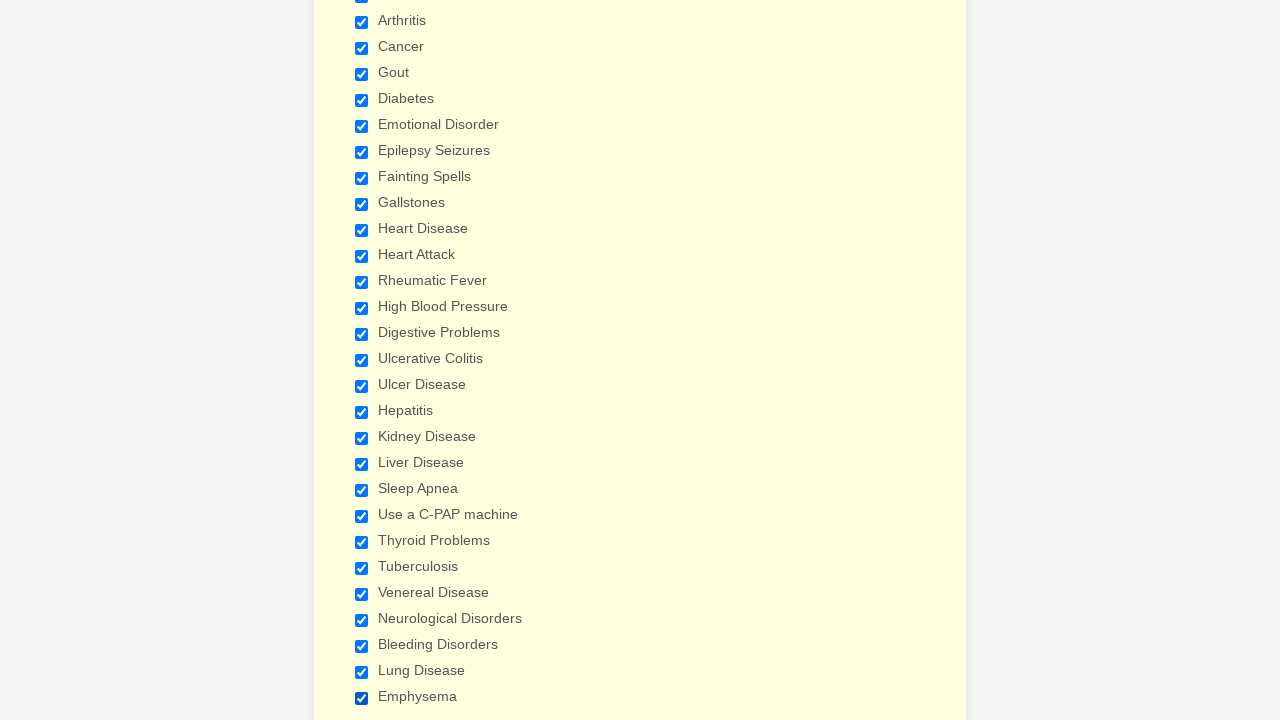

Verified checkbox 5 of 29 is selected
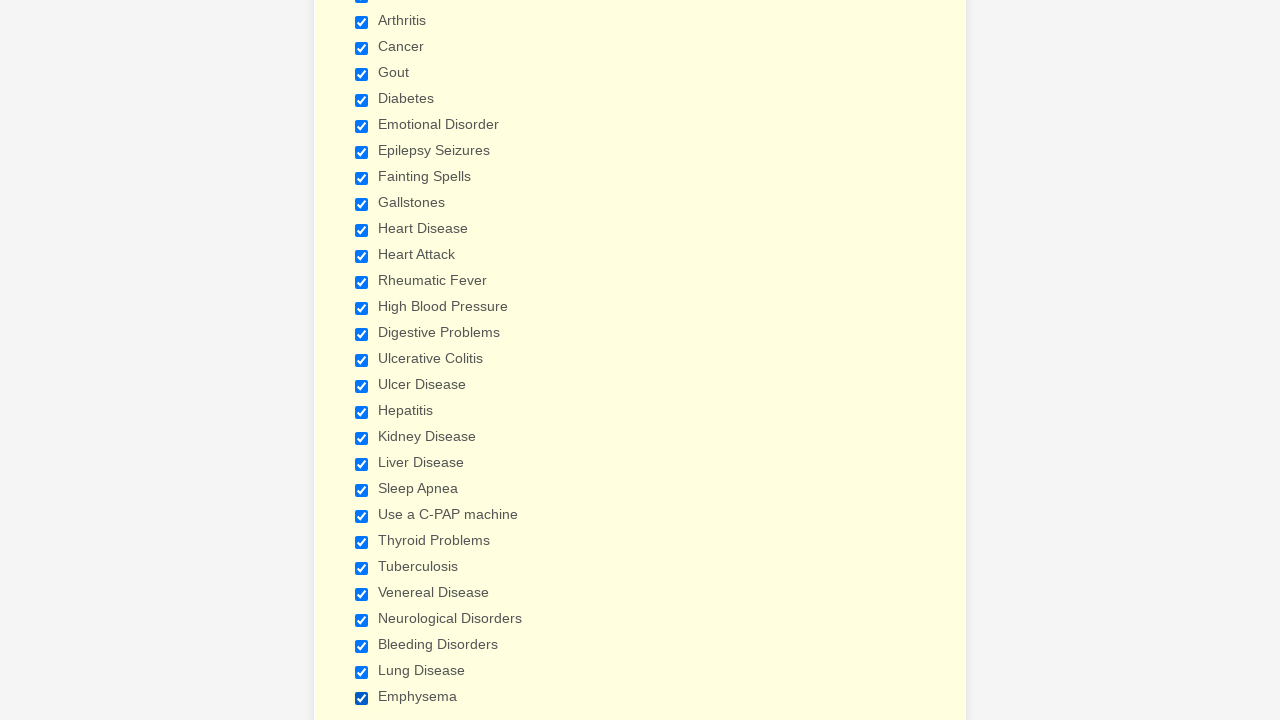

Verified checkbox 6 of 29 is selected
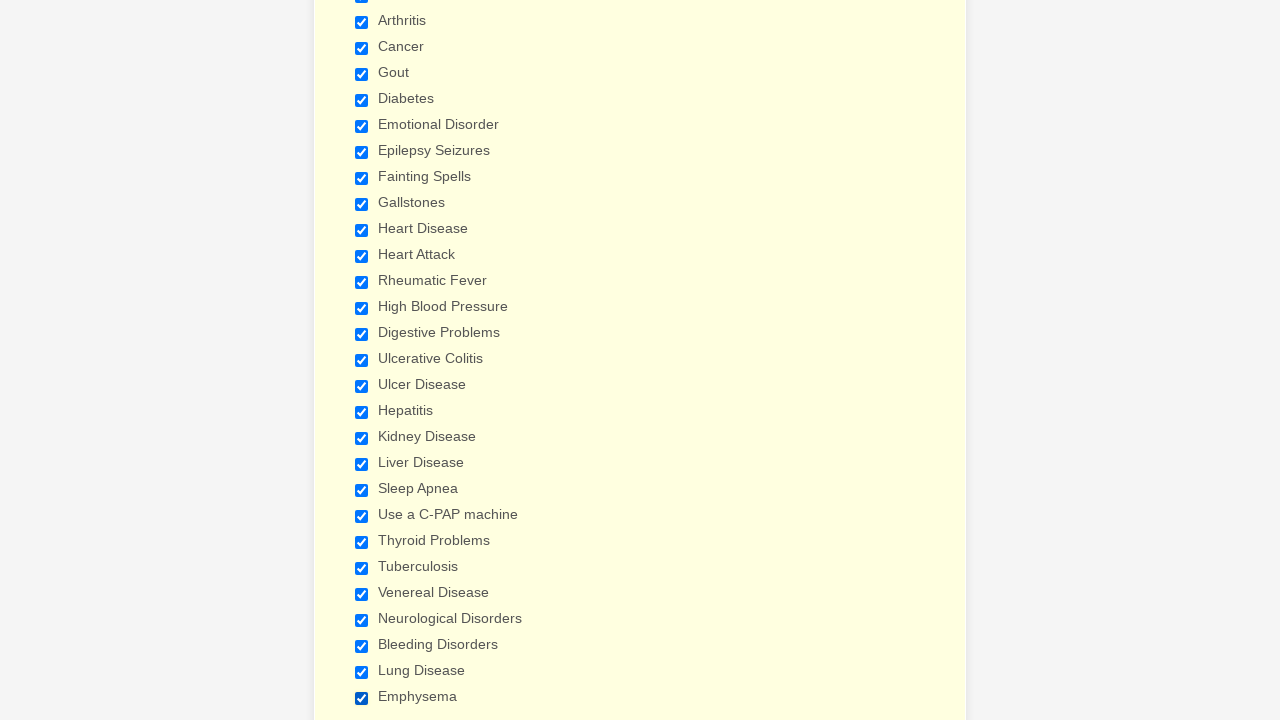

Verified checkbox 7 of 29 is selected
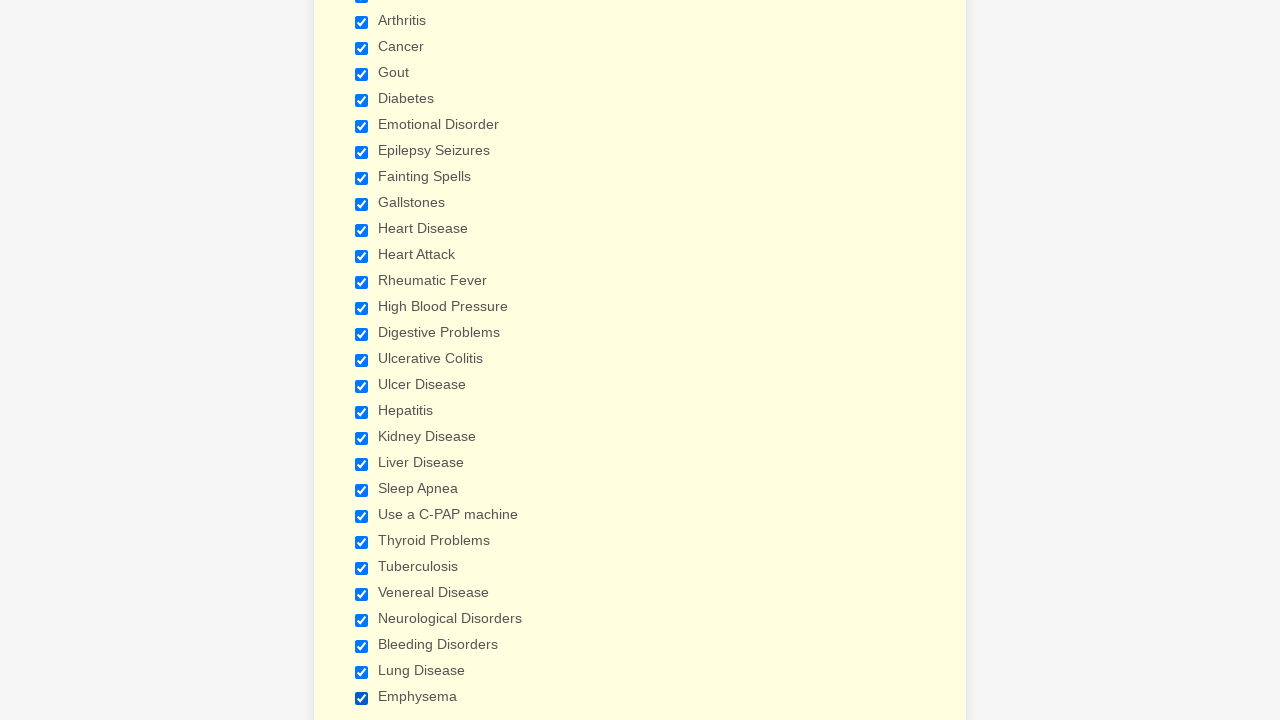

Verified checkbox 8 of 29 is selected
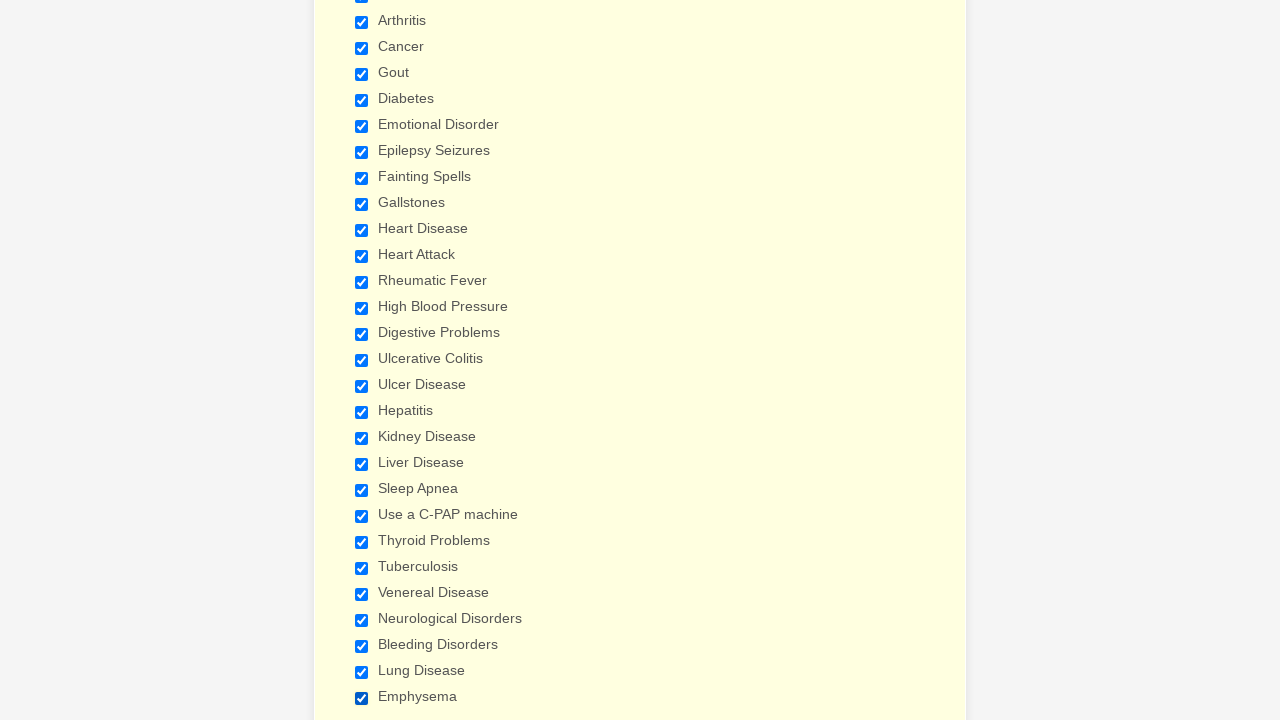

Verified checkbox 9 of 29 is selected
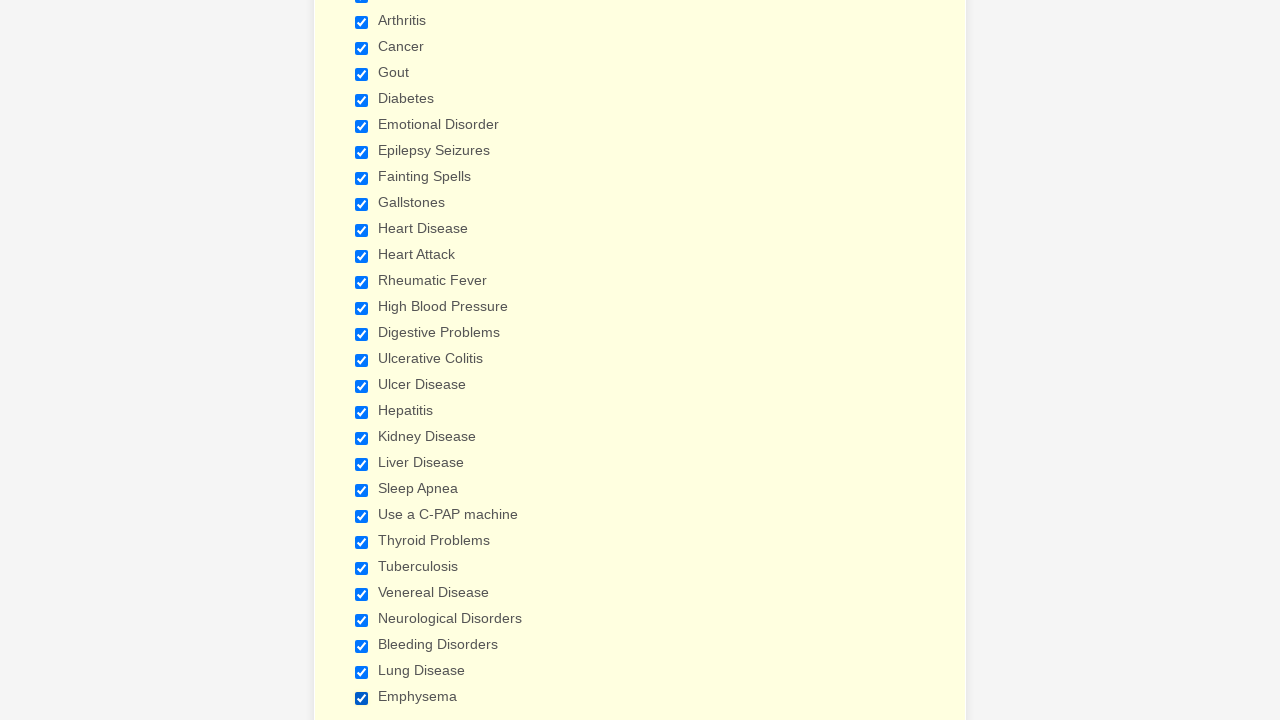

Verified checkbox 10 of 29 is selected
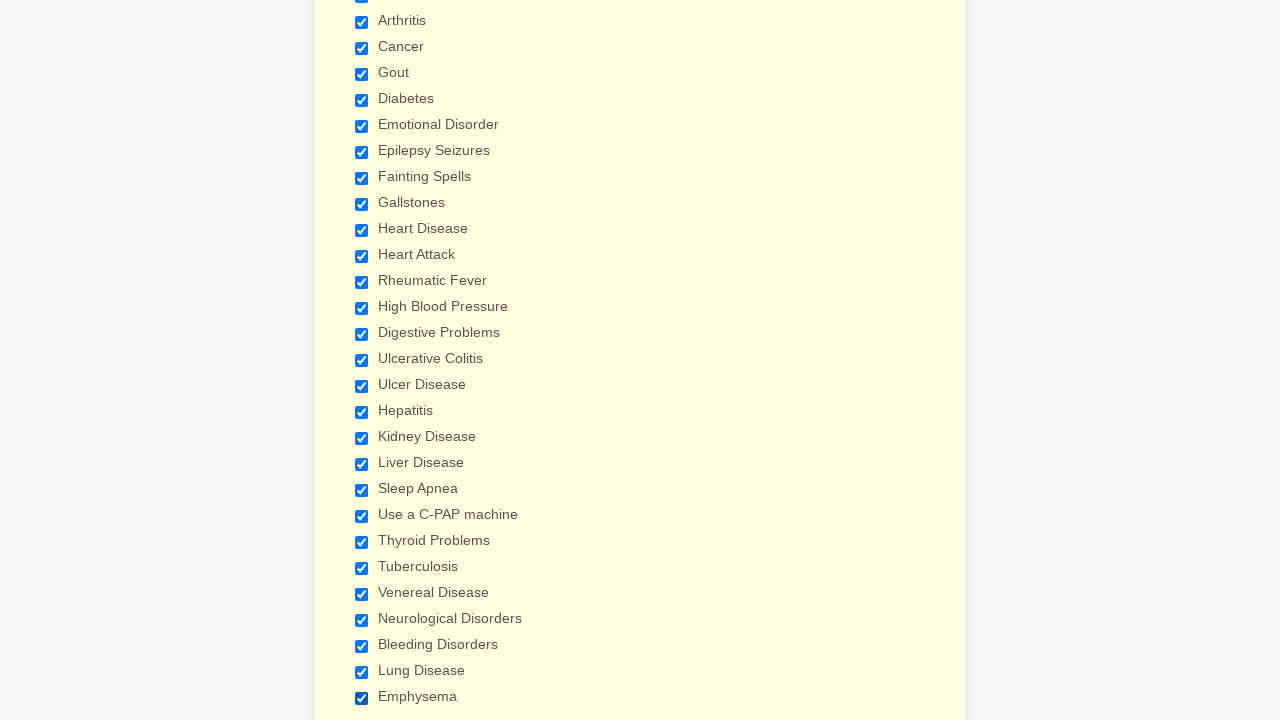

Verified checkbox 11 of 29 is selected
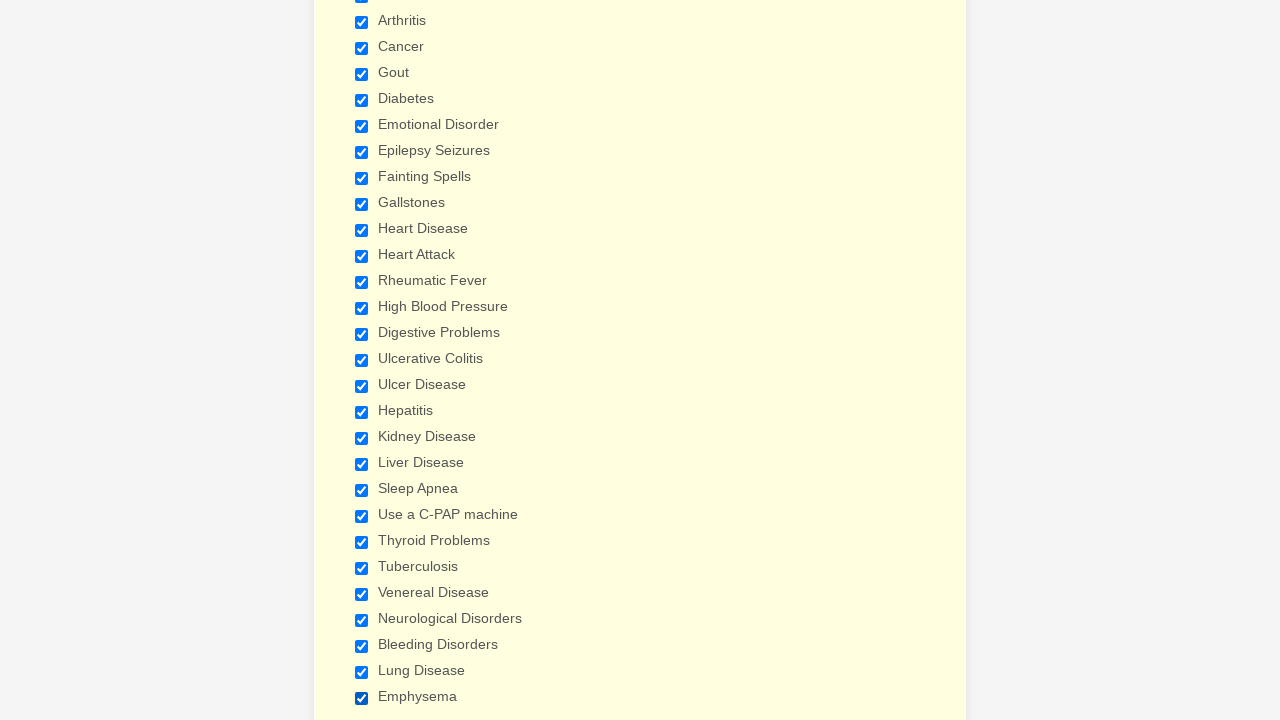

Verified checkbox 12 of 29 is selected
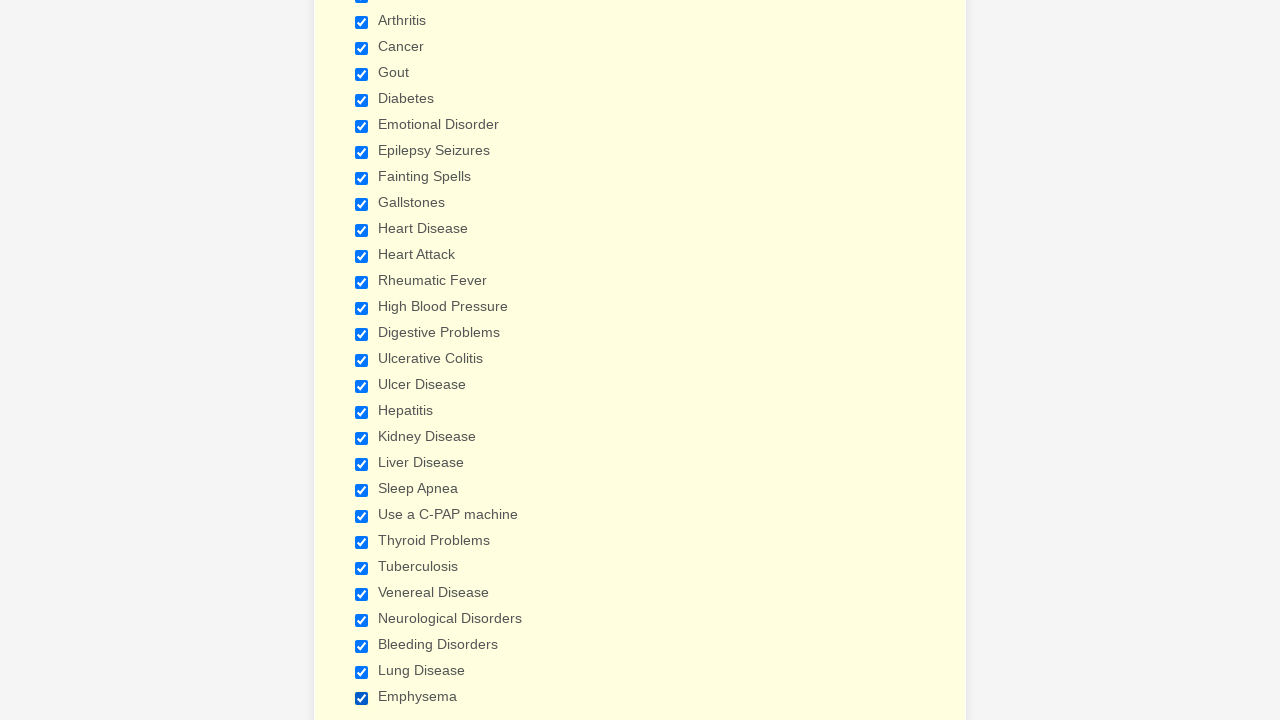

Verified checkbox 13 of 29 is selected
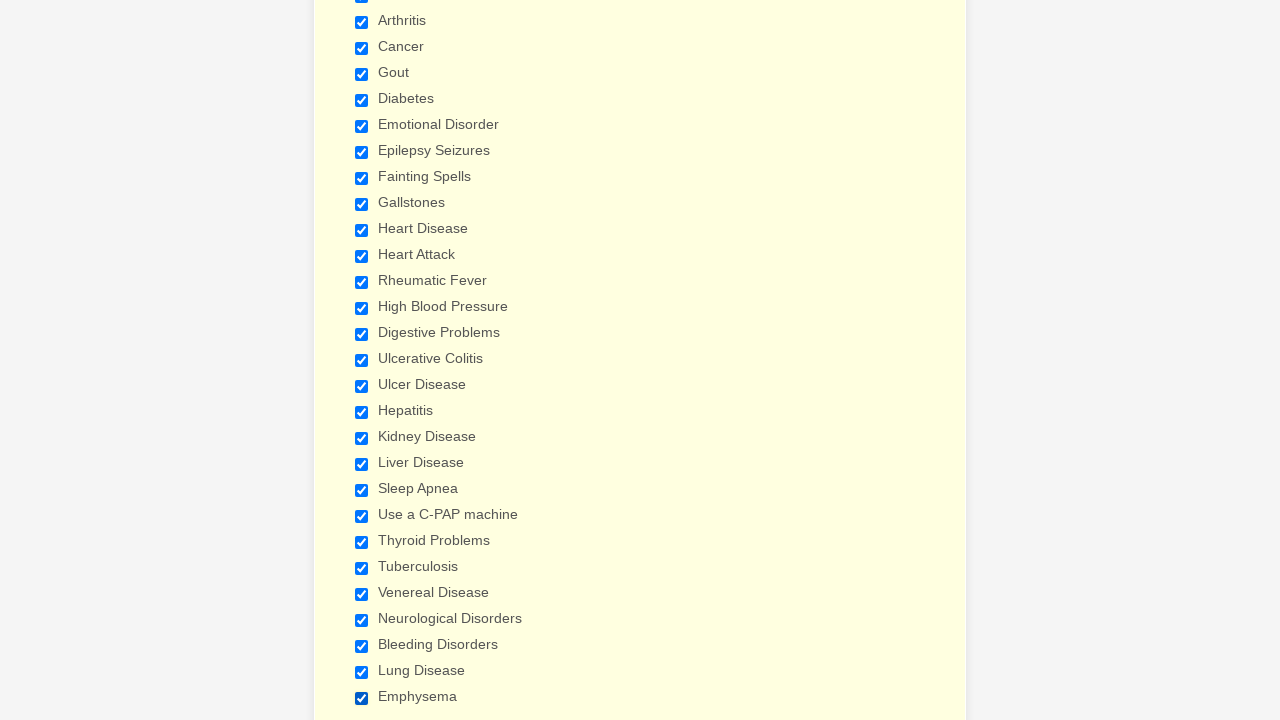

Verified checkbox 14 of 29 is selected
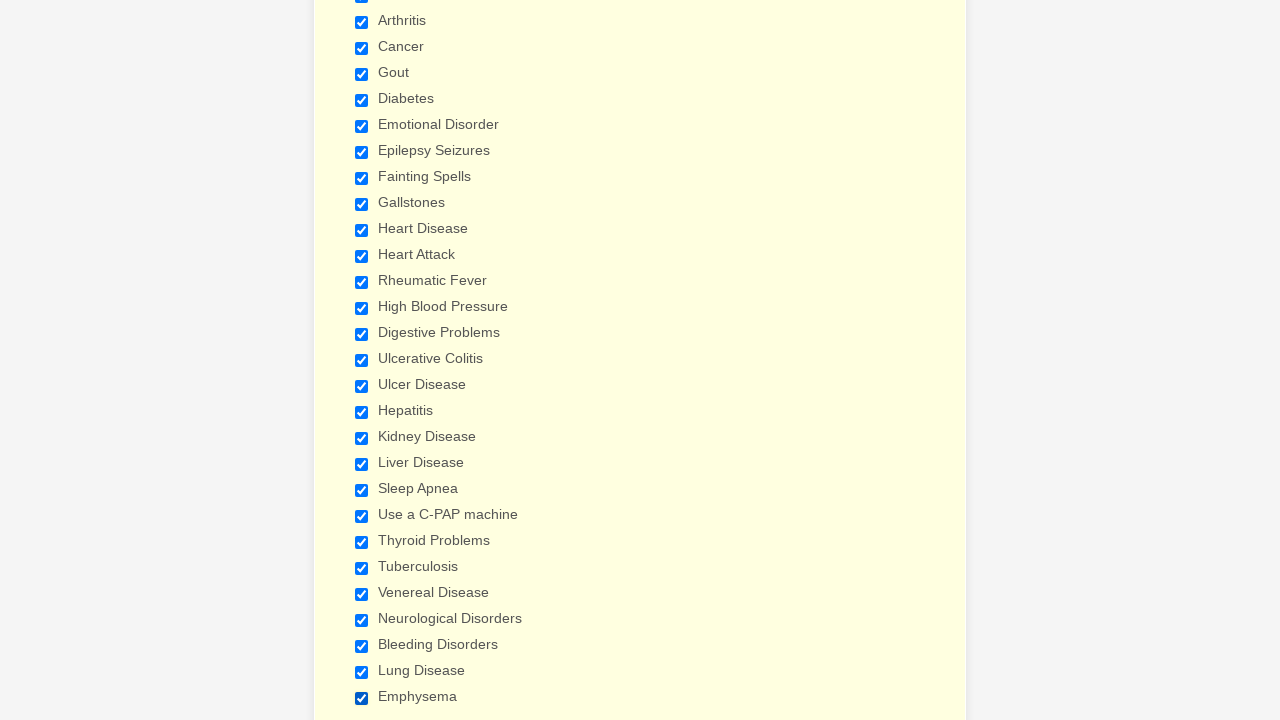

Verified checkbox 15 of 29 is selected
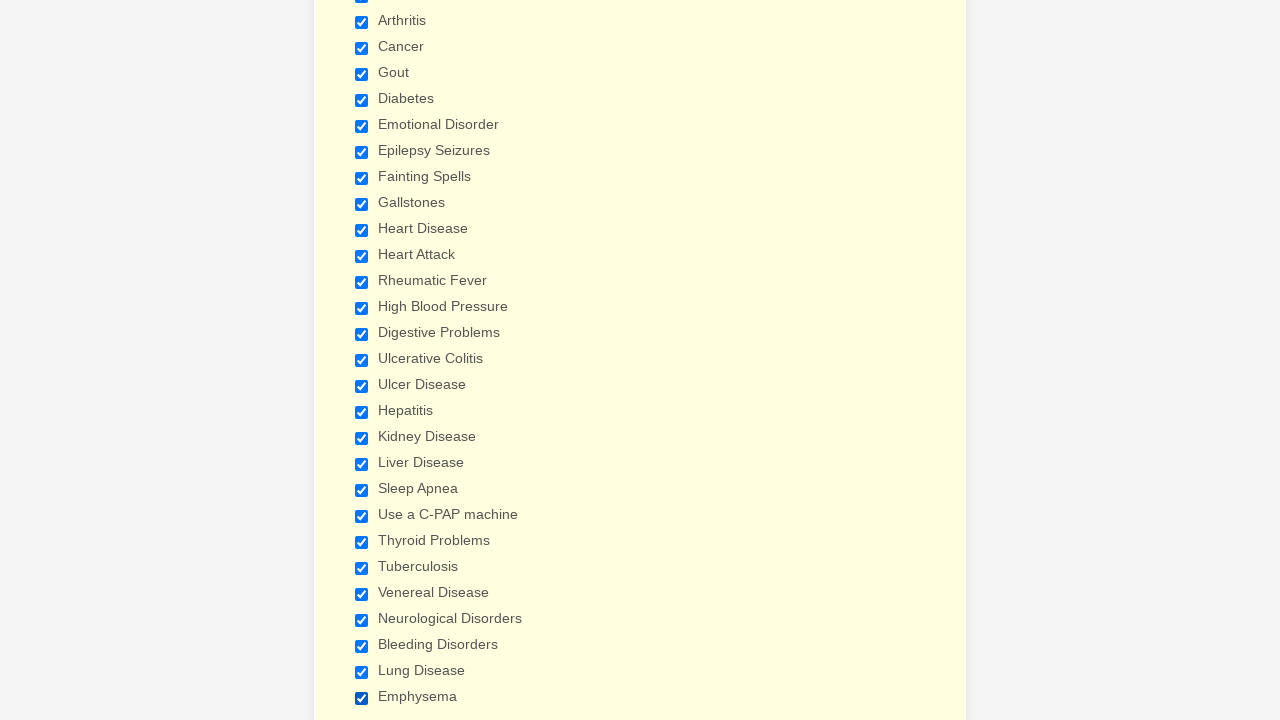

Verified checkbox 16 of 29 is selected
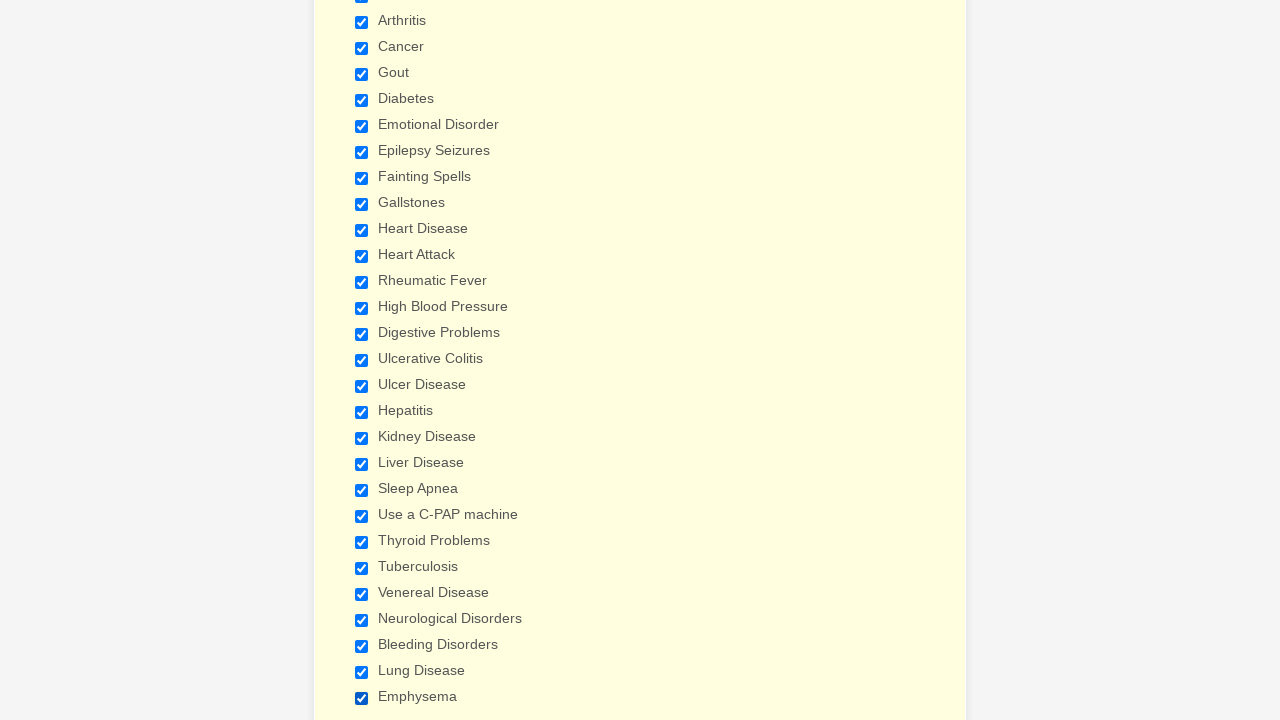

Verified checkbox 17 of 29 is selected
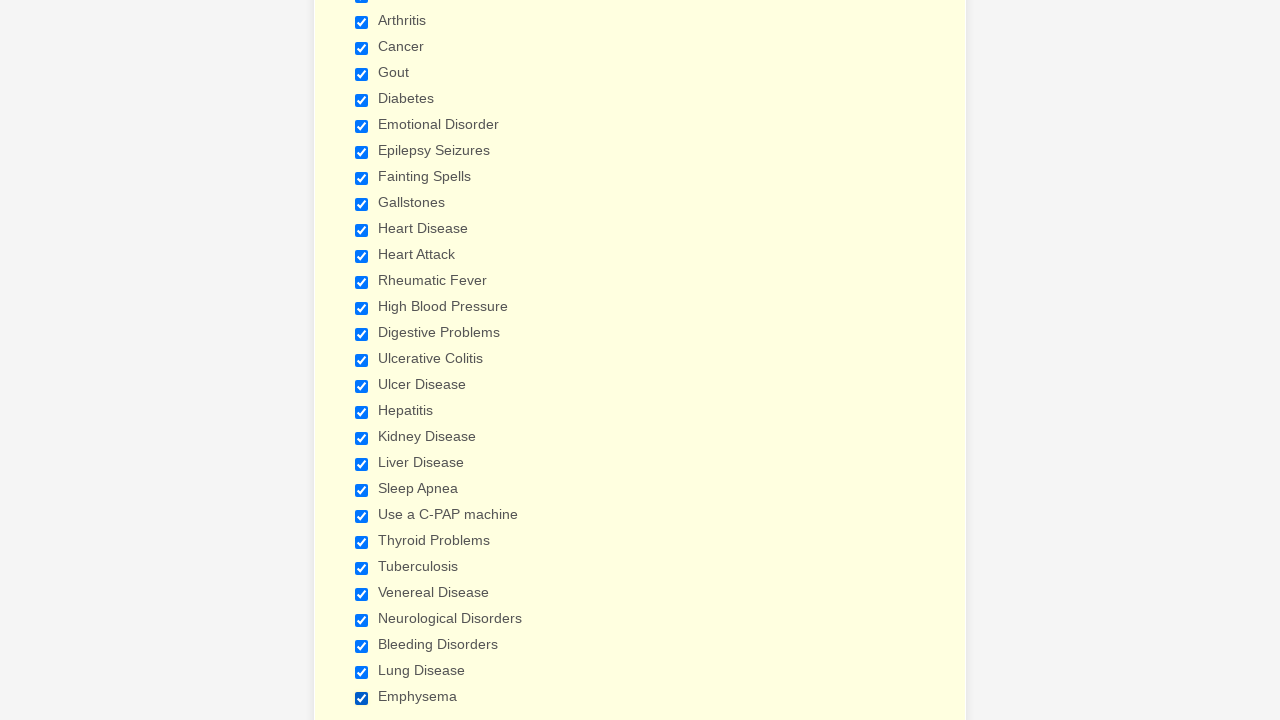

Verified checkbox 18 of 29 is selected
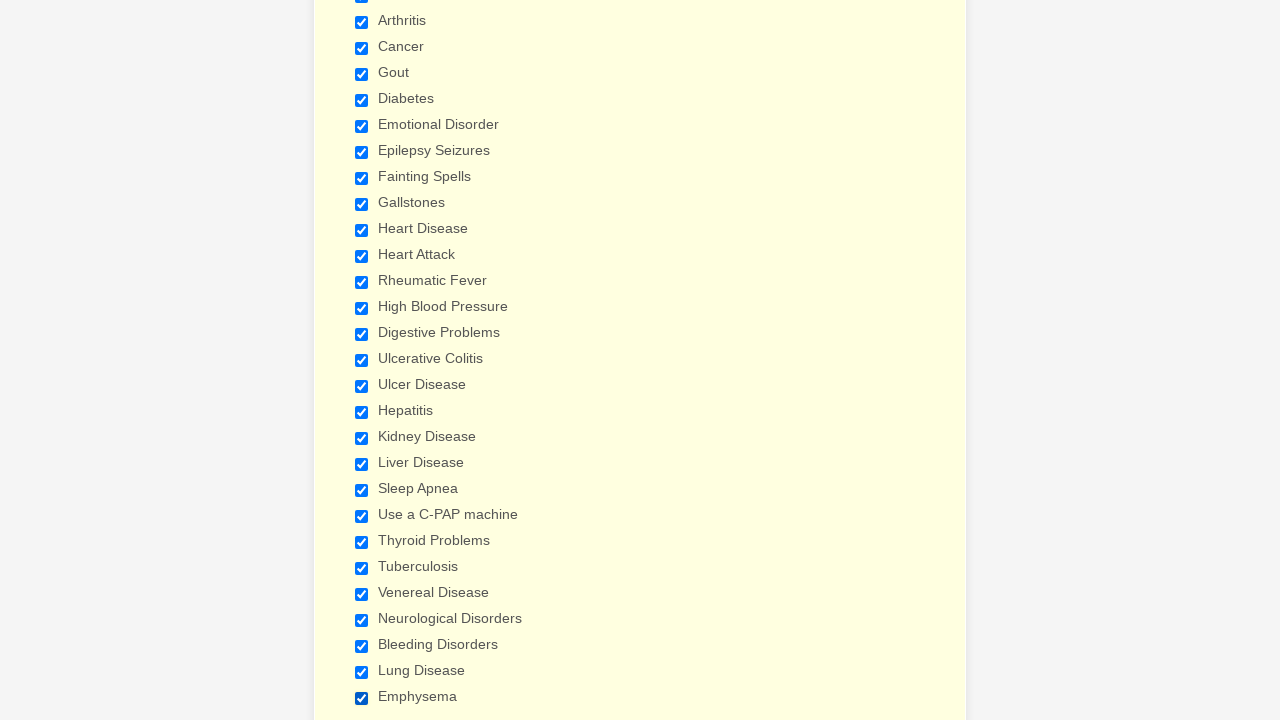

Verified checkbox 19 of 29 is selected
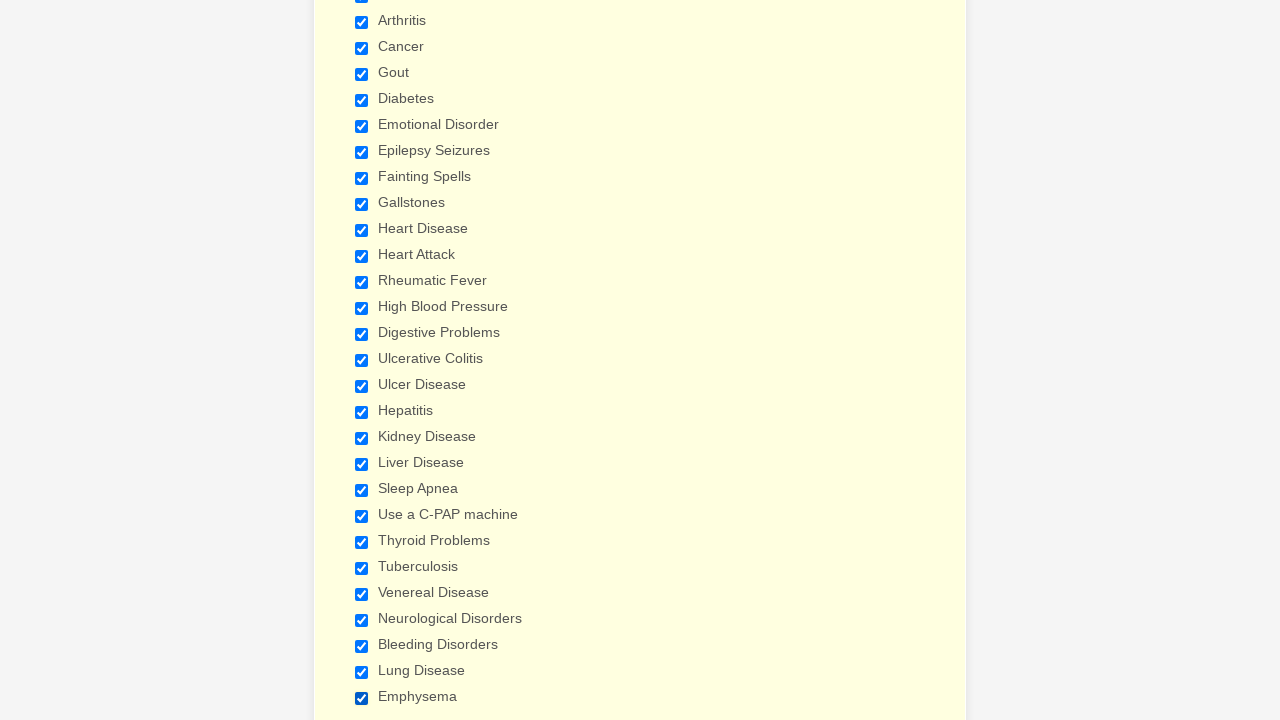

Verified checkbox 20 of 29 is selected
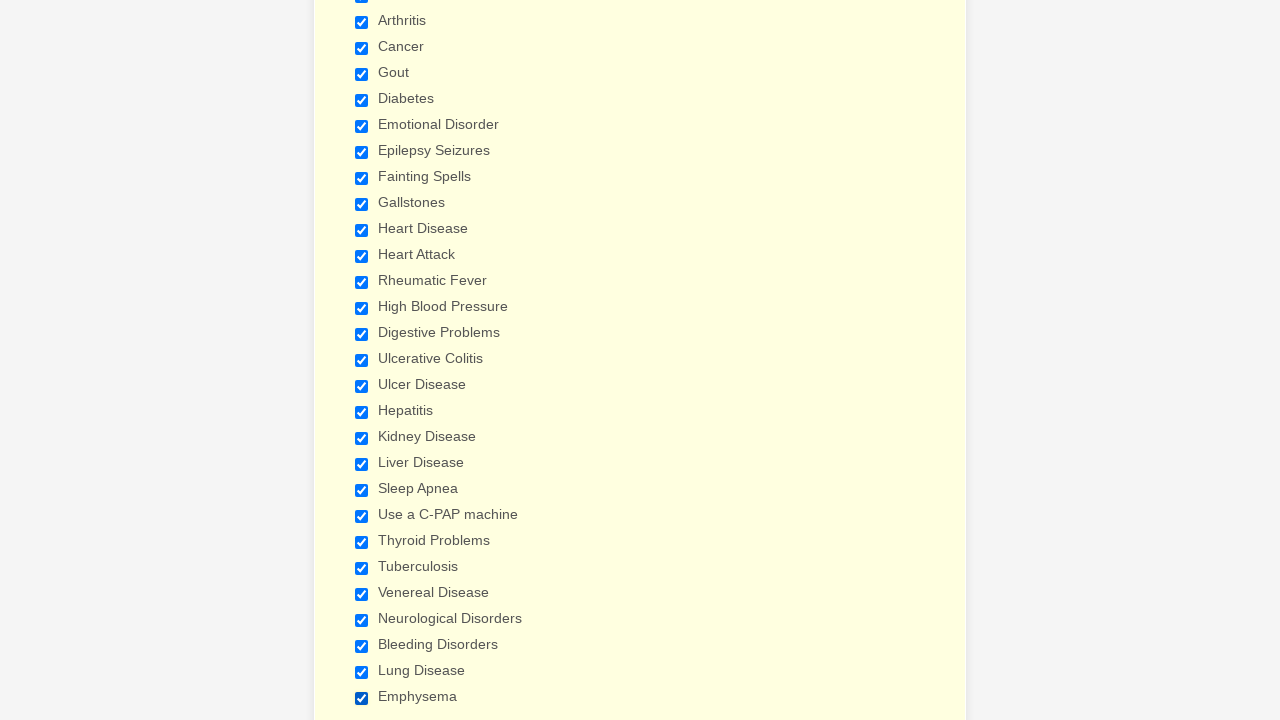

Verified checkbox 21 of 29 is selected
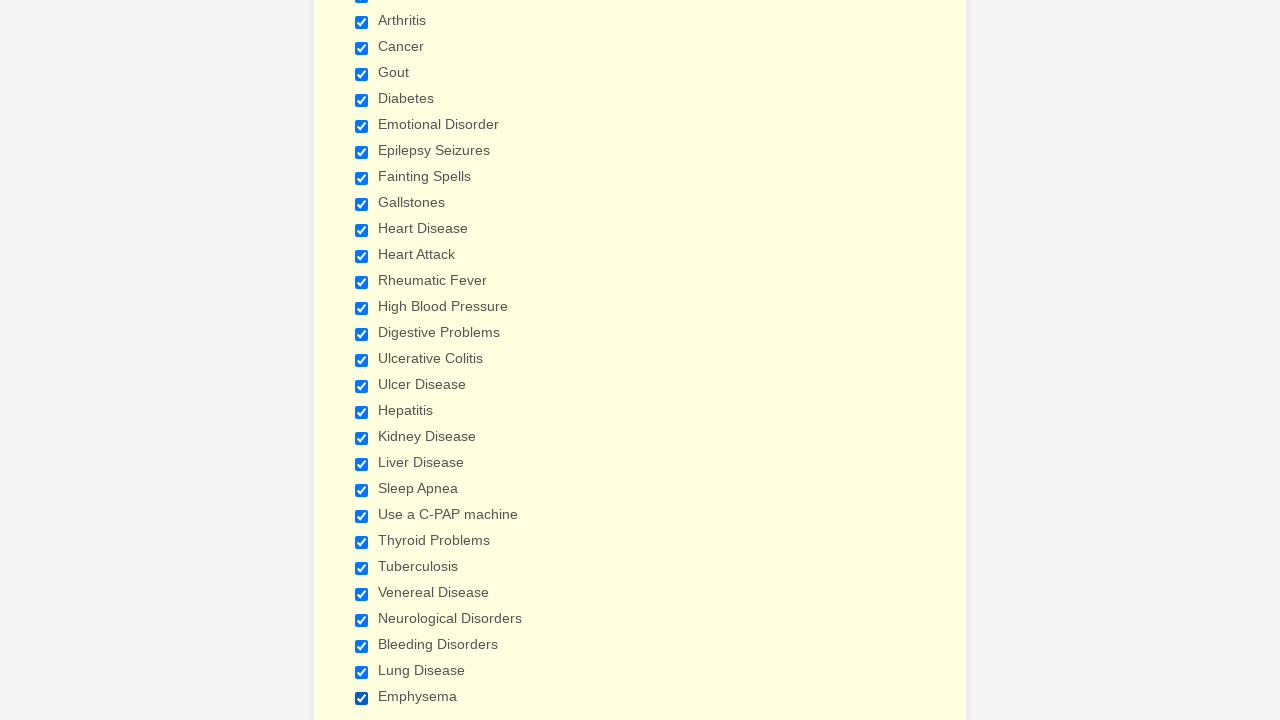

Verified checkbox 22 of 29 is selected
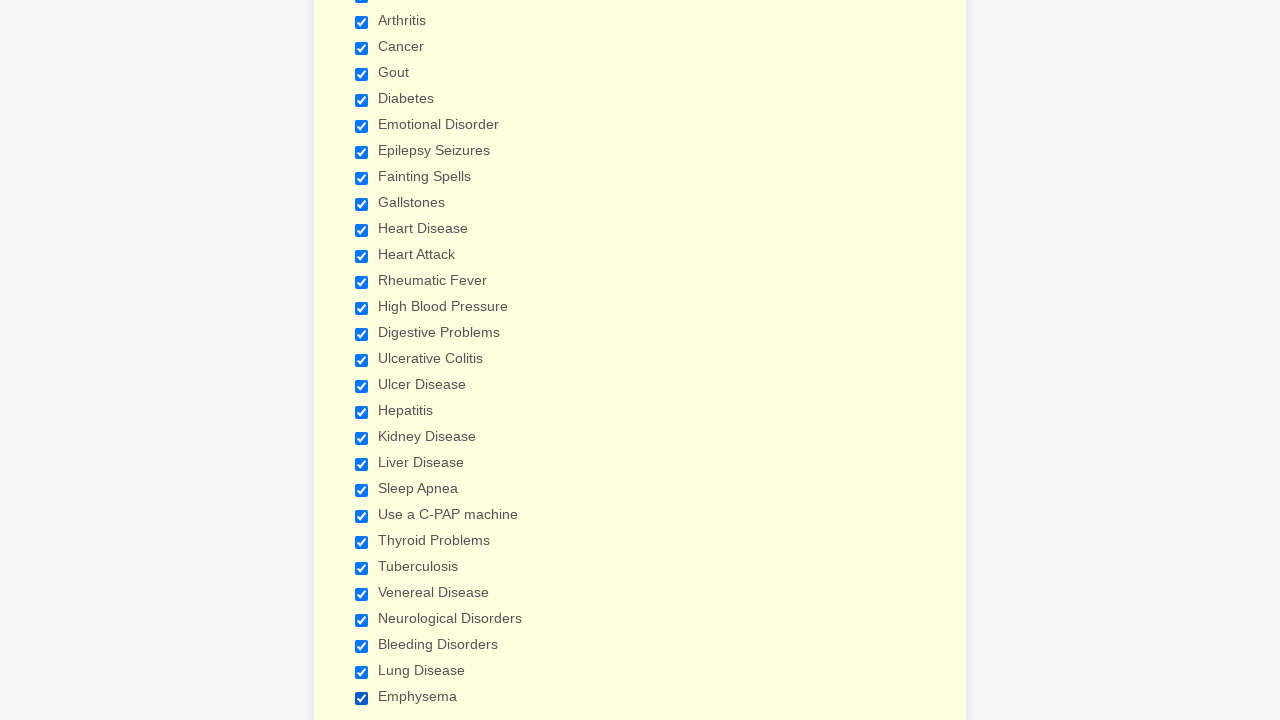

Verified checkbox 23 of 29 is selected
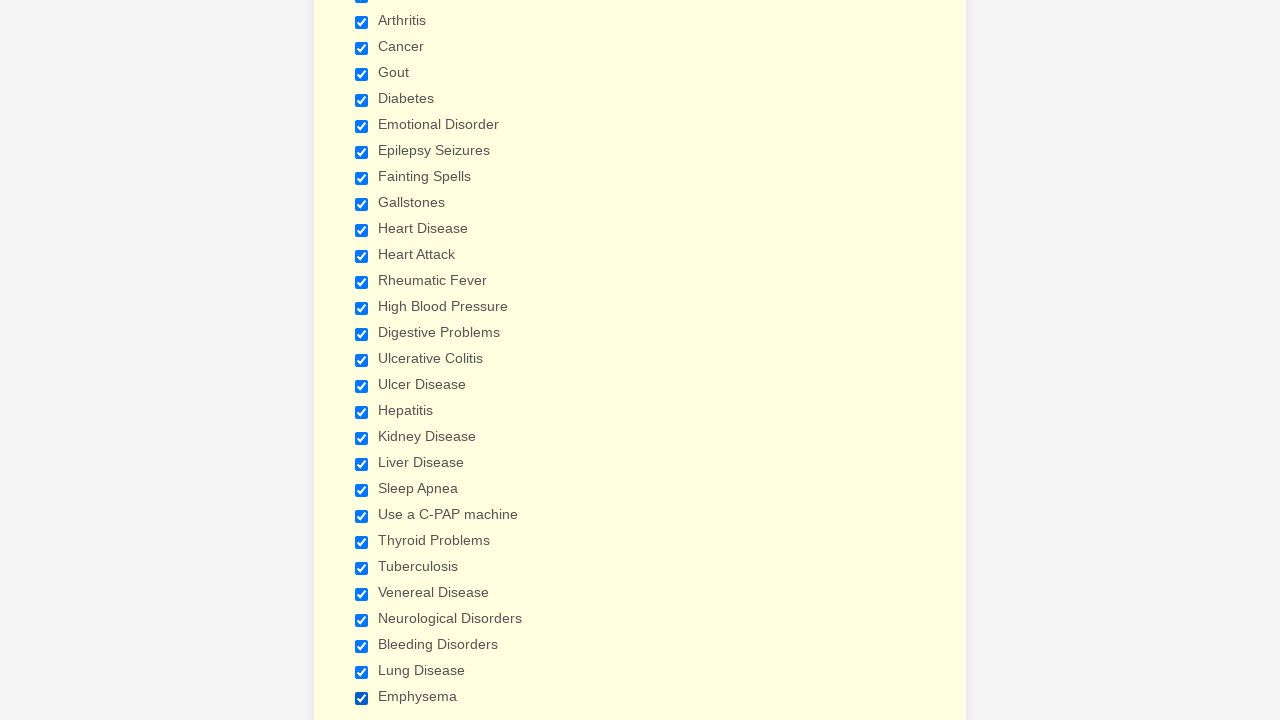

Verified checkbox 24 of 29 is selected
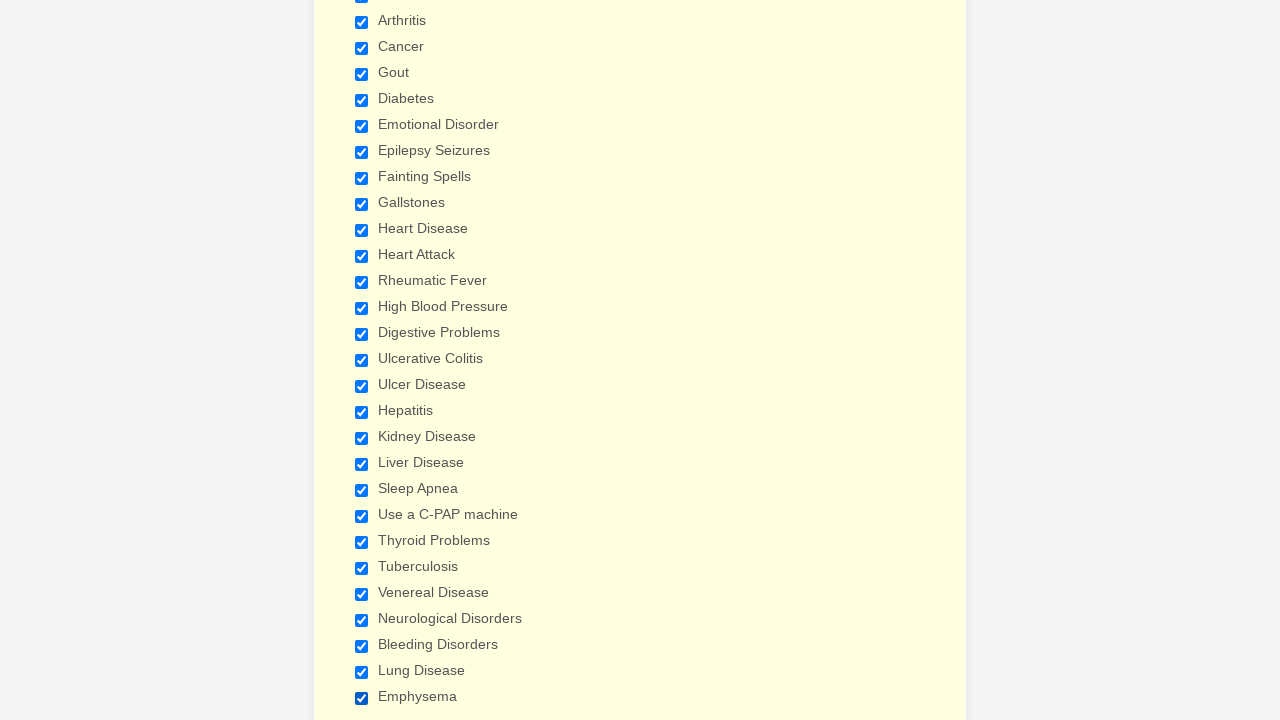

Verified checkbox 25 of 29 is selected
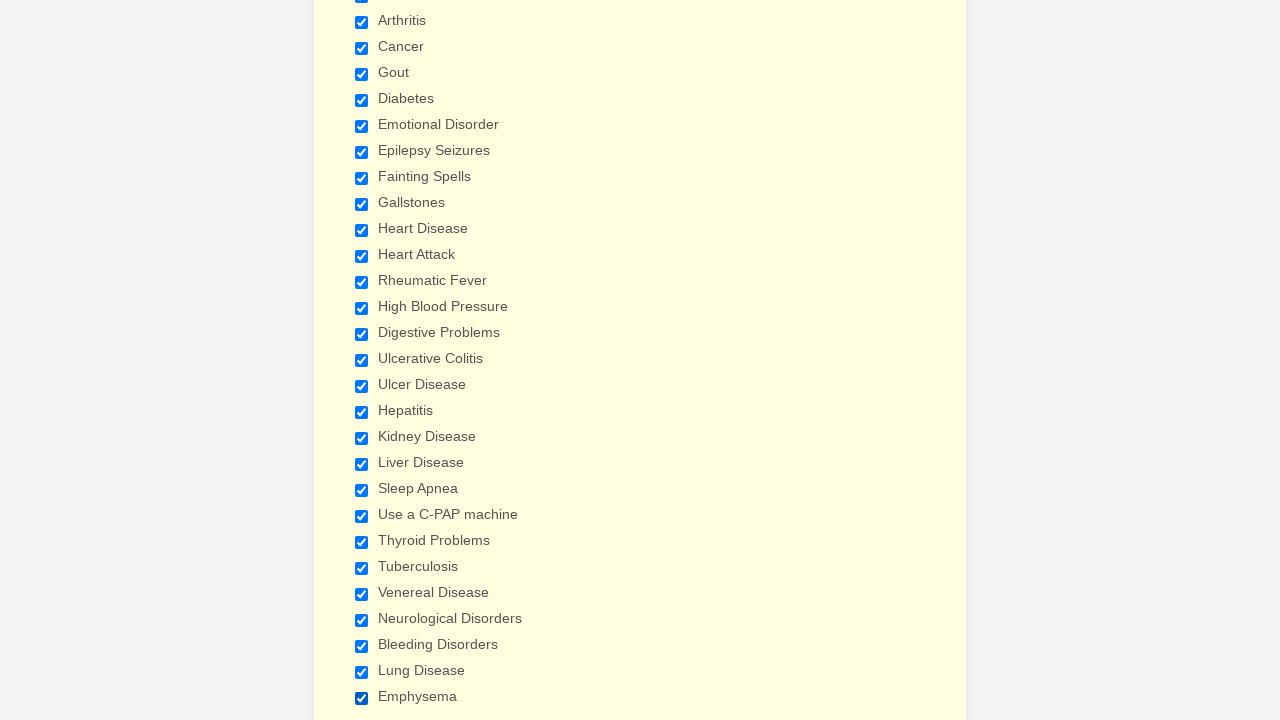

Verified checkbox 26 of 29 is selected
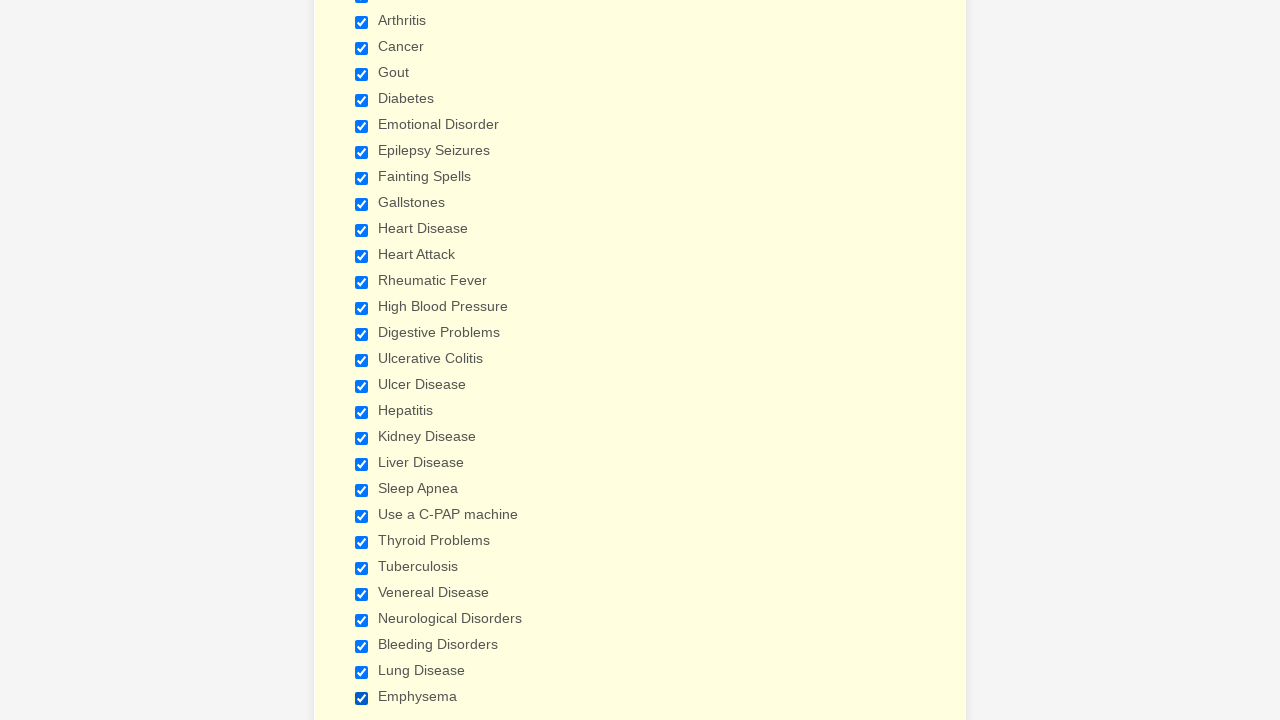

Verified checkbox 27 of 29 is selected
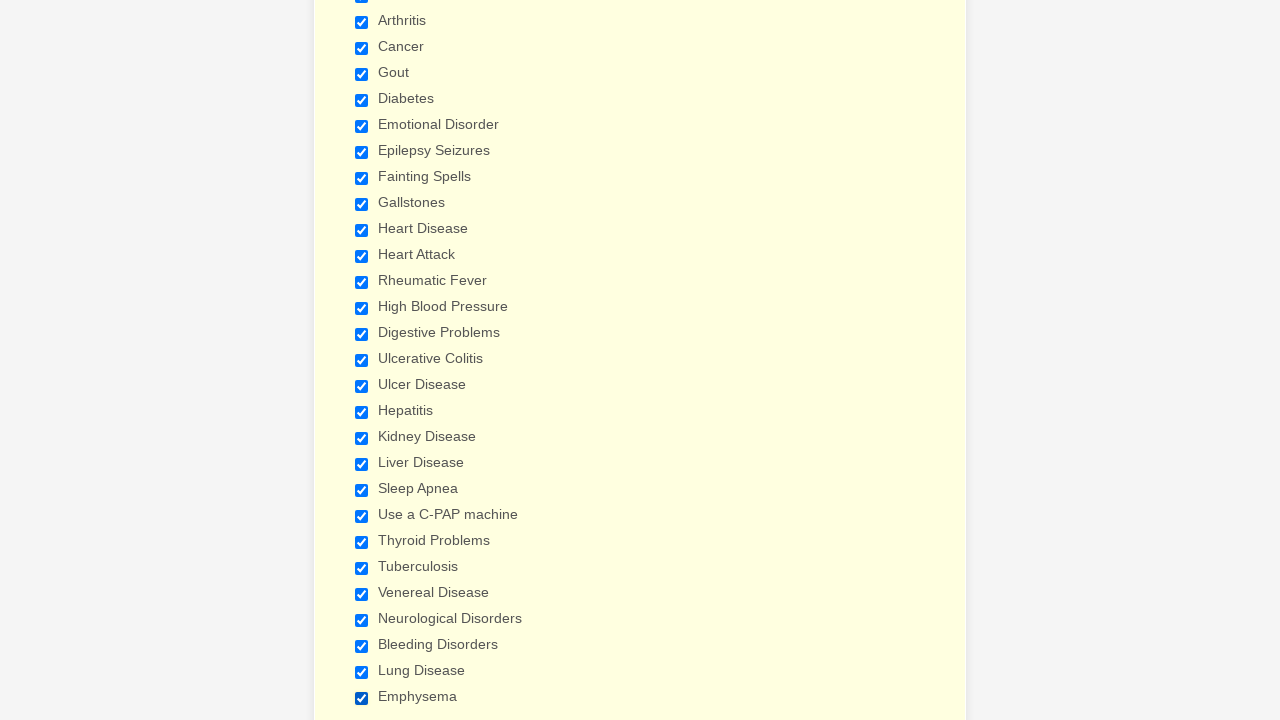

Verified checkbox 28 of 29 is selected
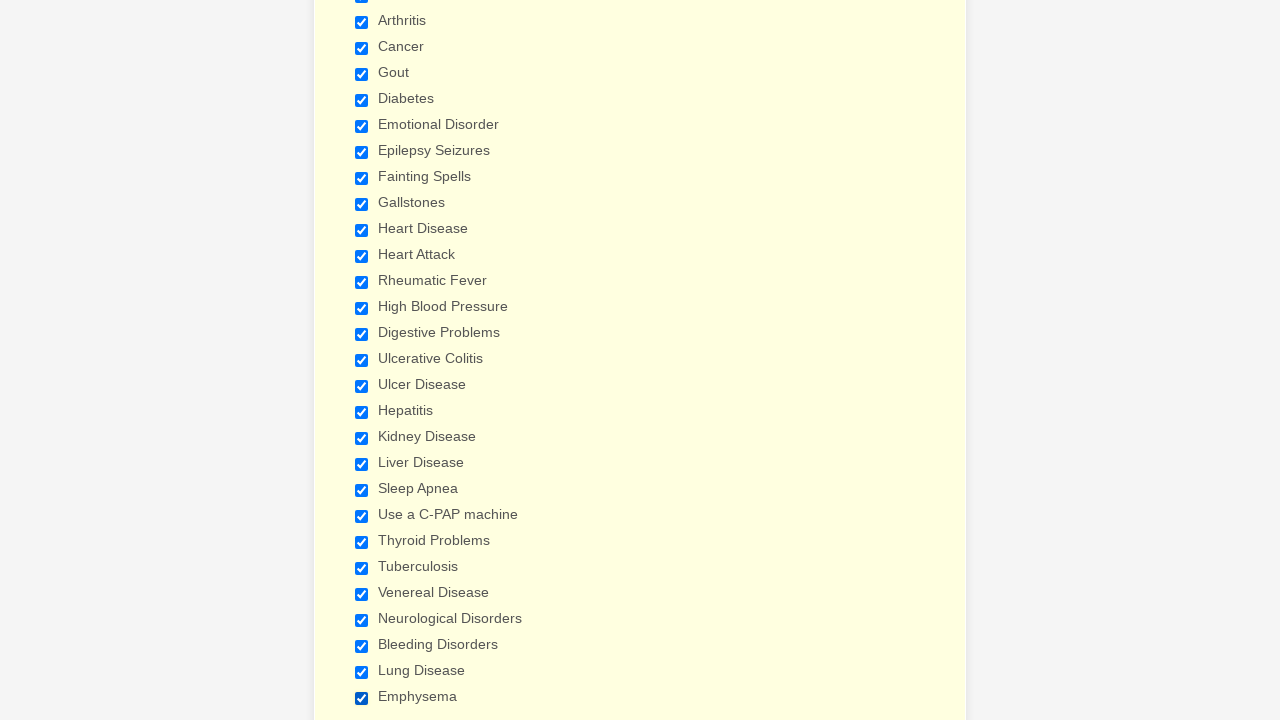

Verified checkbox 29 of 29 is selected
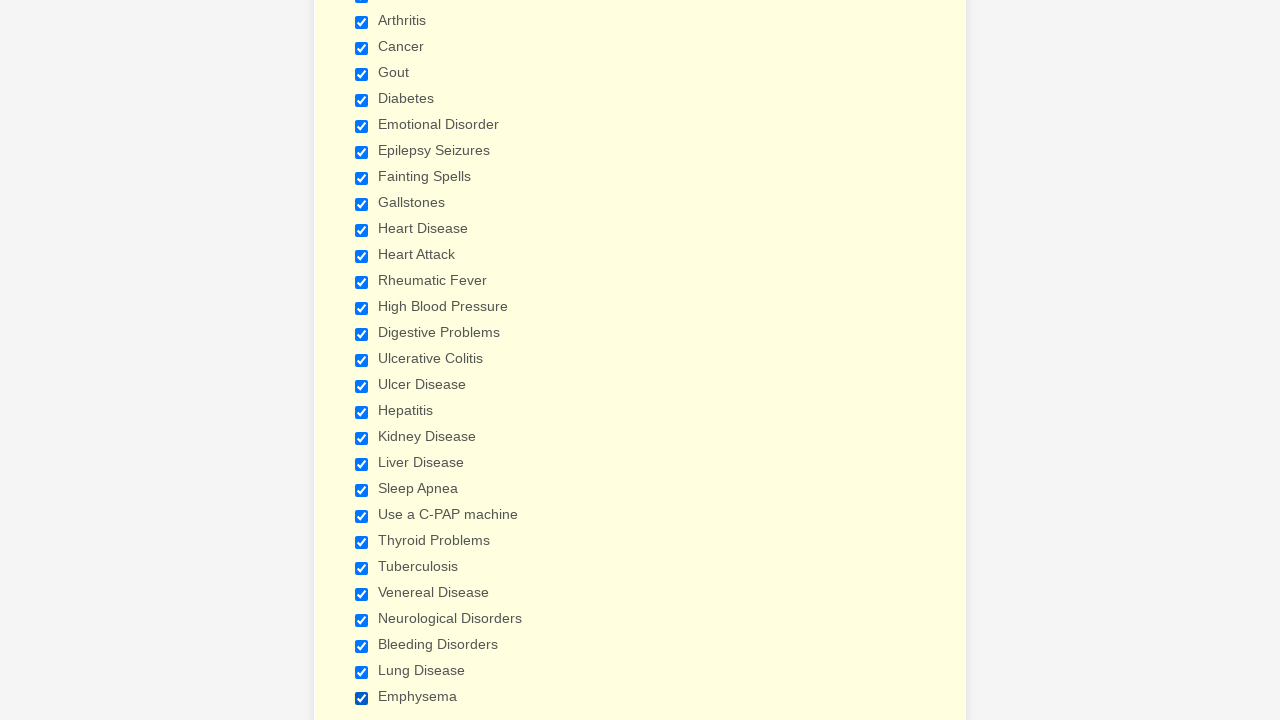

Cleared browser cookies
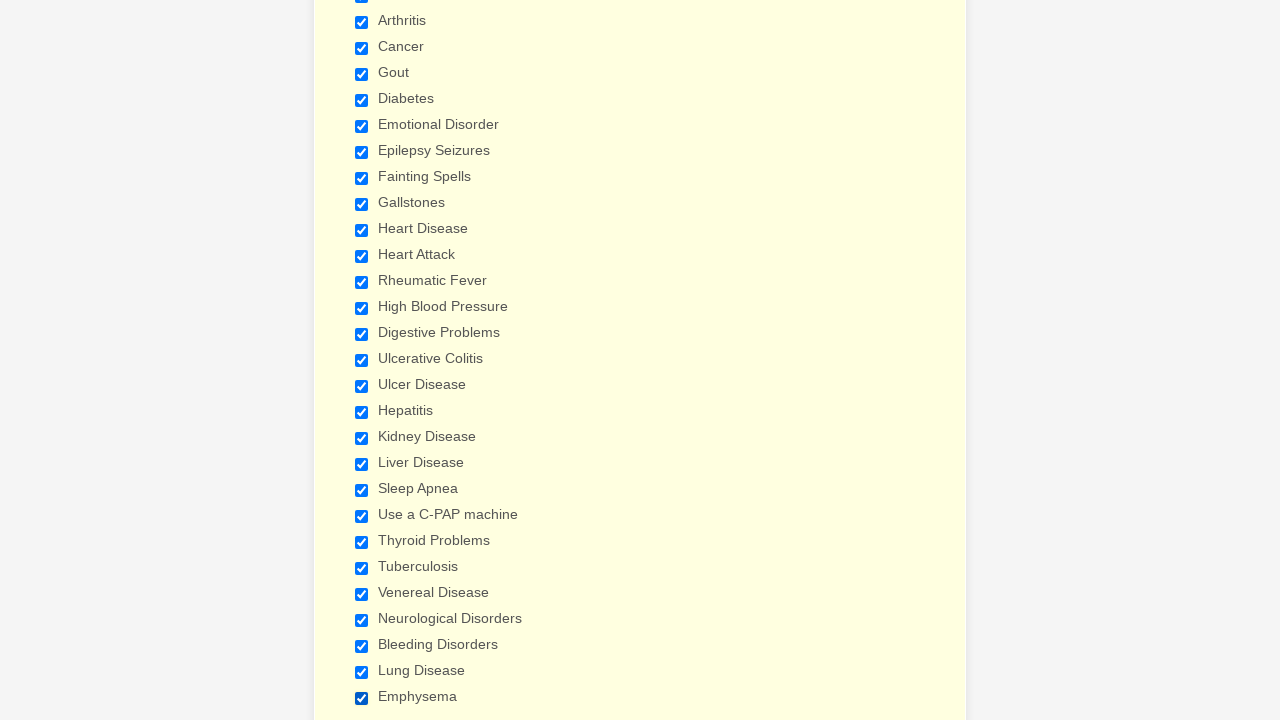

Reloaded the page
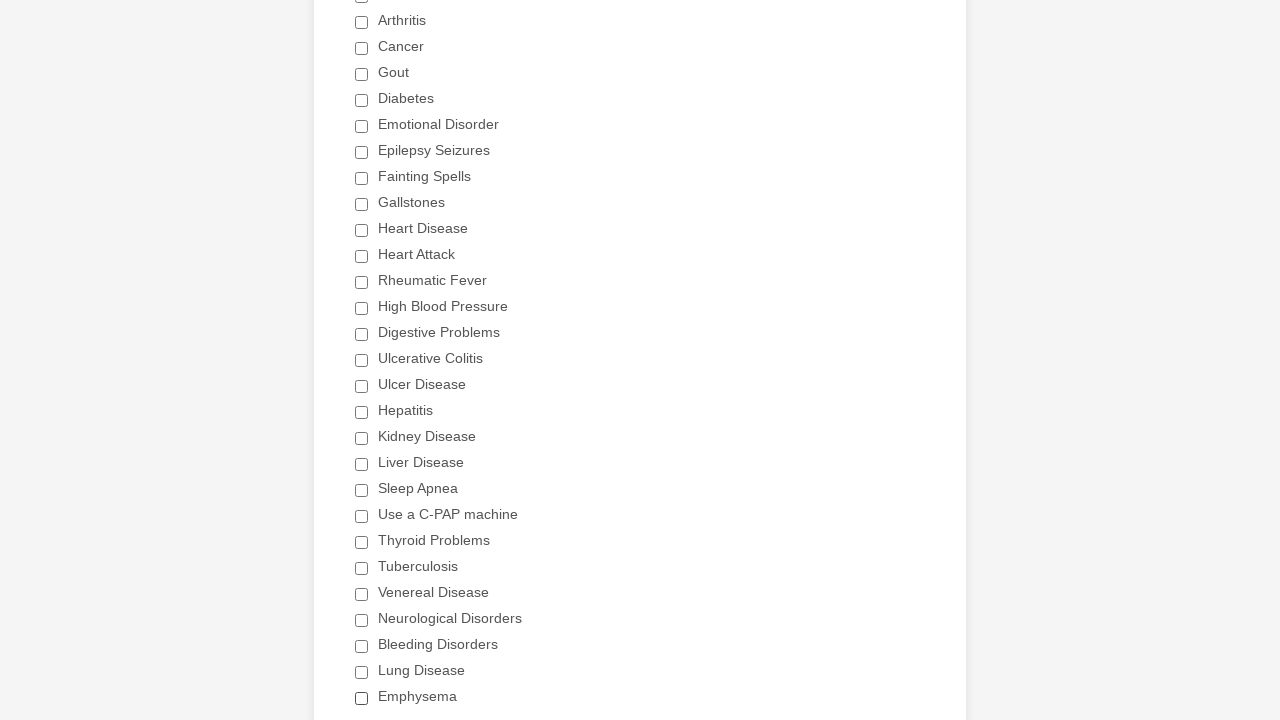

Waited for page to load completely
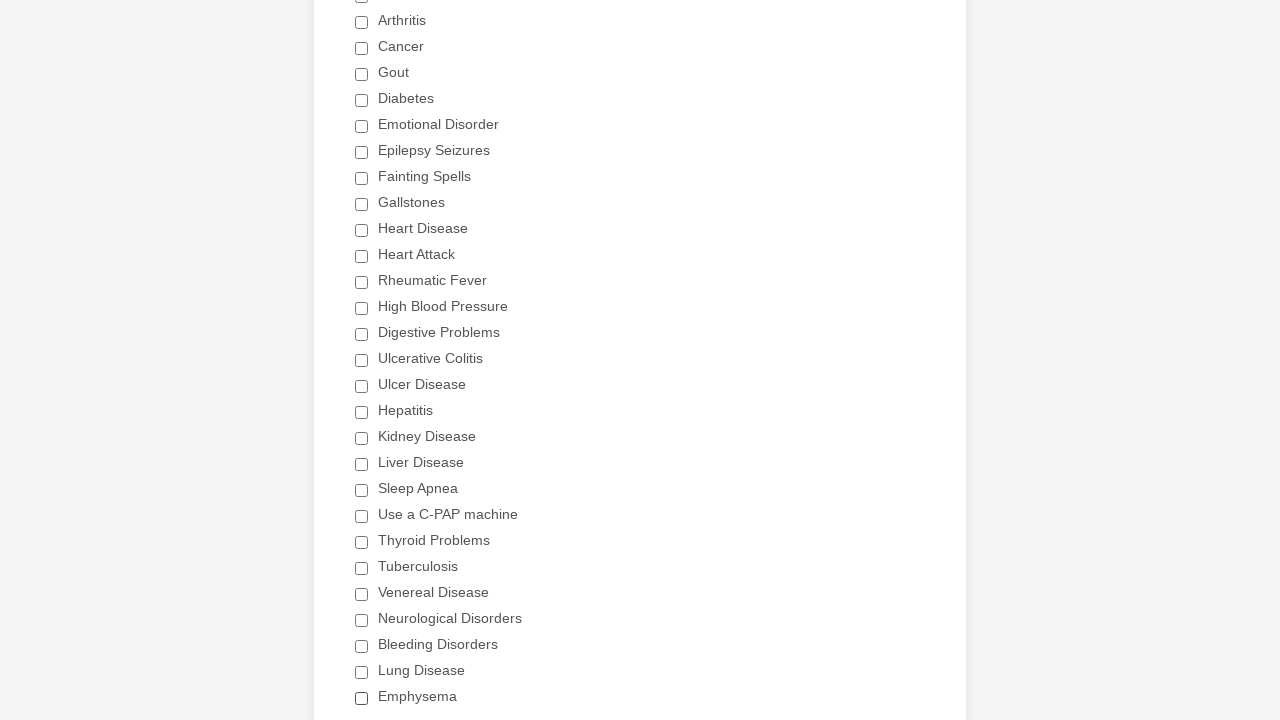

Re-located all medical history checkboxes after page refresh
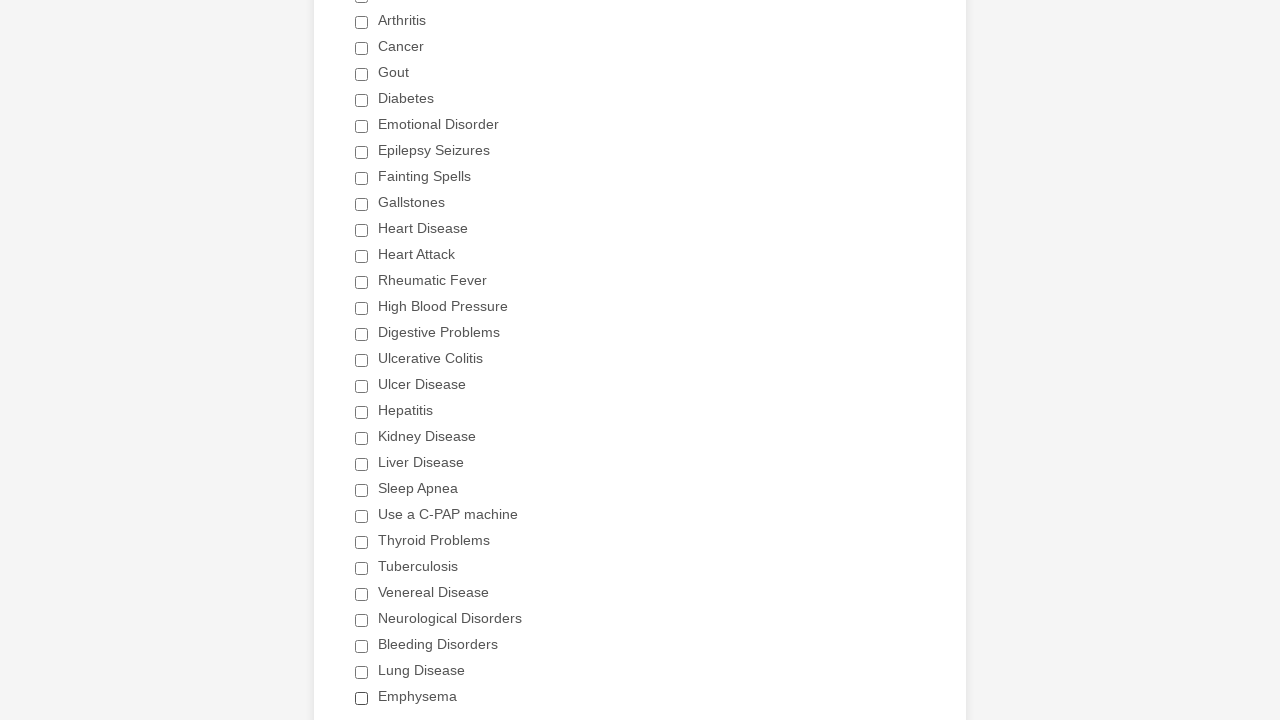

Confirmed 29 checkboxes exist after refresh
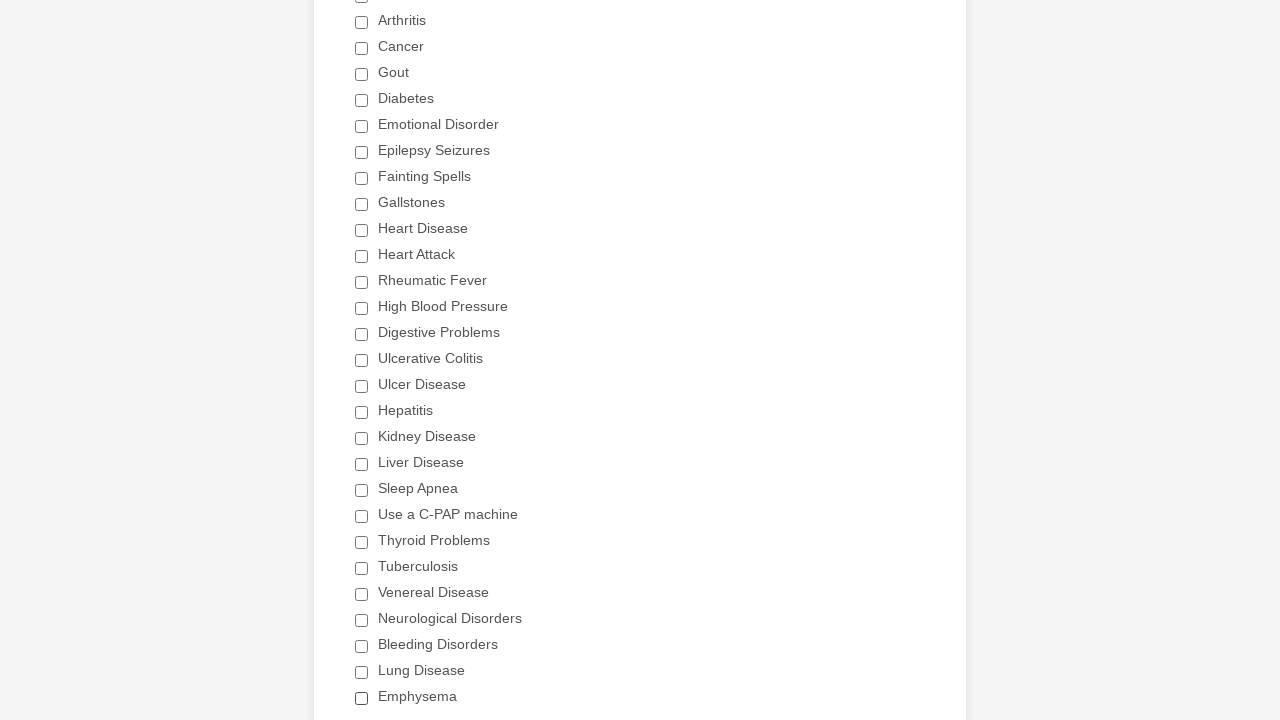

Verified checkbox 1 of 29 is deselected
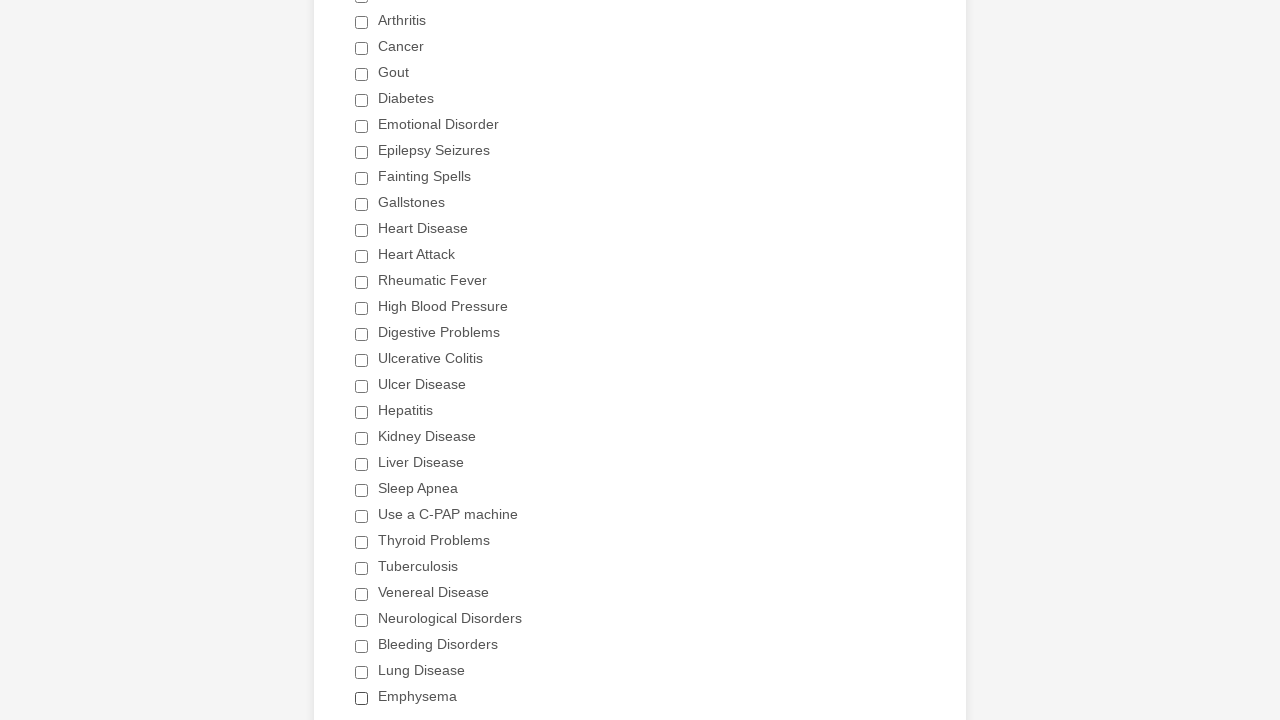

Verified checkbox 2 of 29 is deselected
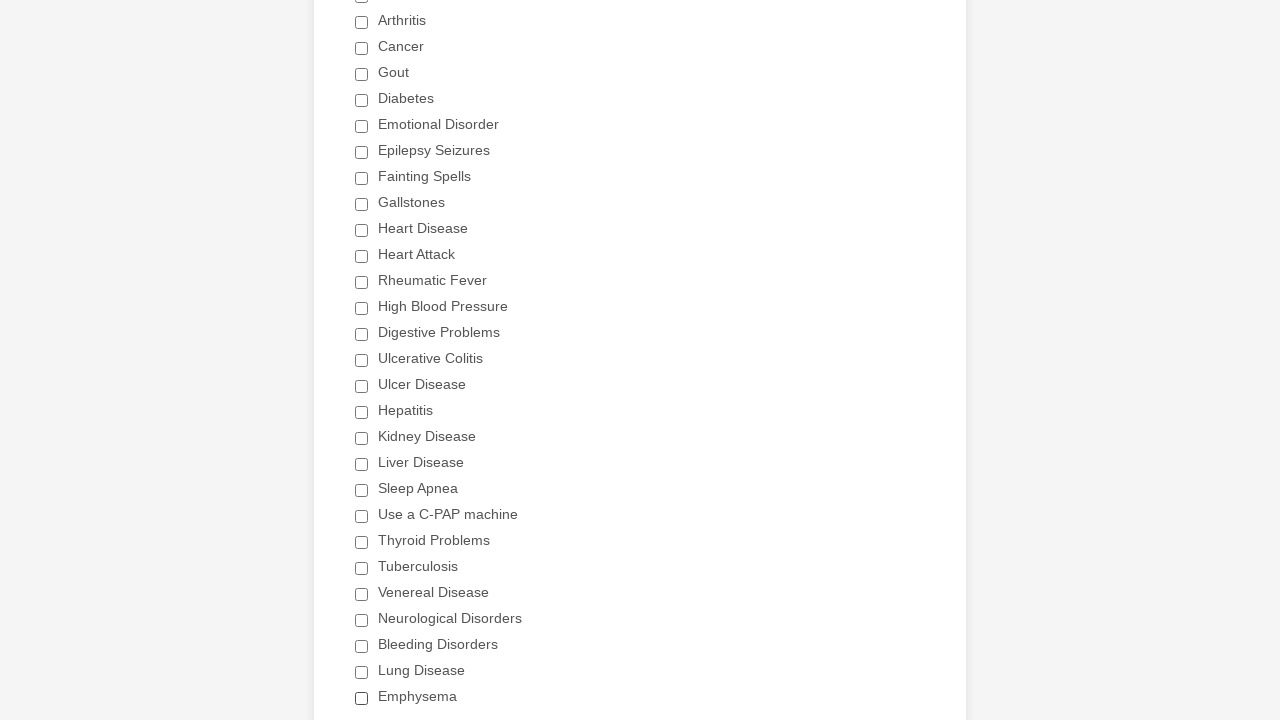

Verified checkbox 3 of 29 is deselected
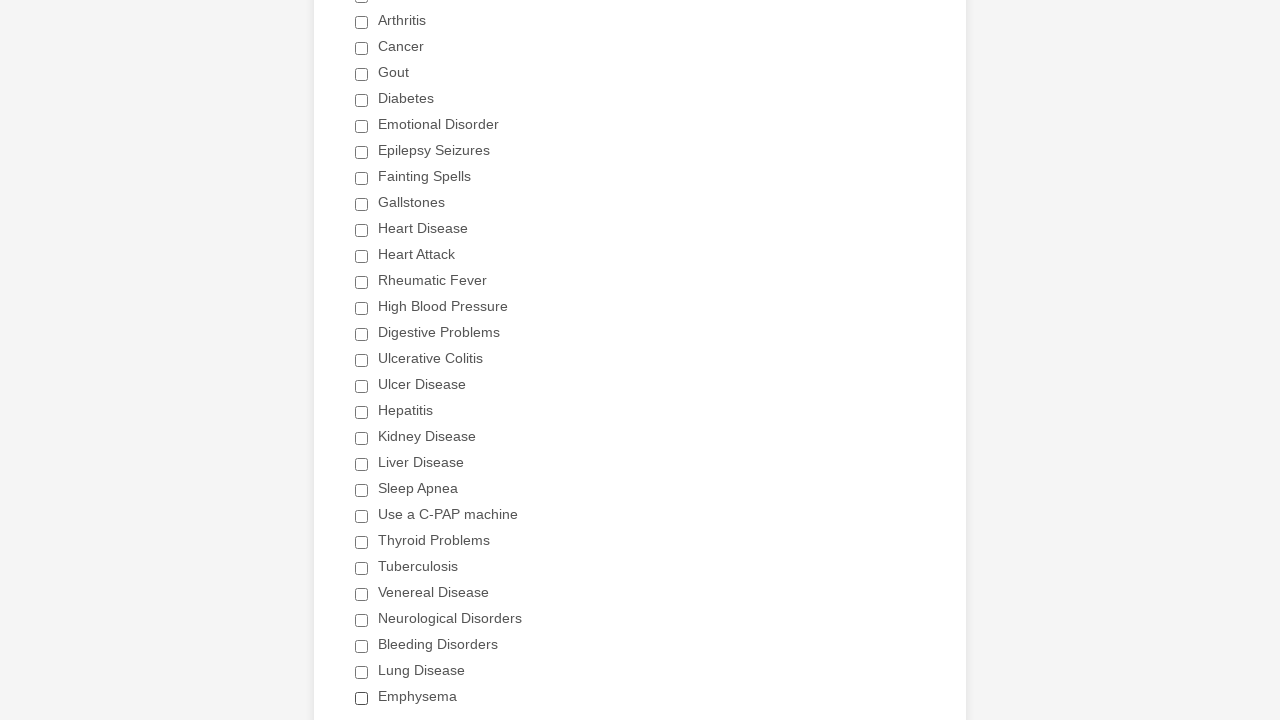

Verified checkbox 4 of 29 is deselected
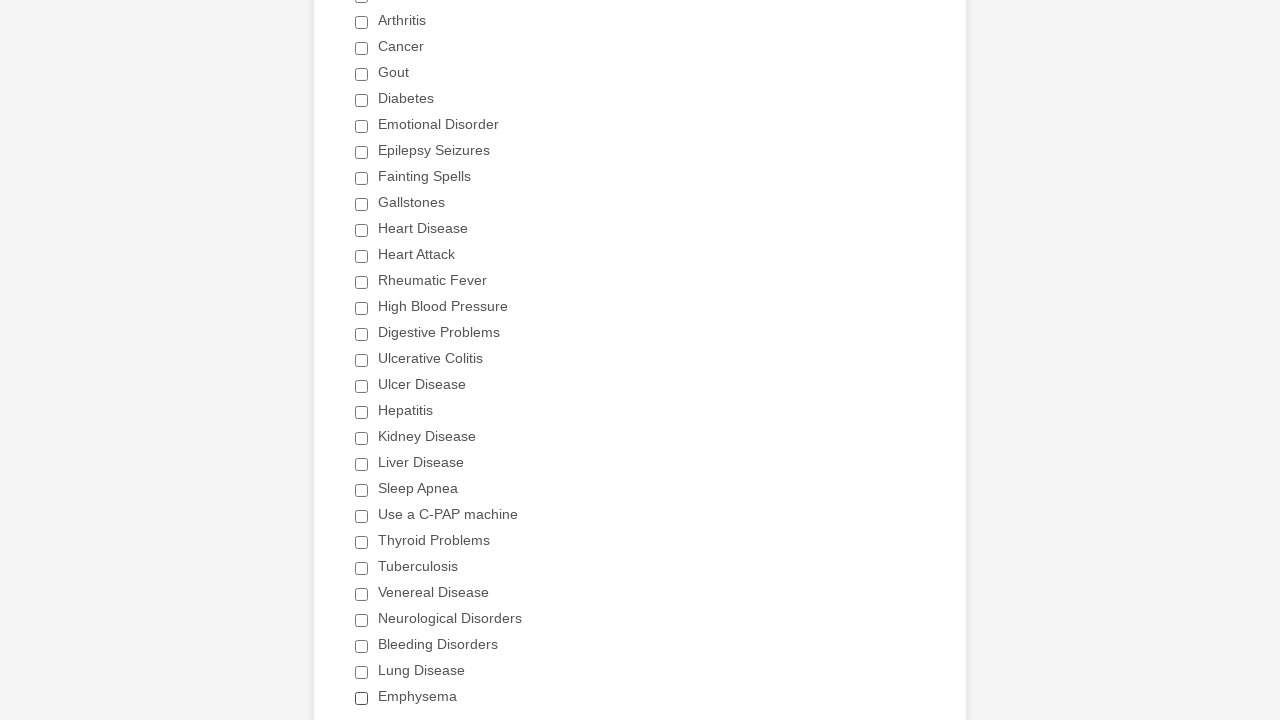

Verified checkbox 5 of 29 is deselected
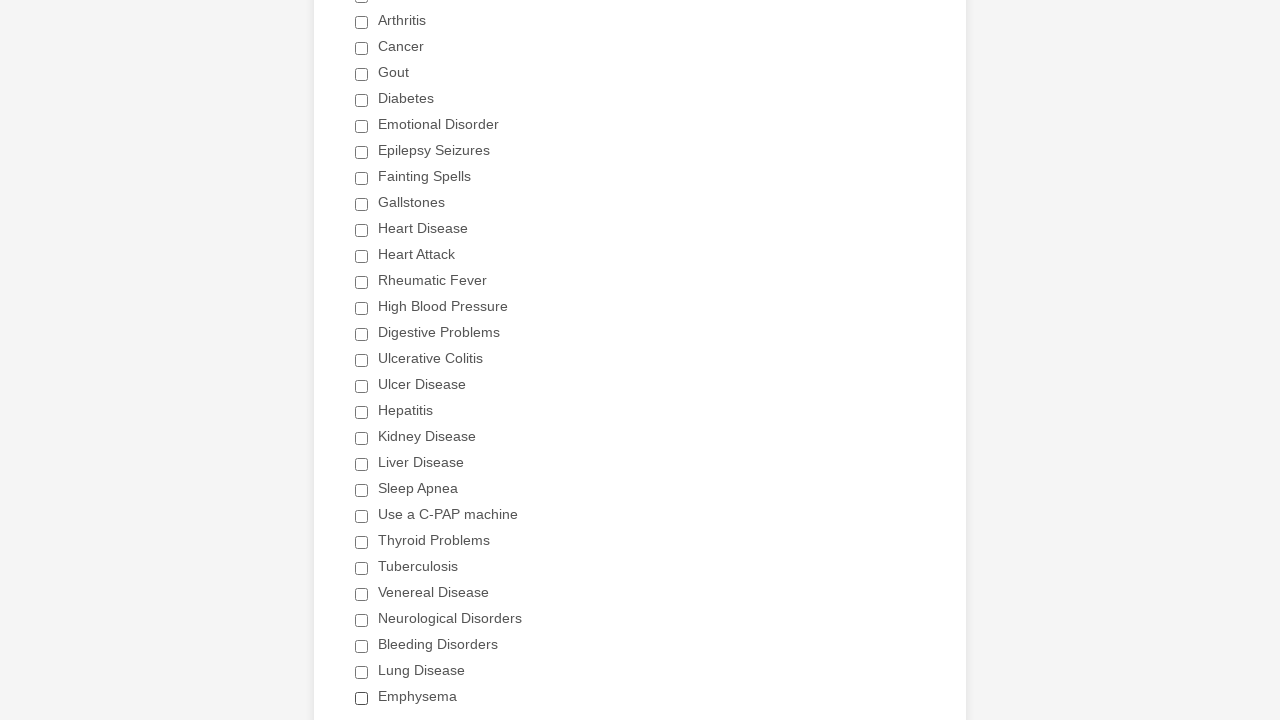

Verified checkbox 6 of 29 is deselected
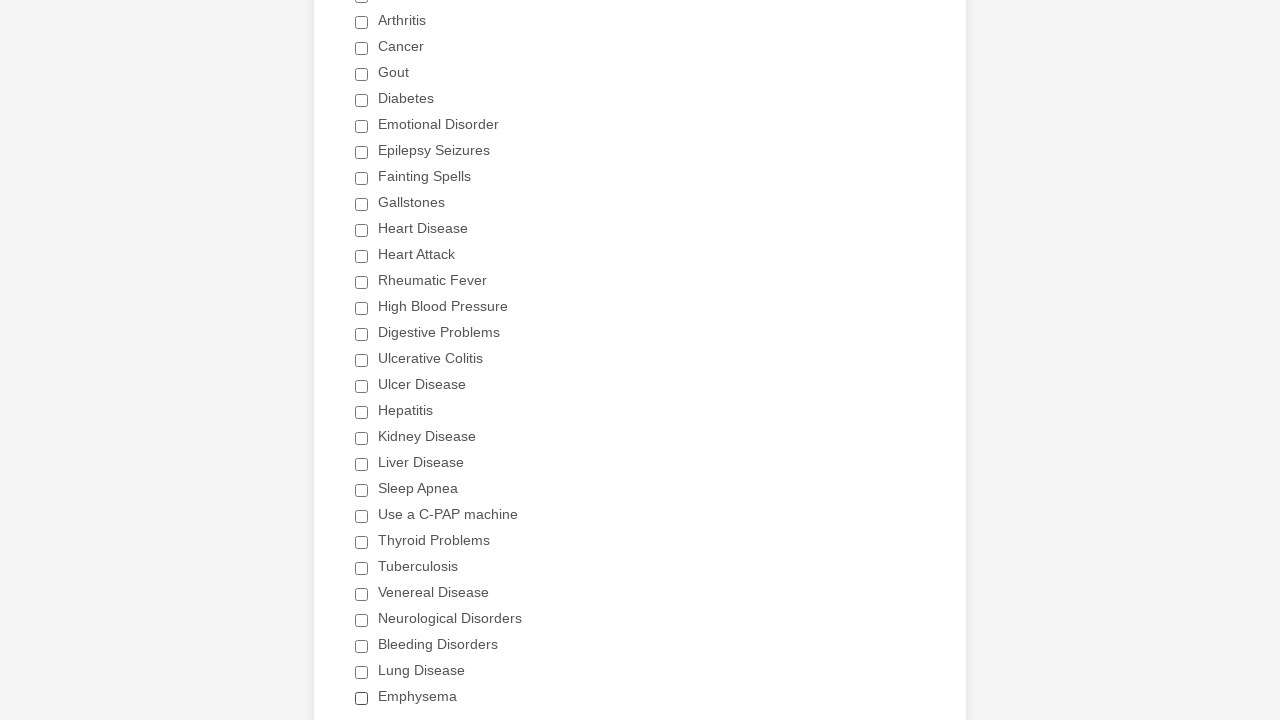

Verified checkbox 7 of 29 is deselected
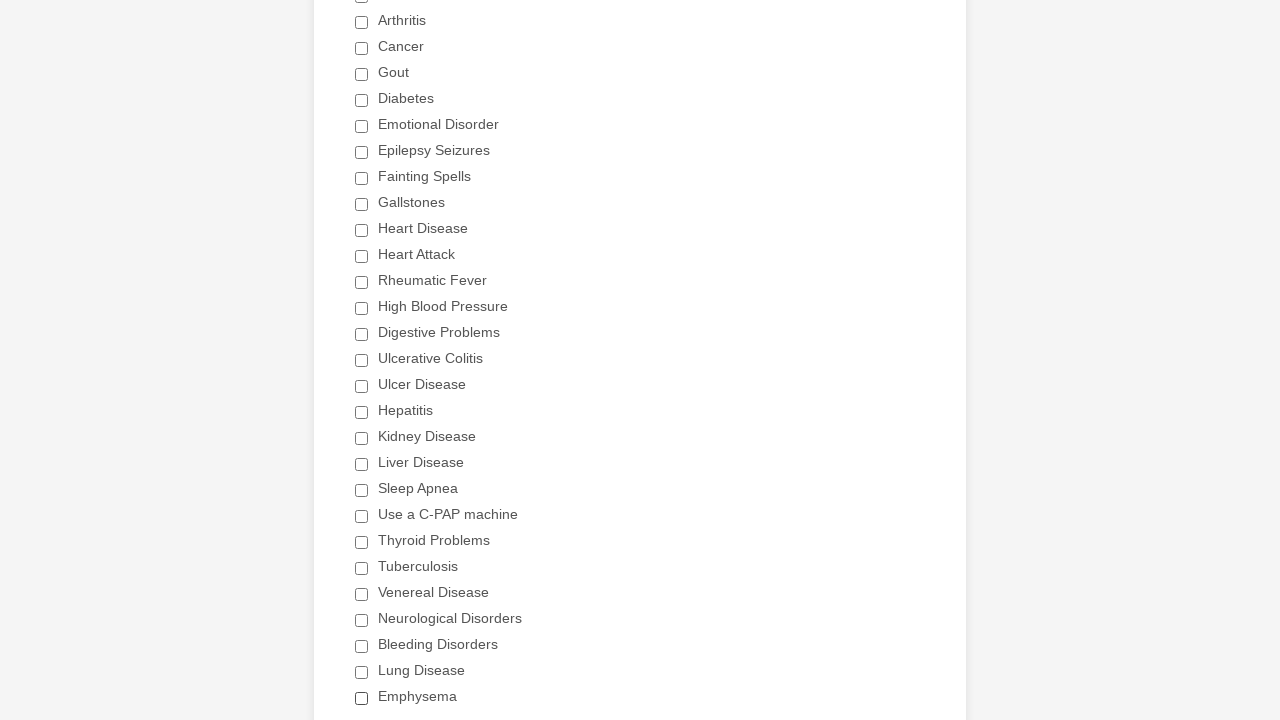

Verified checkbox 8 of 29 is deselected
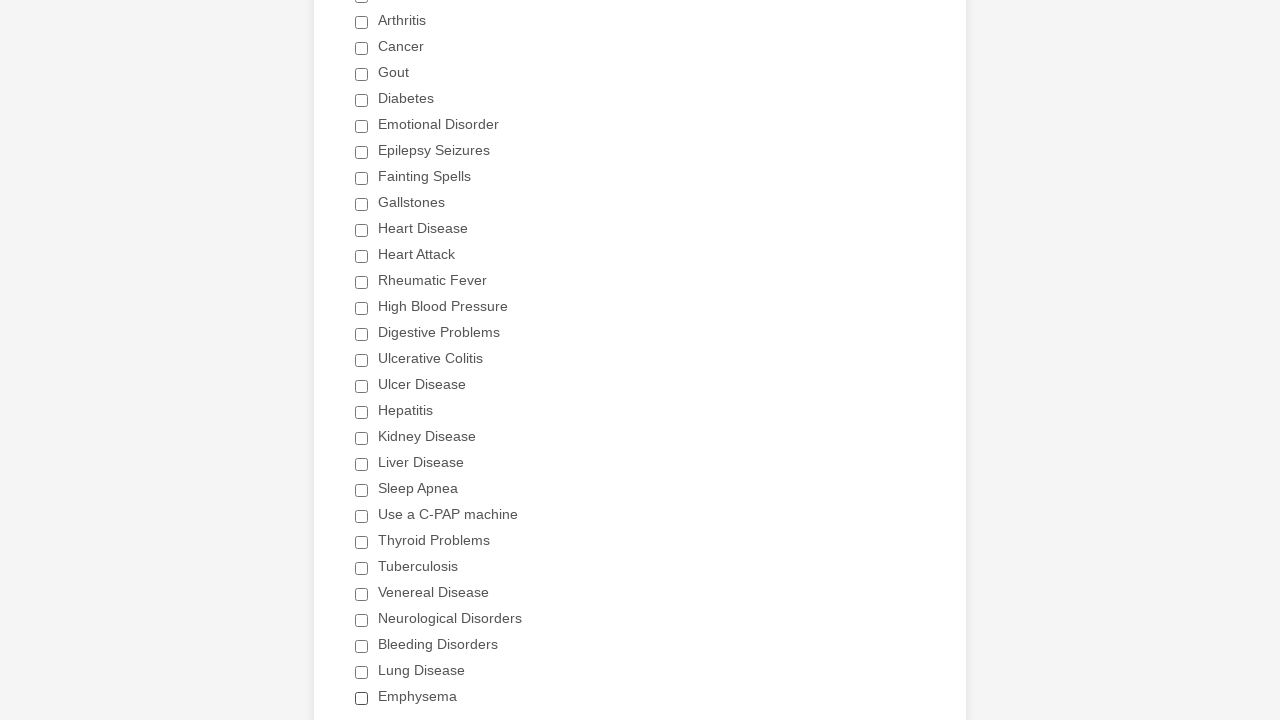

Verified checkbox 9 of 29 is deselected
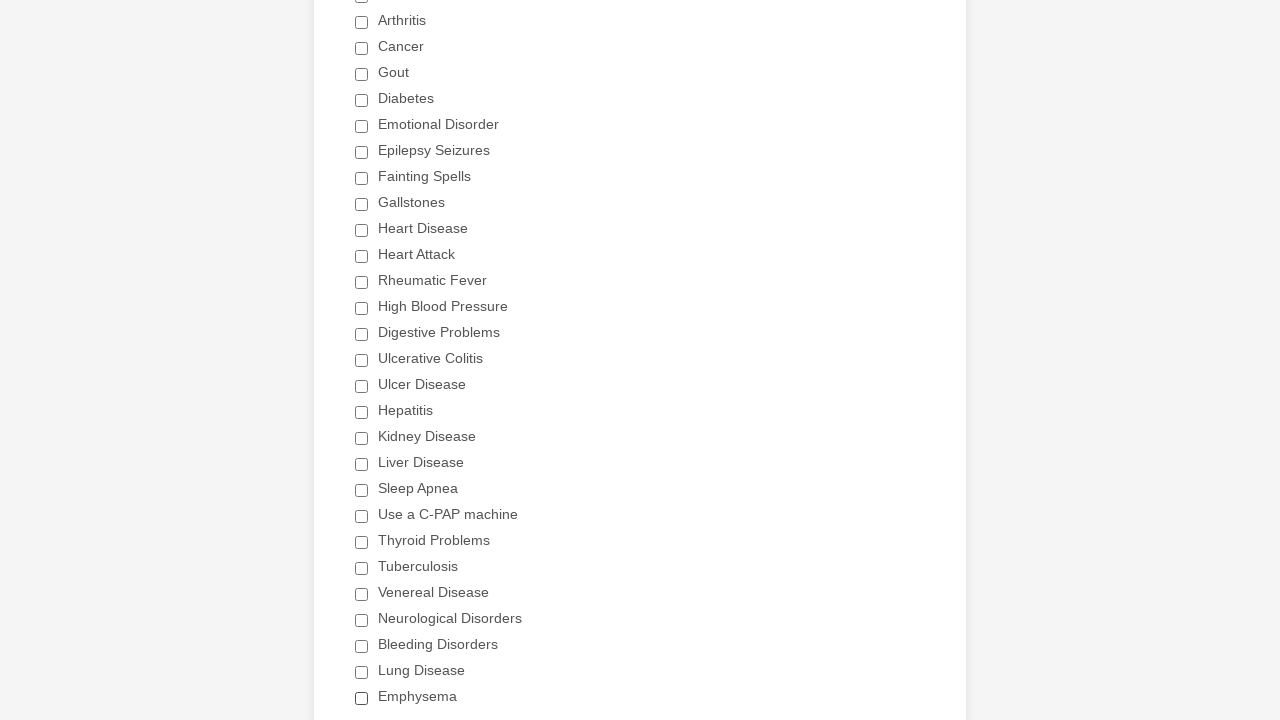

Verified checkbox 10 of 29 is deselected
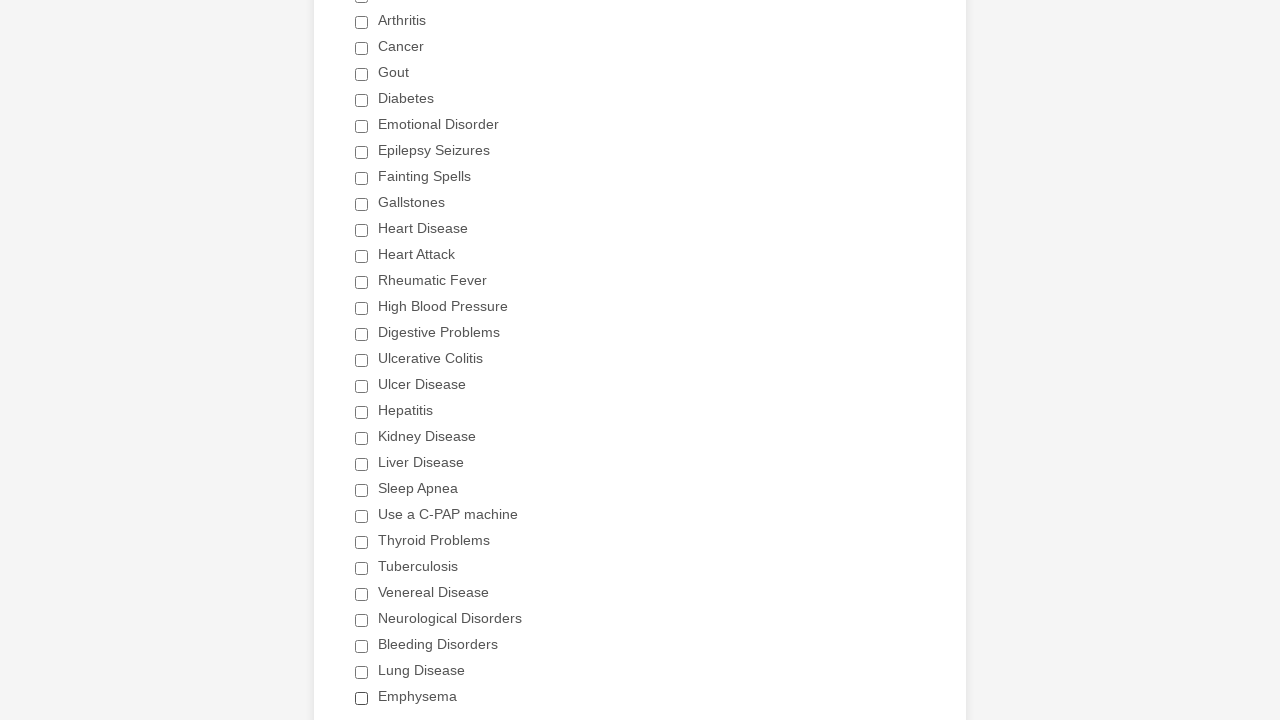

Verified checkbox 11 of 29 is deselected
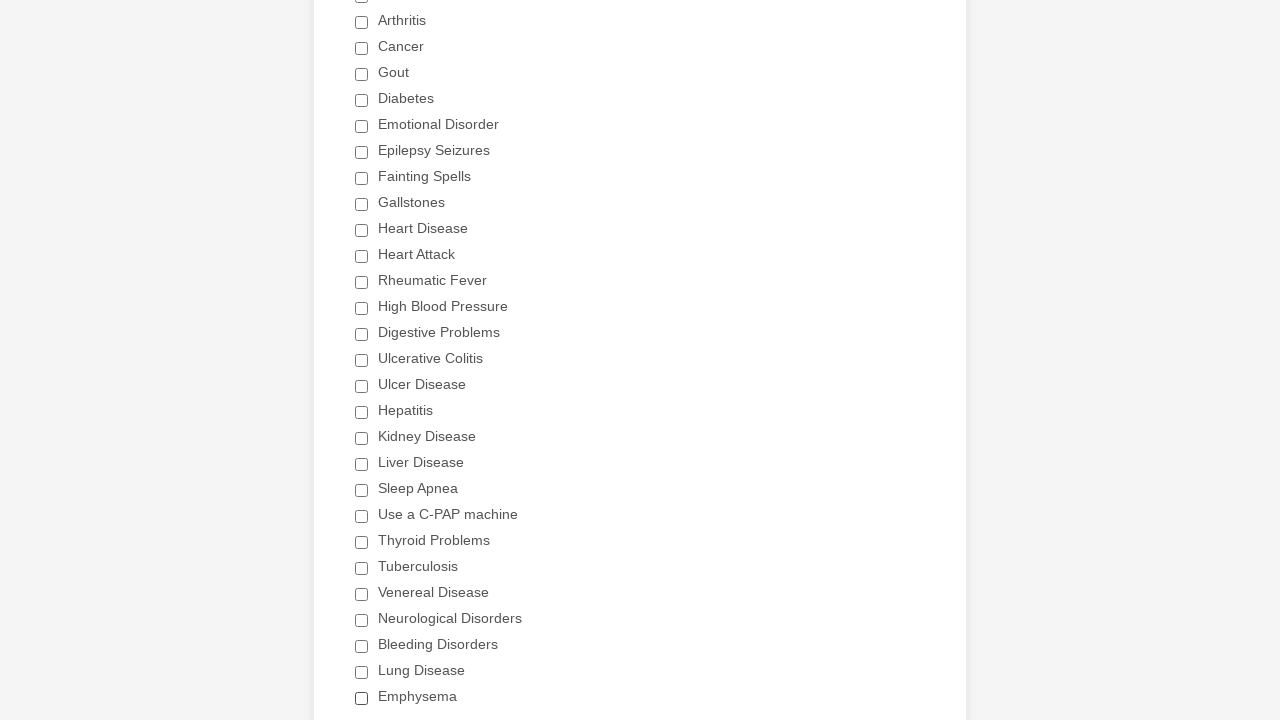

Verified checkbox 12 of 29 is deselected
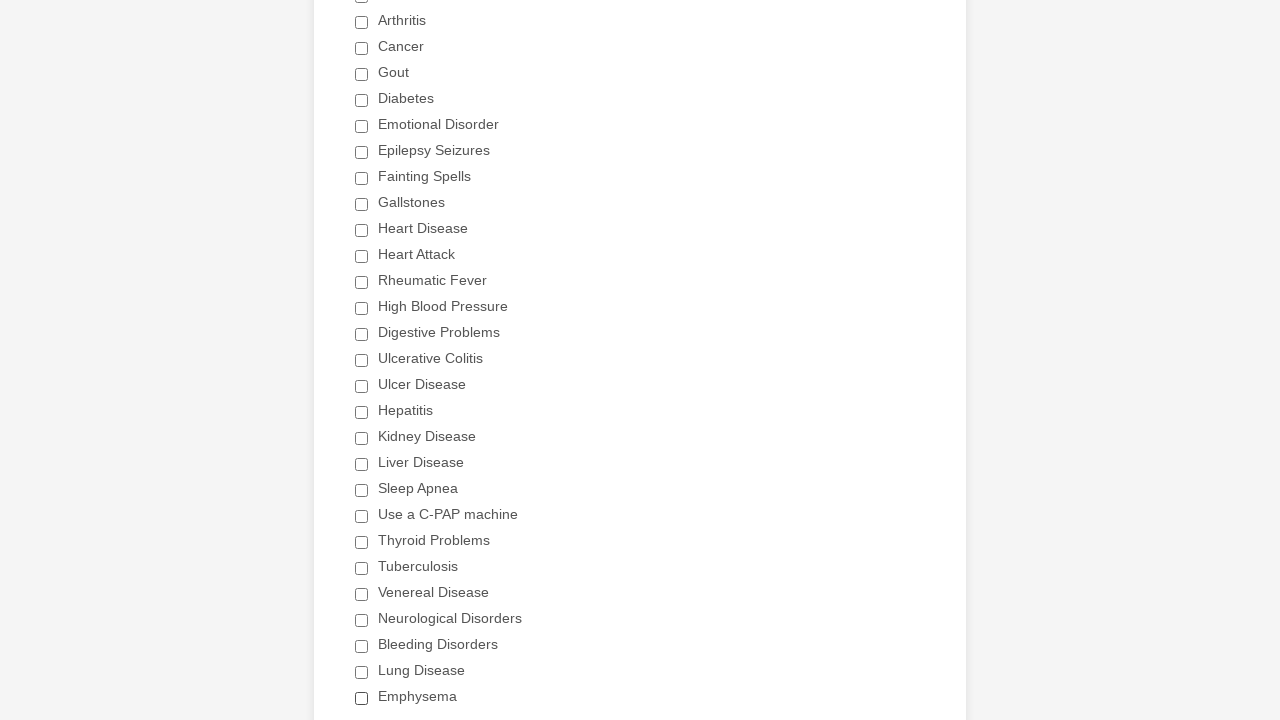

Verified checkbox 13 of 29 is deselected
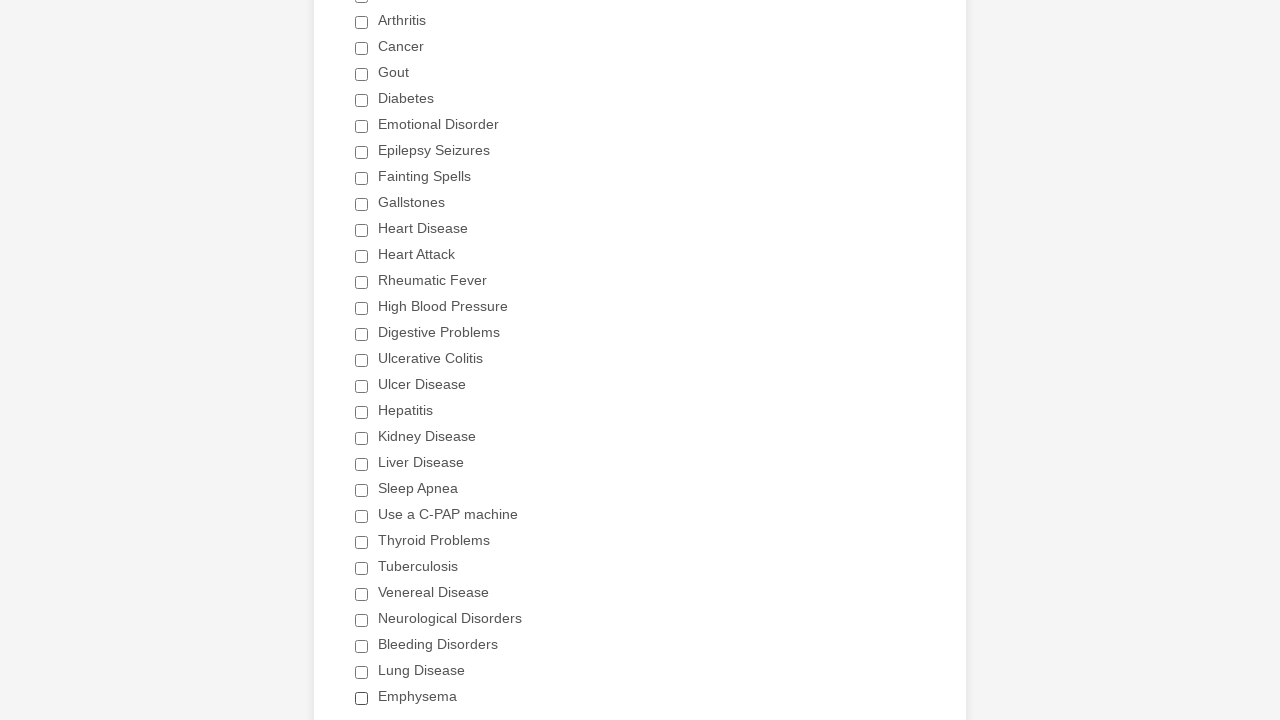

Verified checkbox 14 of 29 is deselected
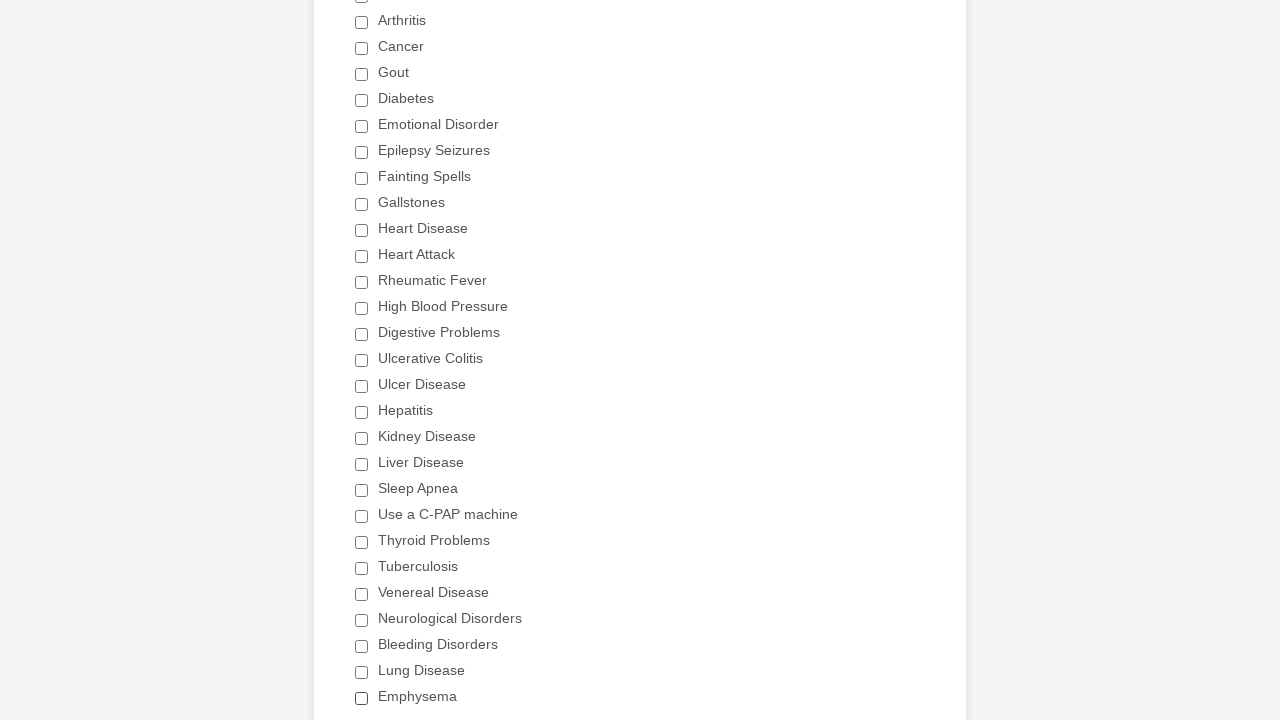

Verified checkbox 15 of 29 is deselected
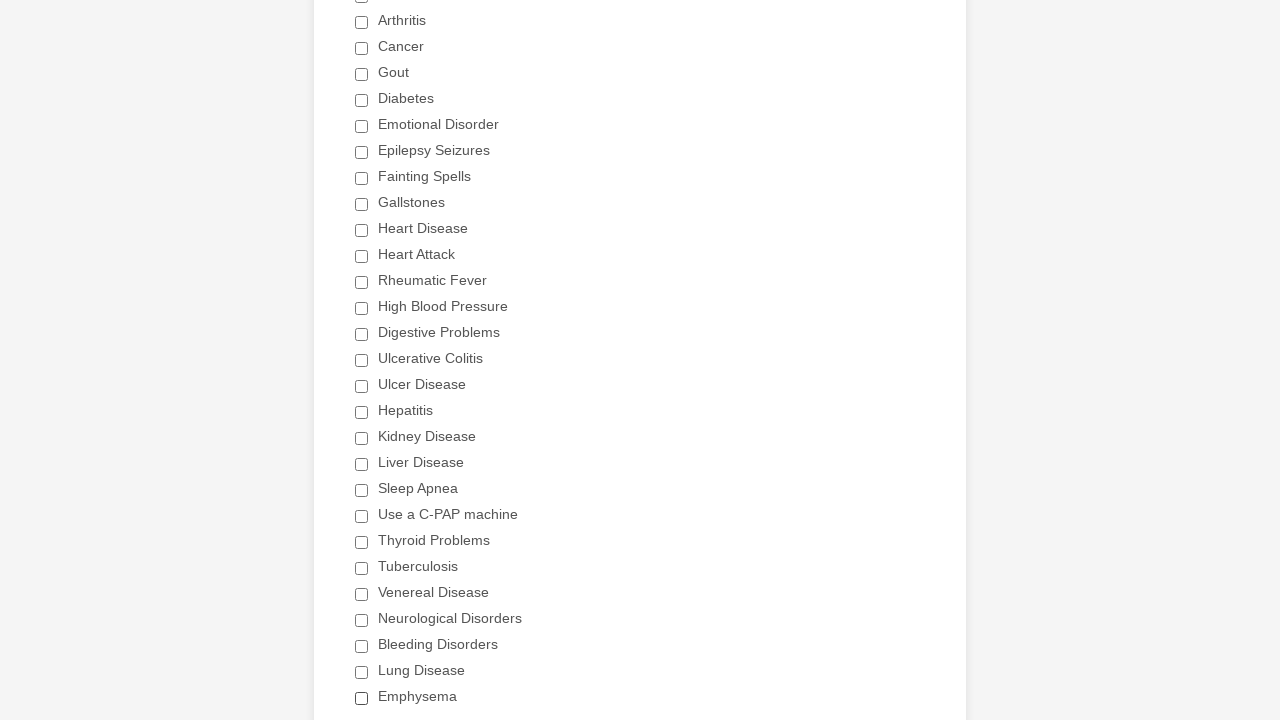

Verified checkbox 16 of 29 is deselected
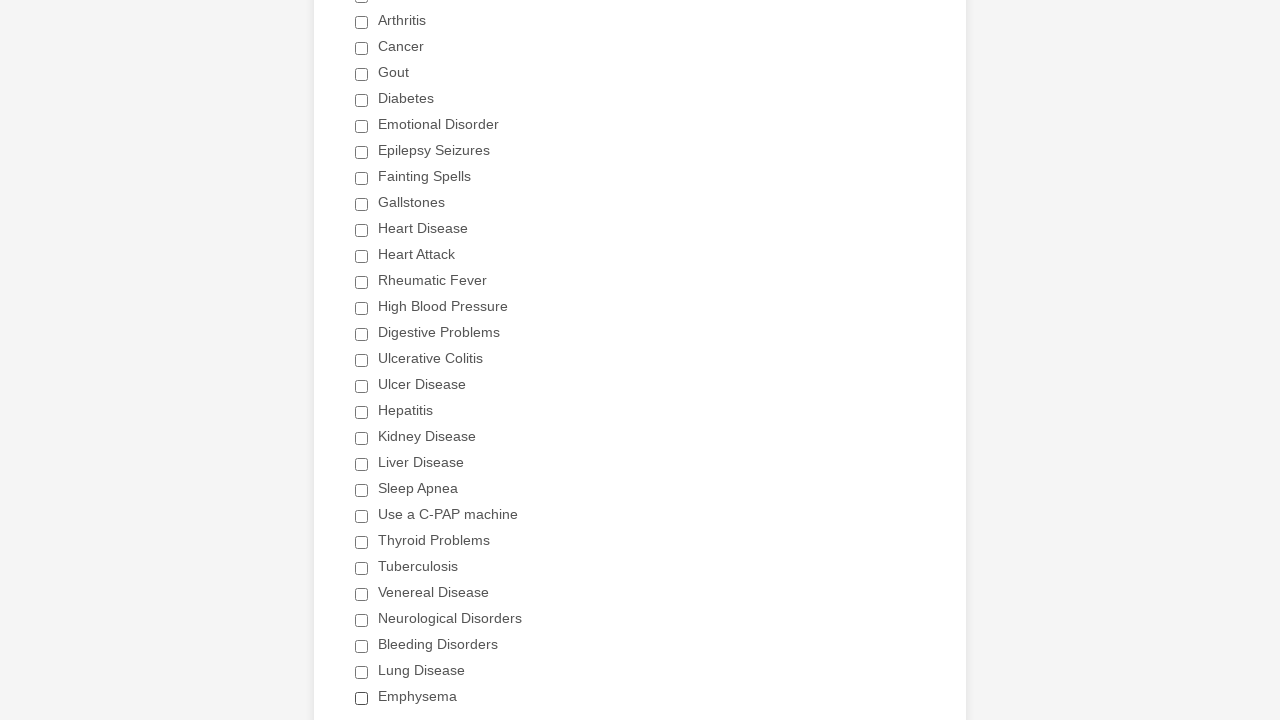

Verified checkbox 17 of 29 is deselected
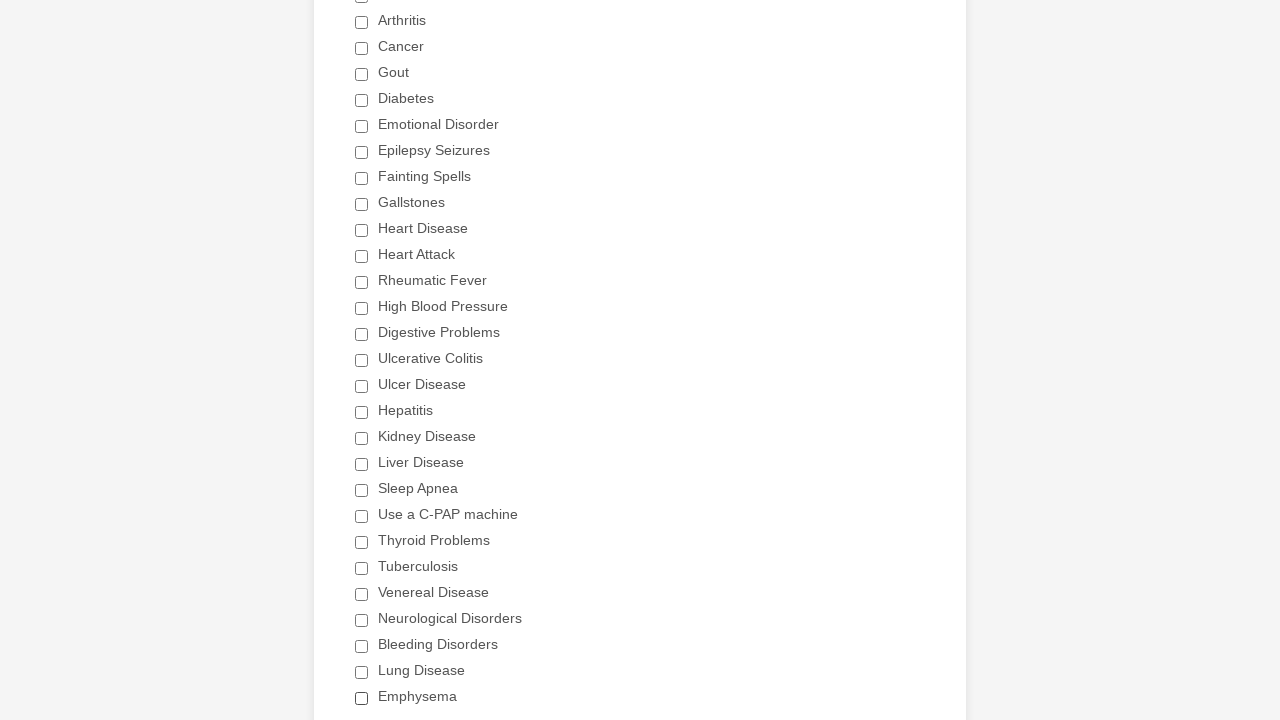

Verified checkbox 18 of 29 is deselected
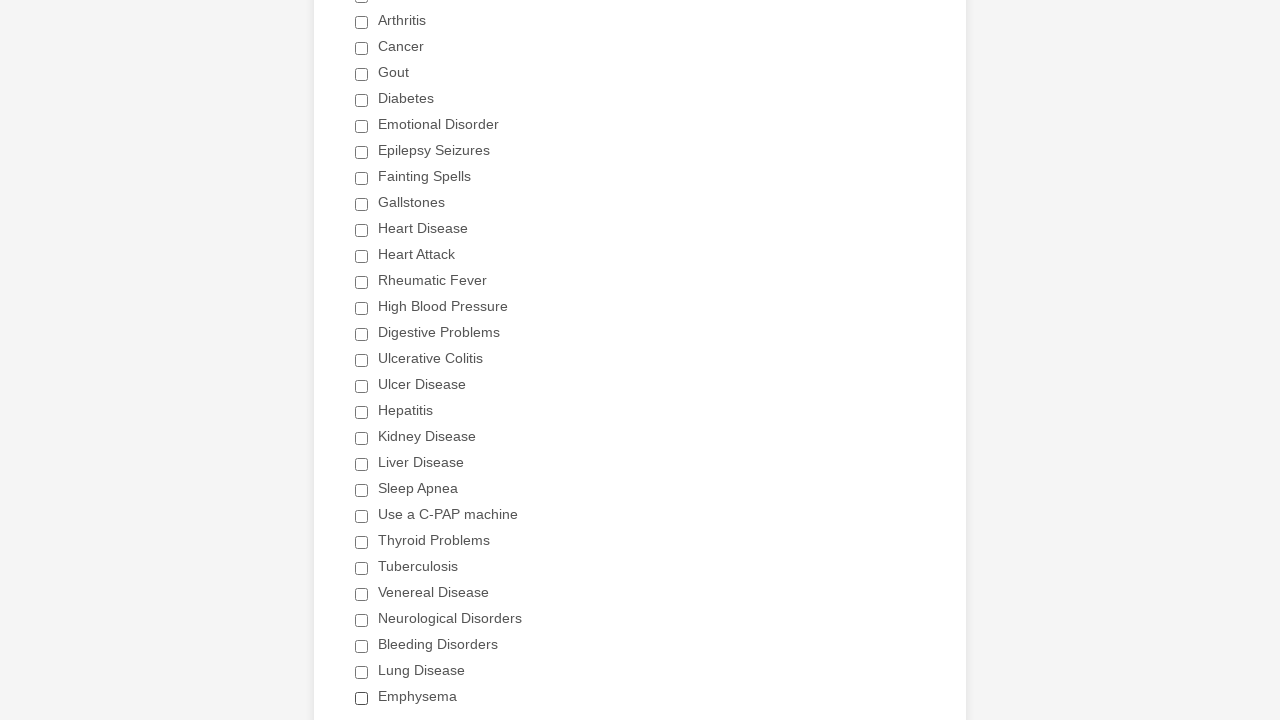

Verified checkbox 19 of 29 is deselected
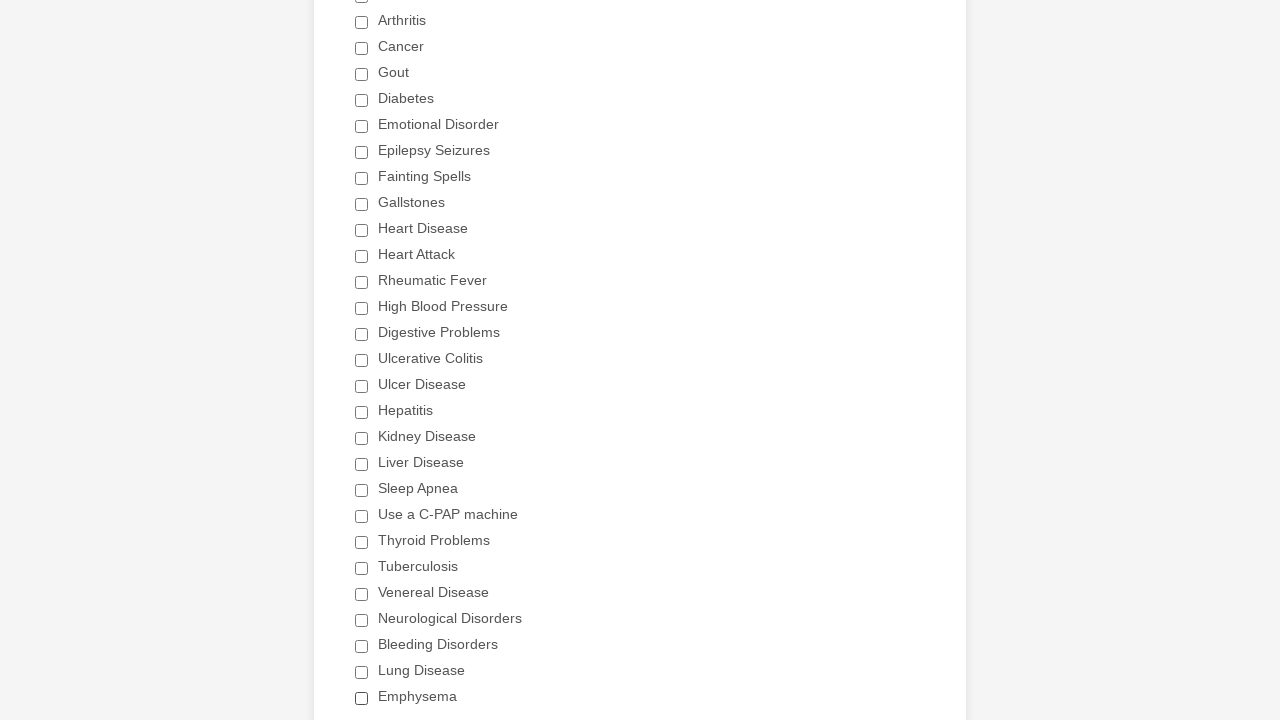

Verified checkbox 20 of 29 is deselected
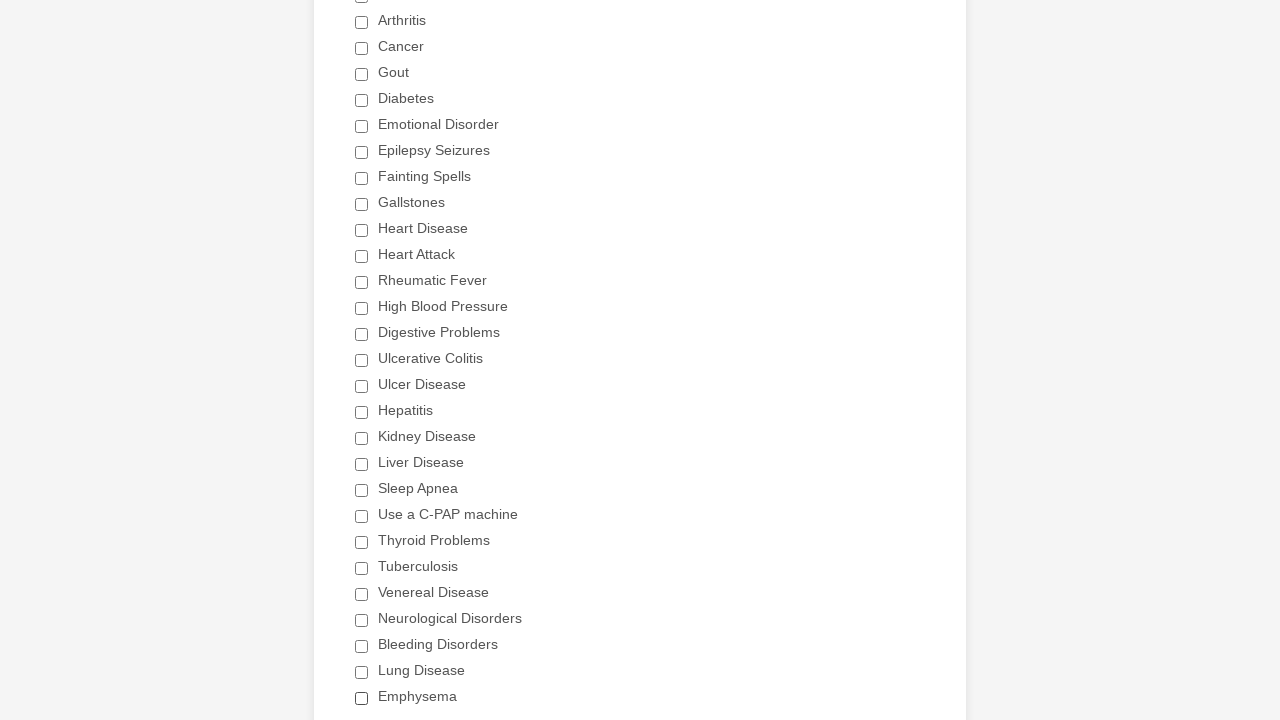

Verified checkbox 21 of 29 is deselected
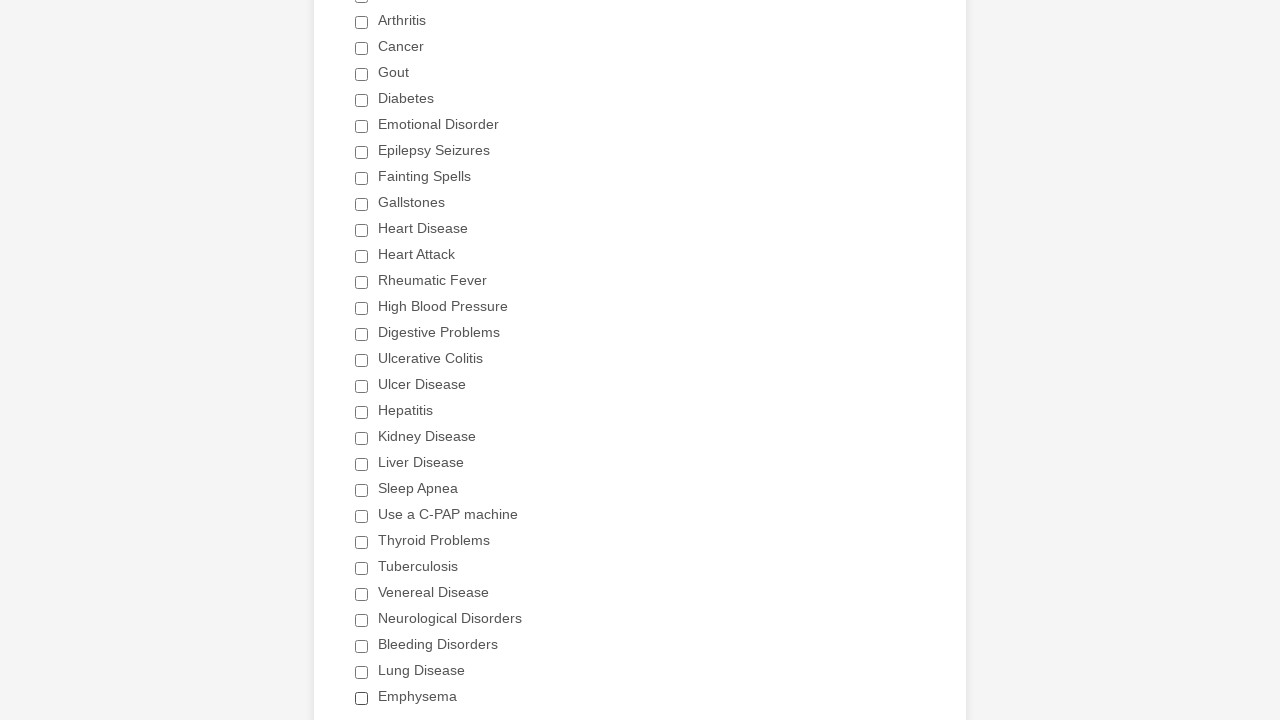

Verified checkbox 22 of 29 is deselected
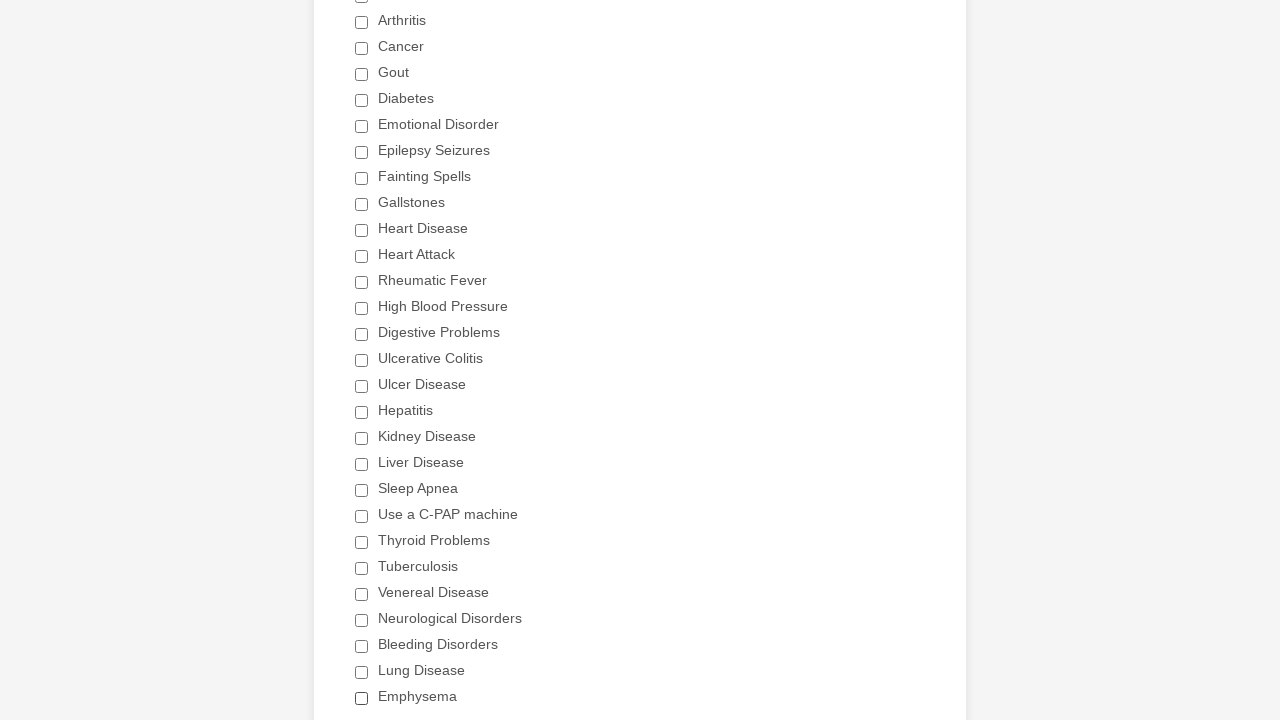

Verified checkbox 23 of 29 is deselected
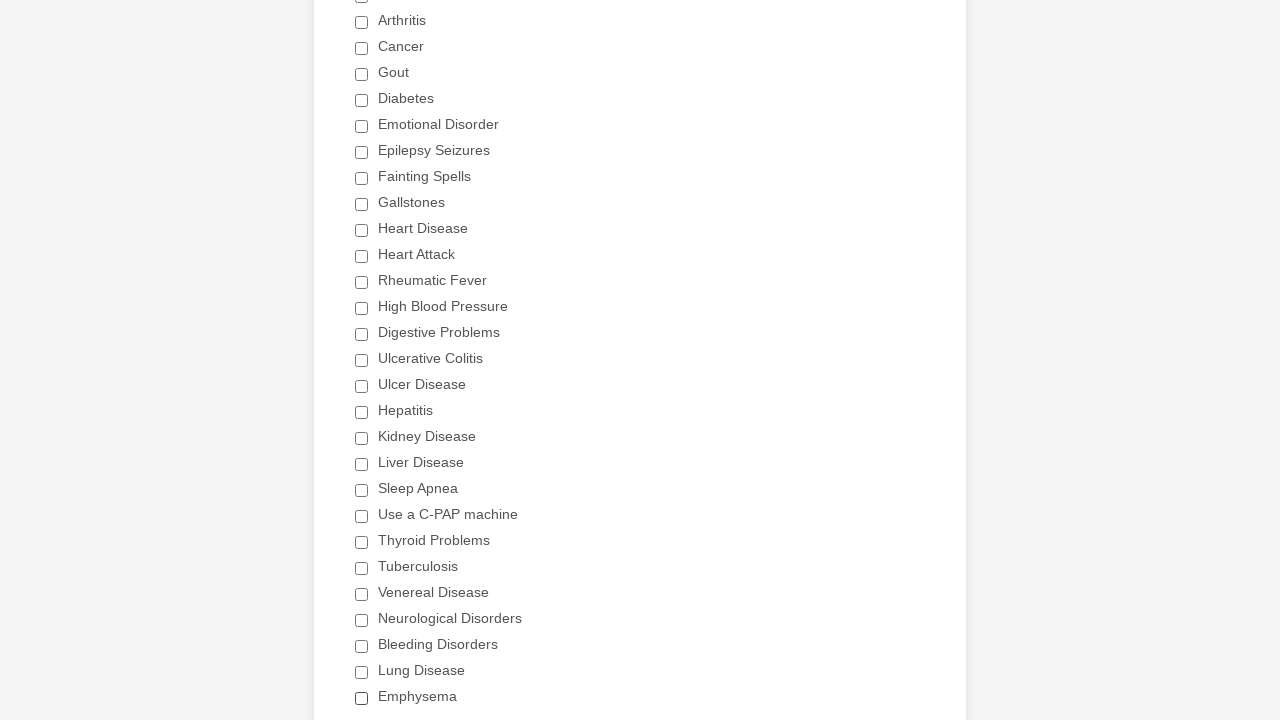

Verified checkbox 24 of 29 is deselected
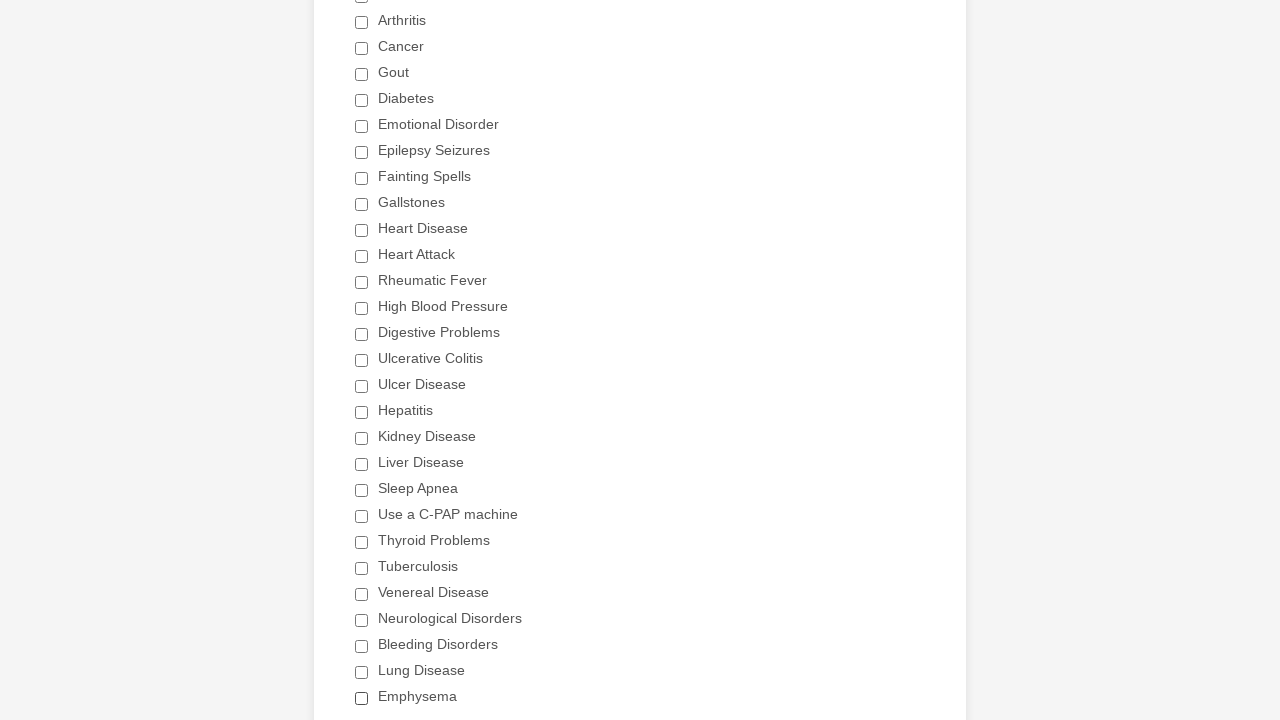

Verified checkbox 25 of 29 is deselected
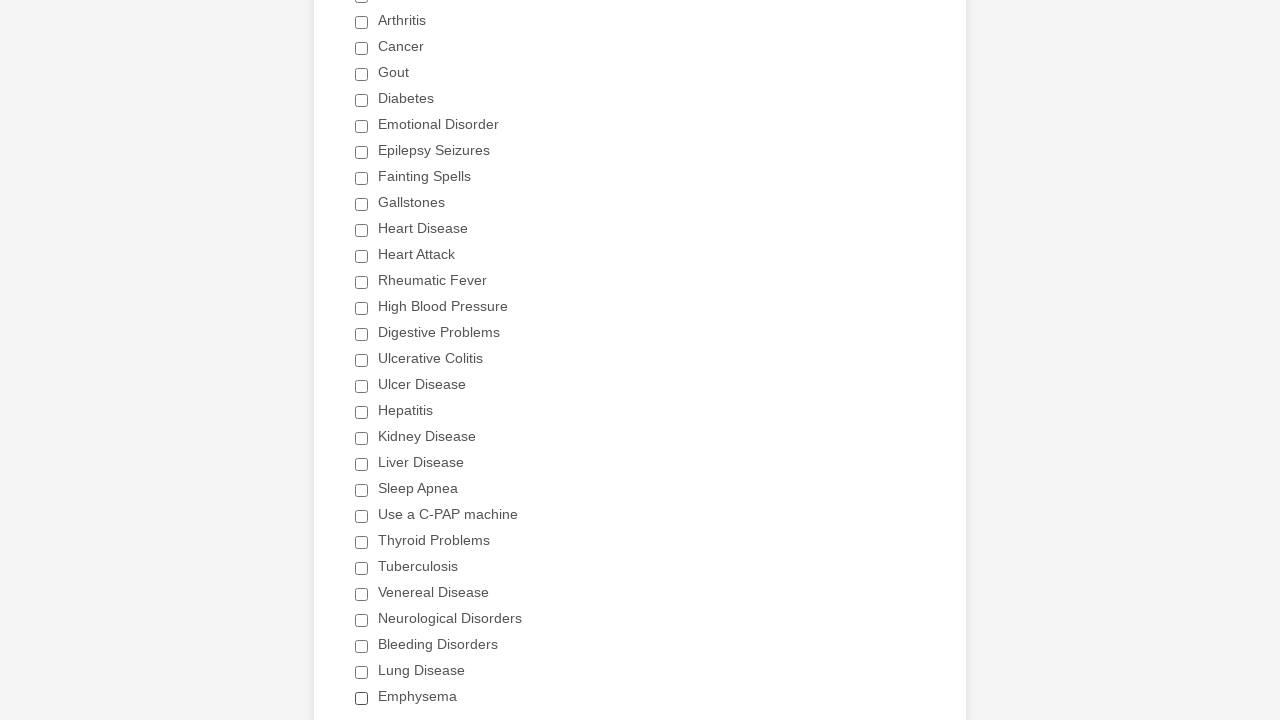

Verified checkbox 26 of 29 is deselected
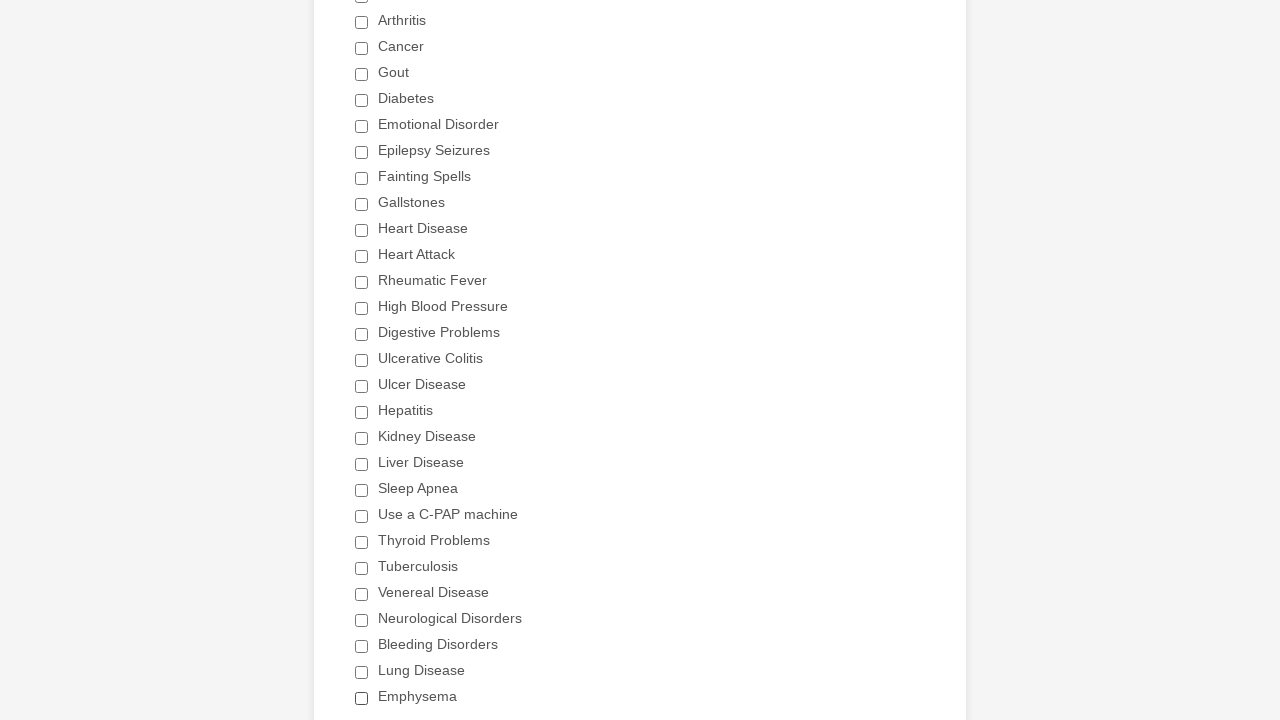

Verified checkbox 27 of 29 is deselected
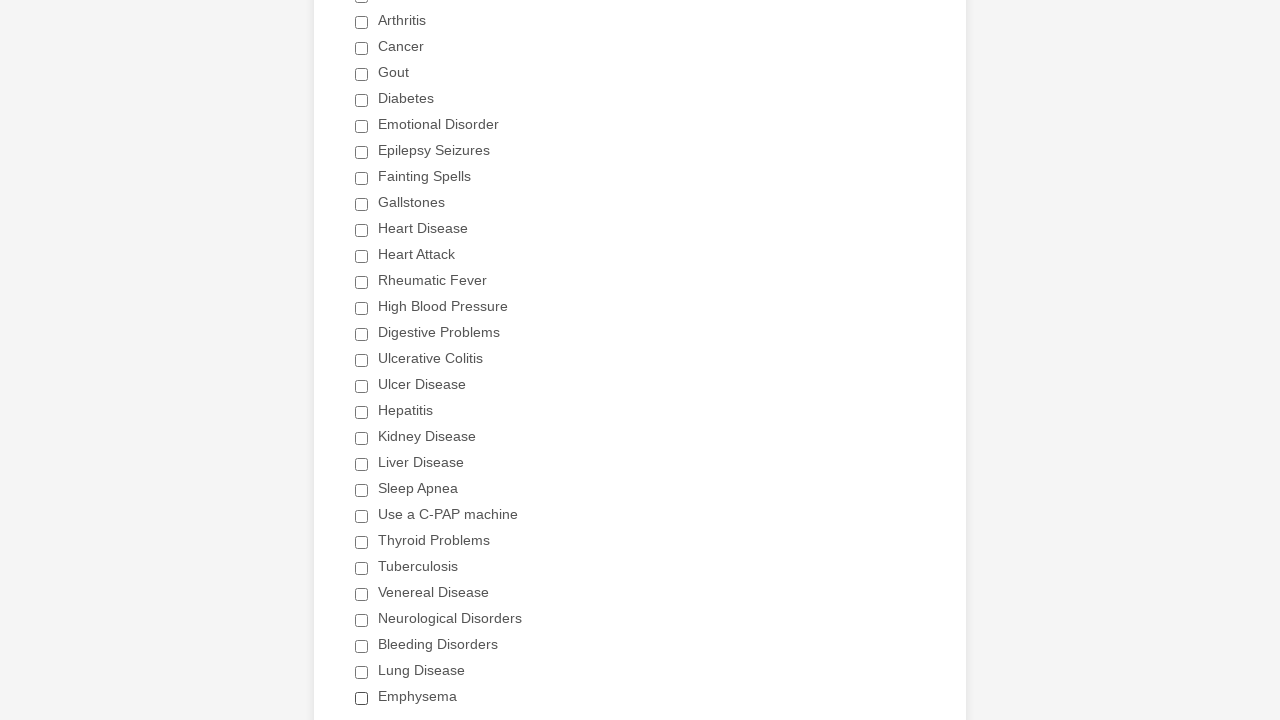

Verified checkbox 28 of 29 is deselected
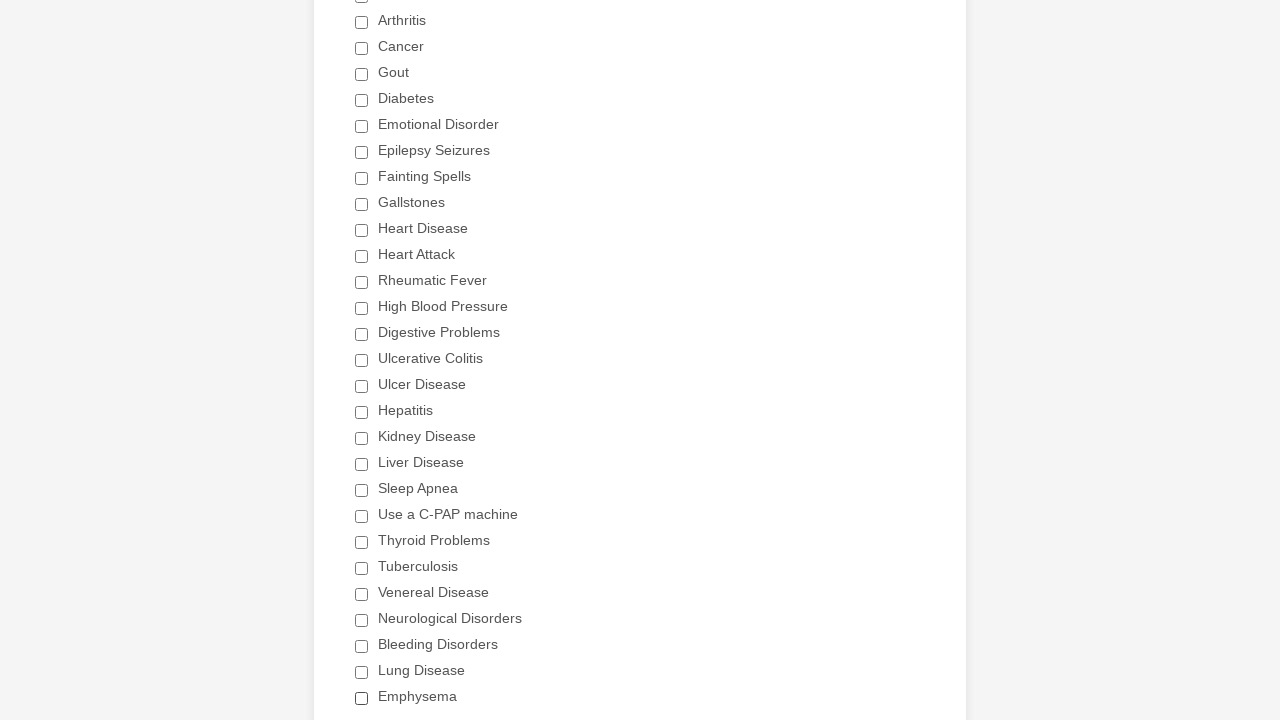

Verified checkbox 29 of 29 is deselected
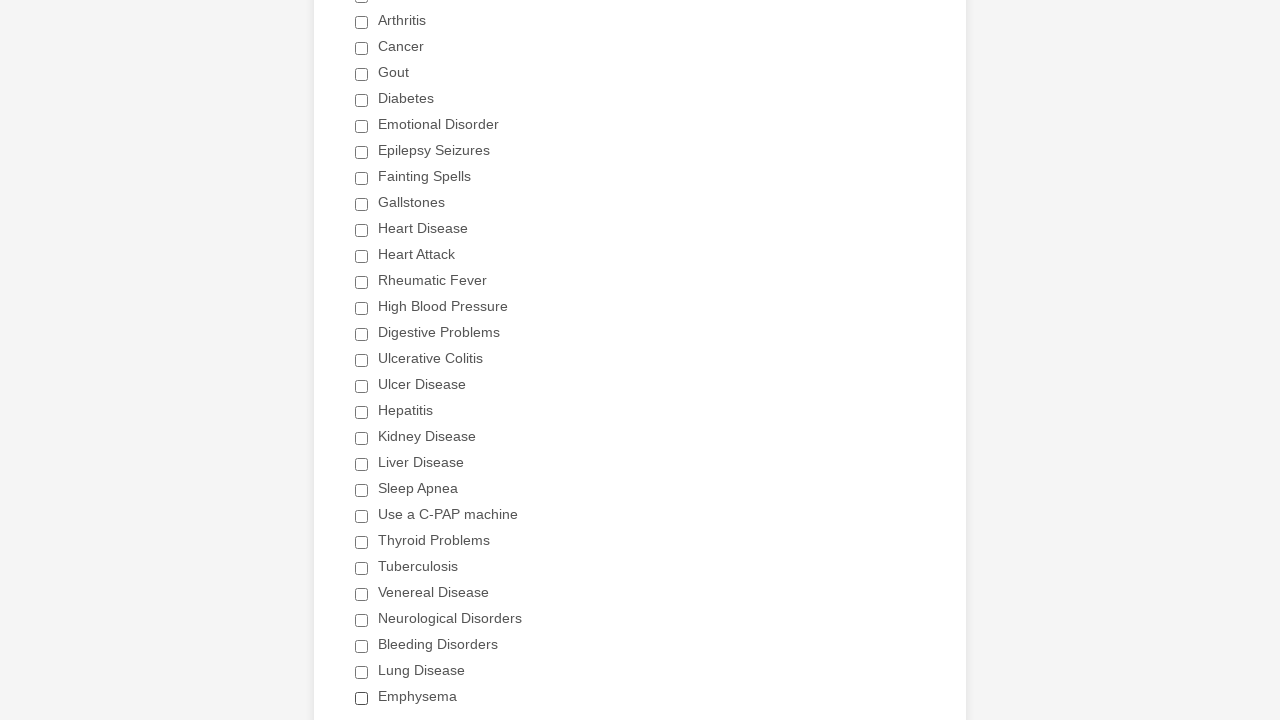

Selected only the 'Heart Attack' checkbox at (362, 256) on xpath=//label[text()=' Have you ever had (Please check all that apply) ']/follow
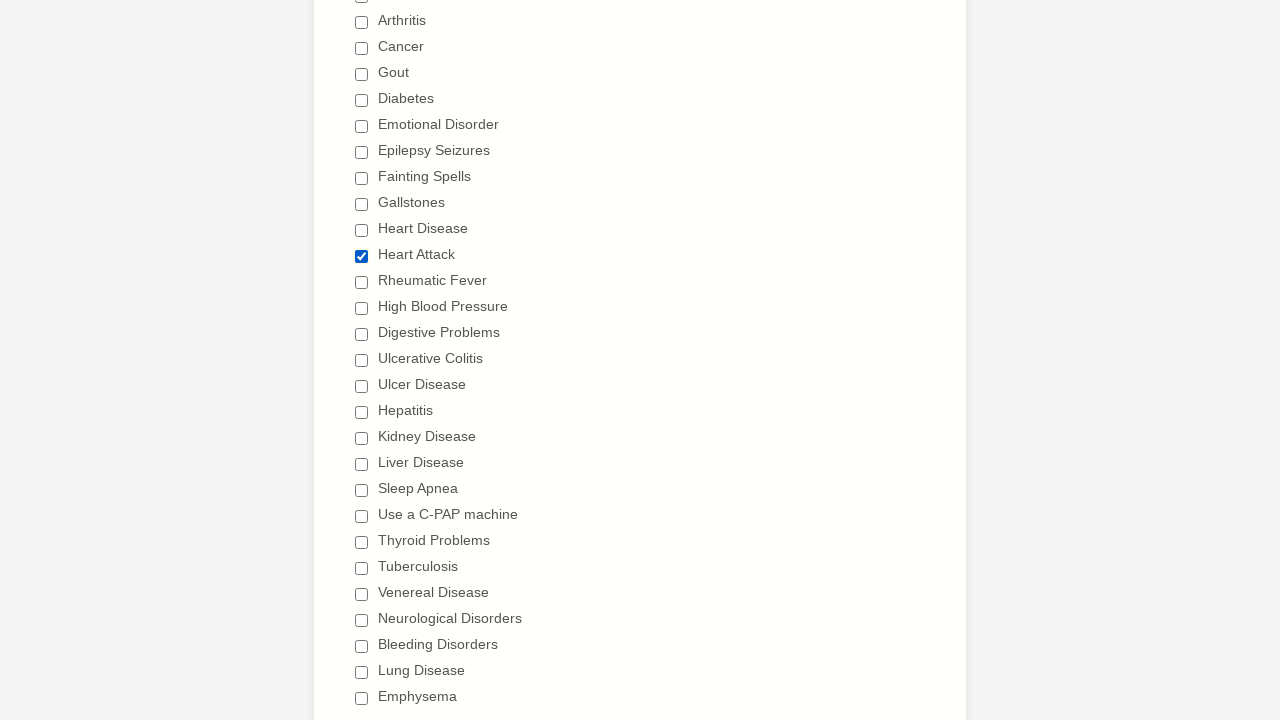

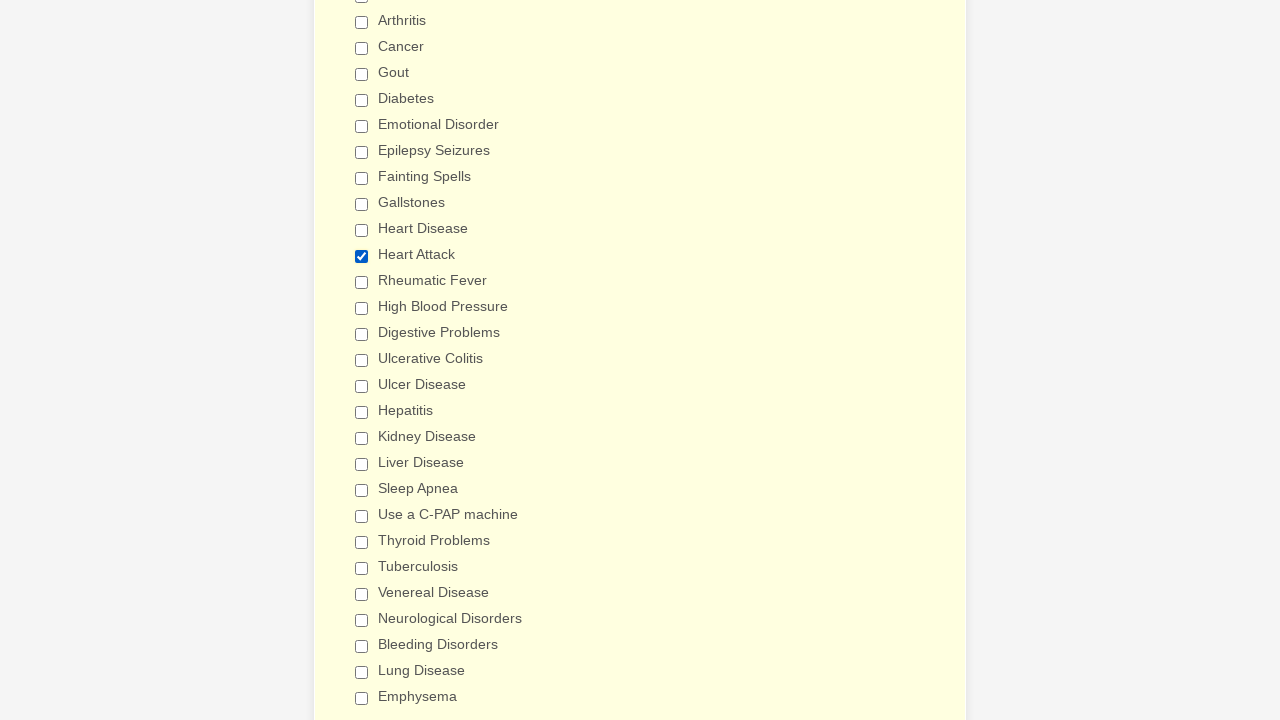